Tests filling a large form by populating all input fields with random Russian response values and submitting the form via the button click.

Starting URL: http://suninjuly.github.io/huge_form.html

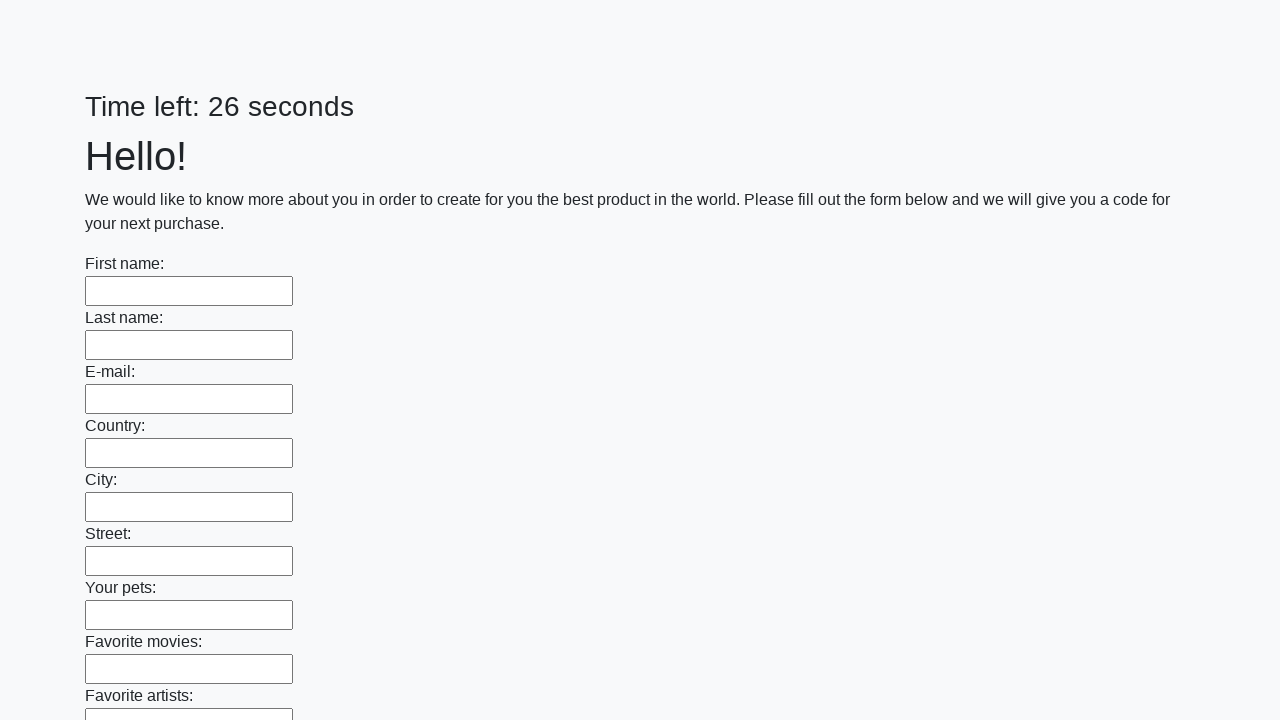

Waited for form input fields to load
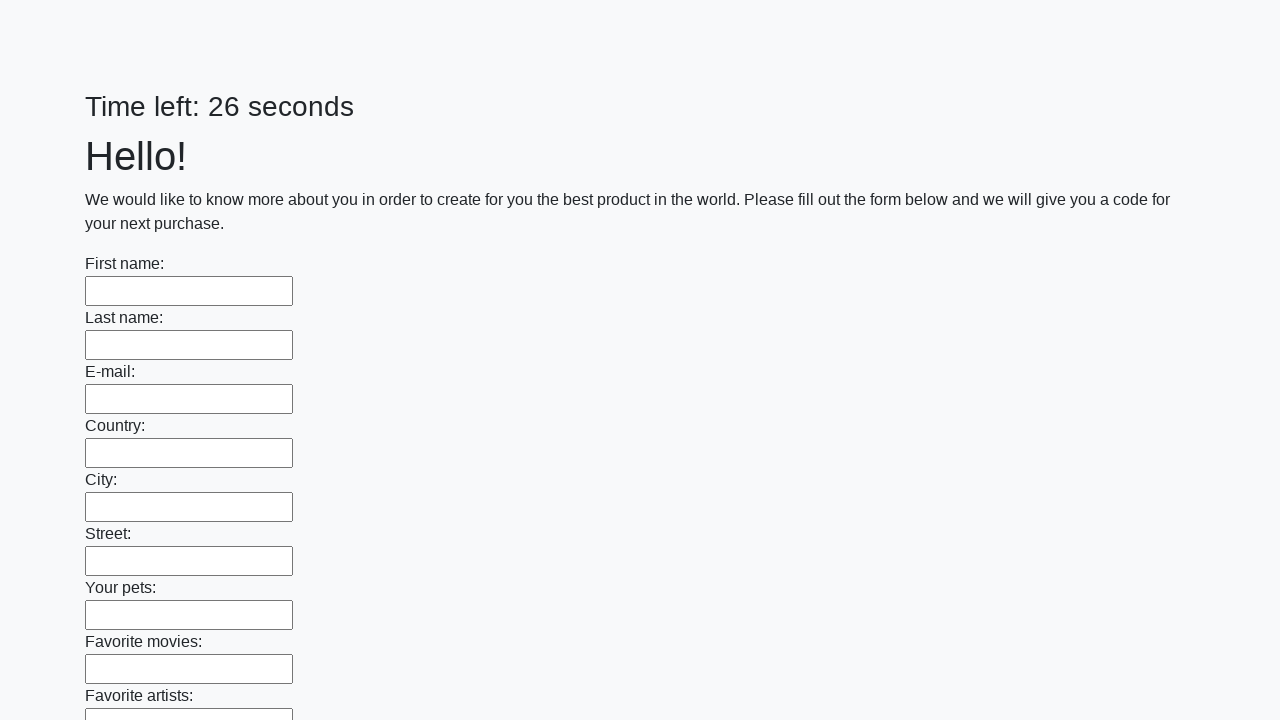

Retrieved all input elements from the form
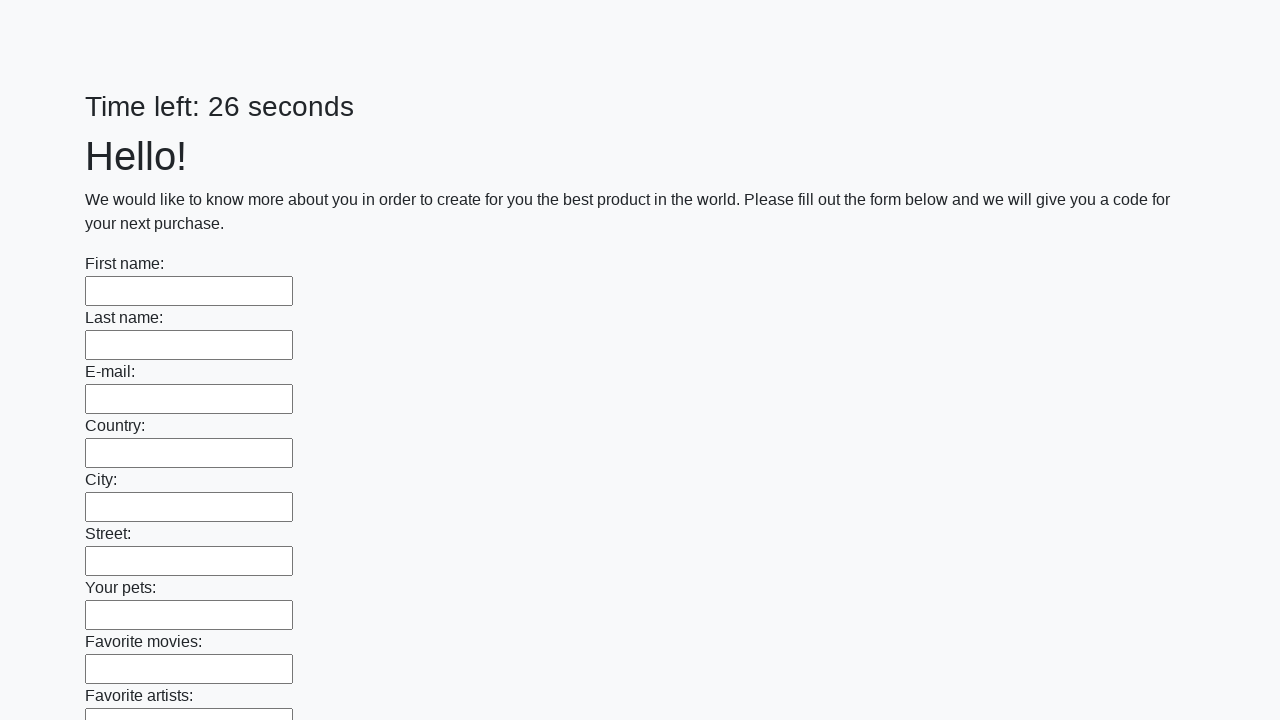

Filled an input field with a random Russian response value on input >> nth=0
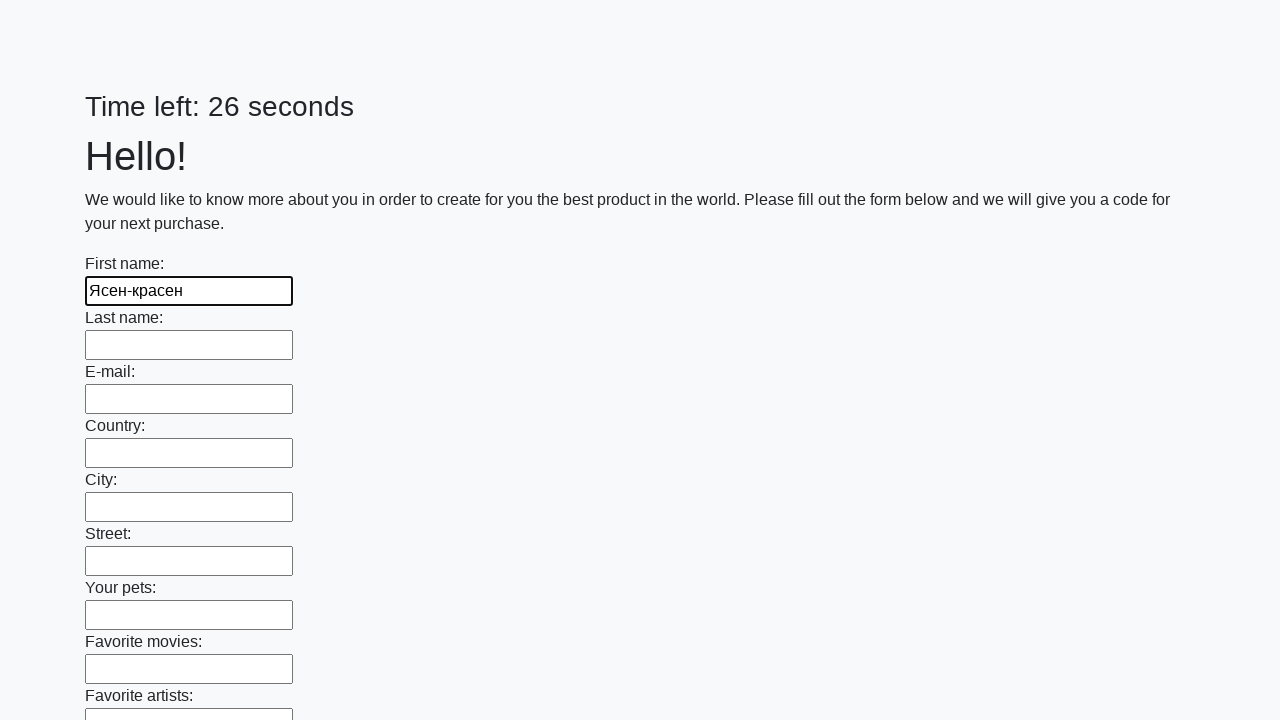

Filled an input field with a random Russian response value on input >> nth=1
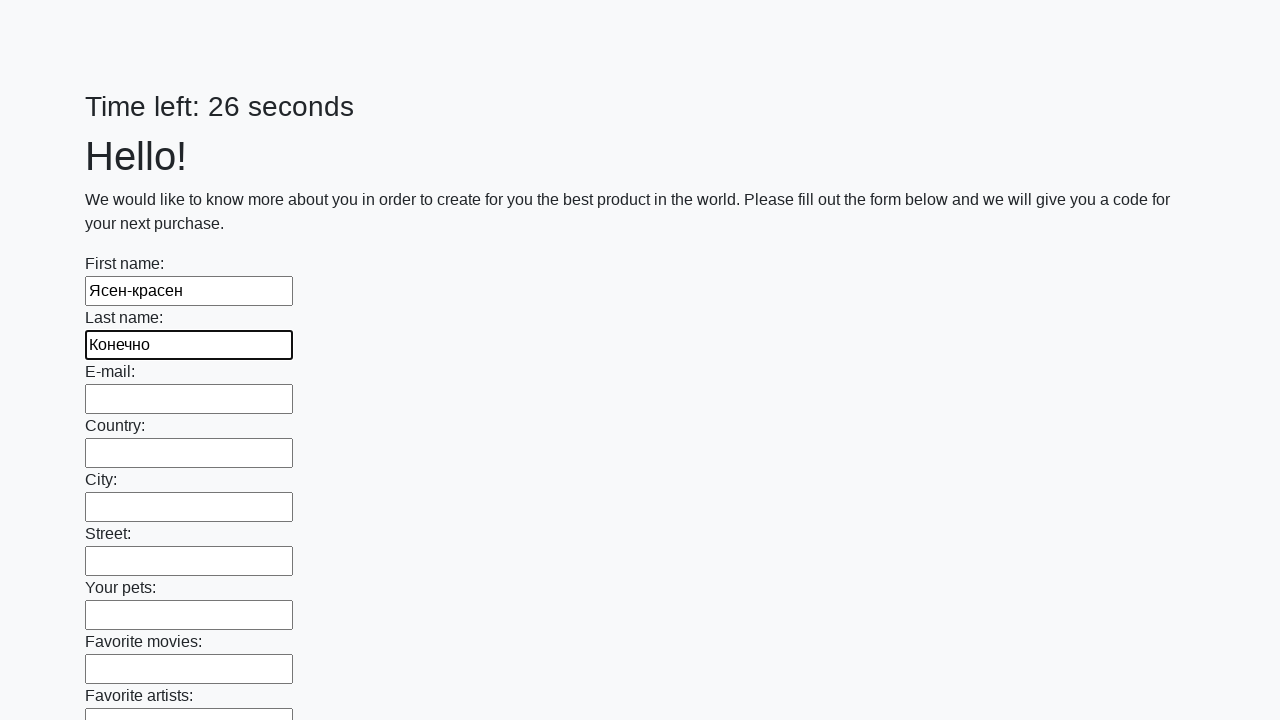

Filled an input field with a random Russian response value on input >> nth=2
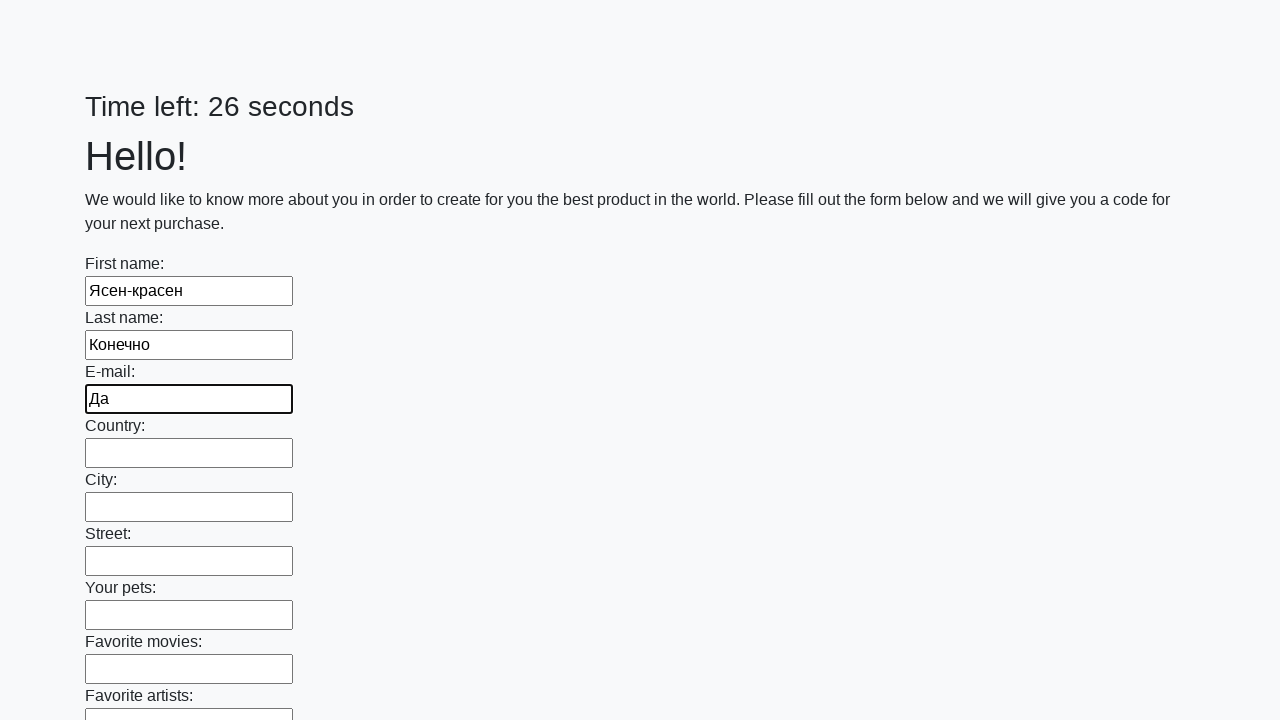

Filled an input field with a random Russian response value on input >> nth=3
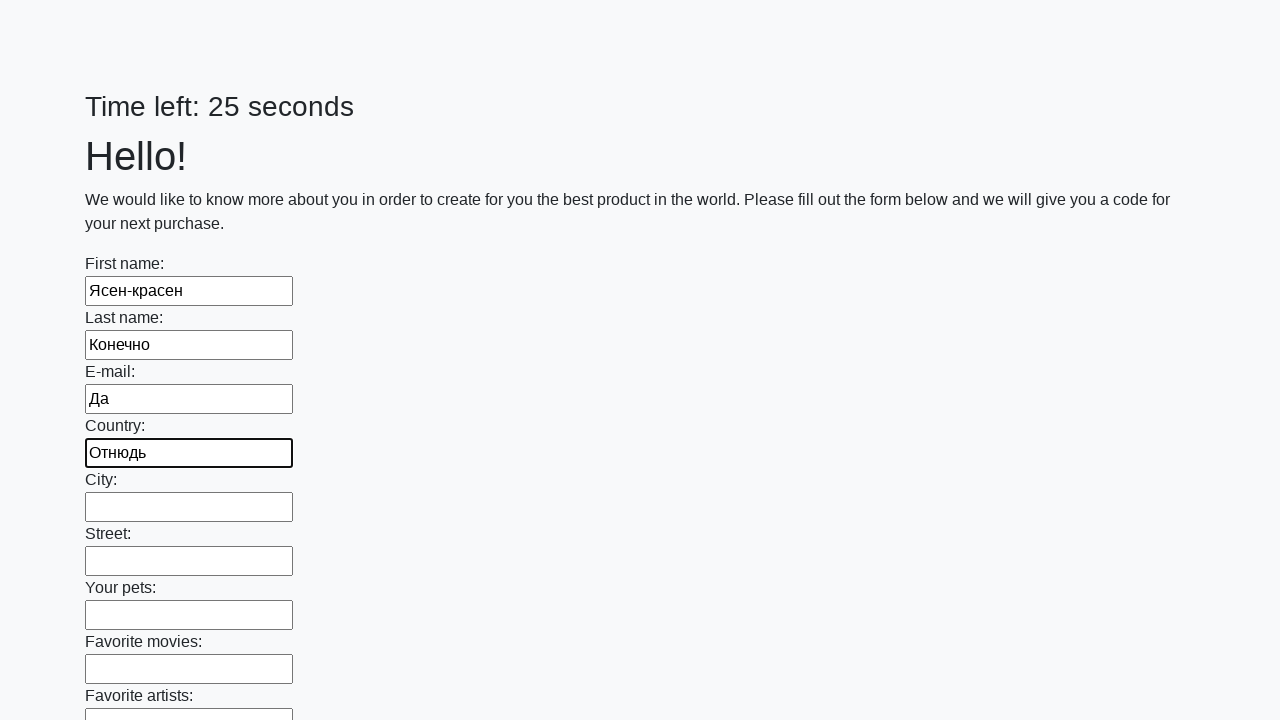

Filled an input field with a random Russian response value on input >> nth=4
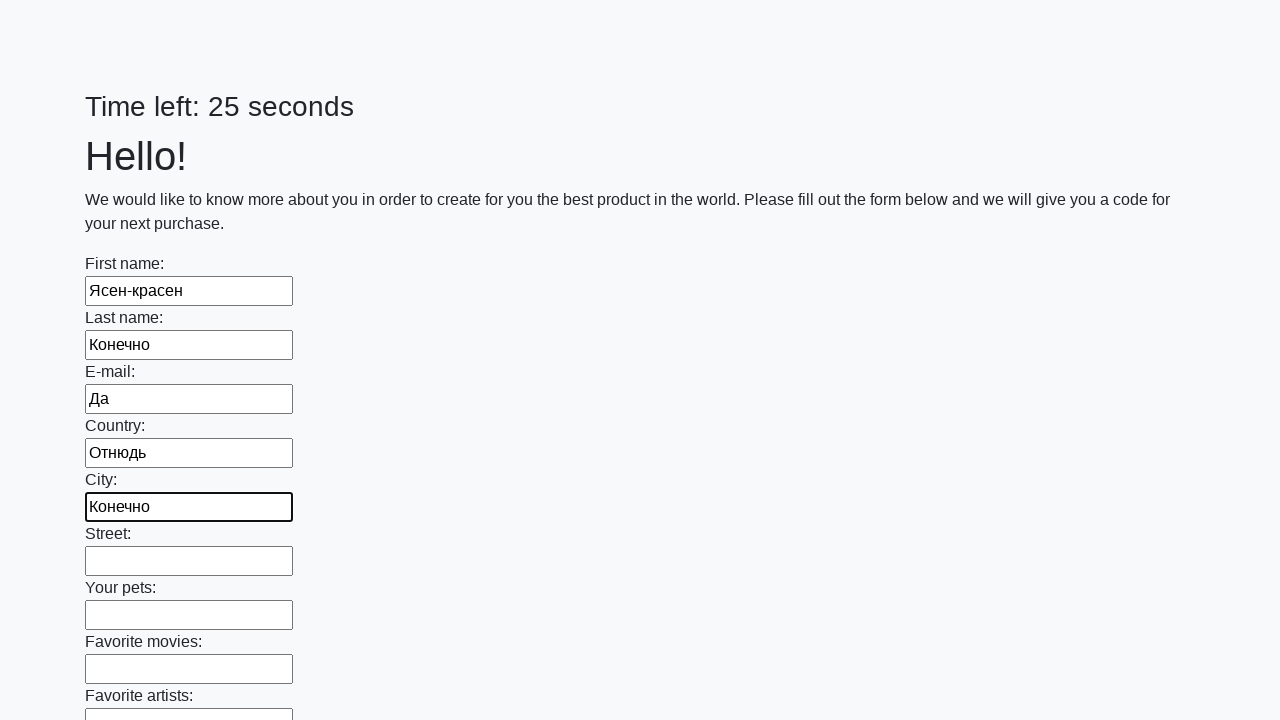

Filled an input field with a random Russian response value on input >> nth=5
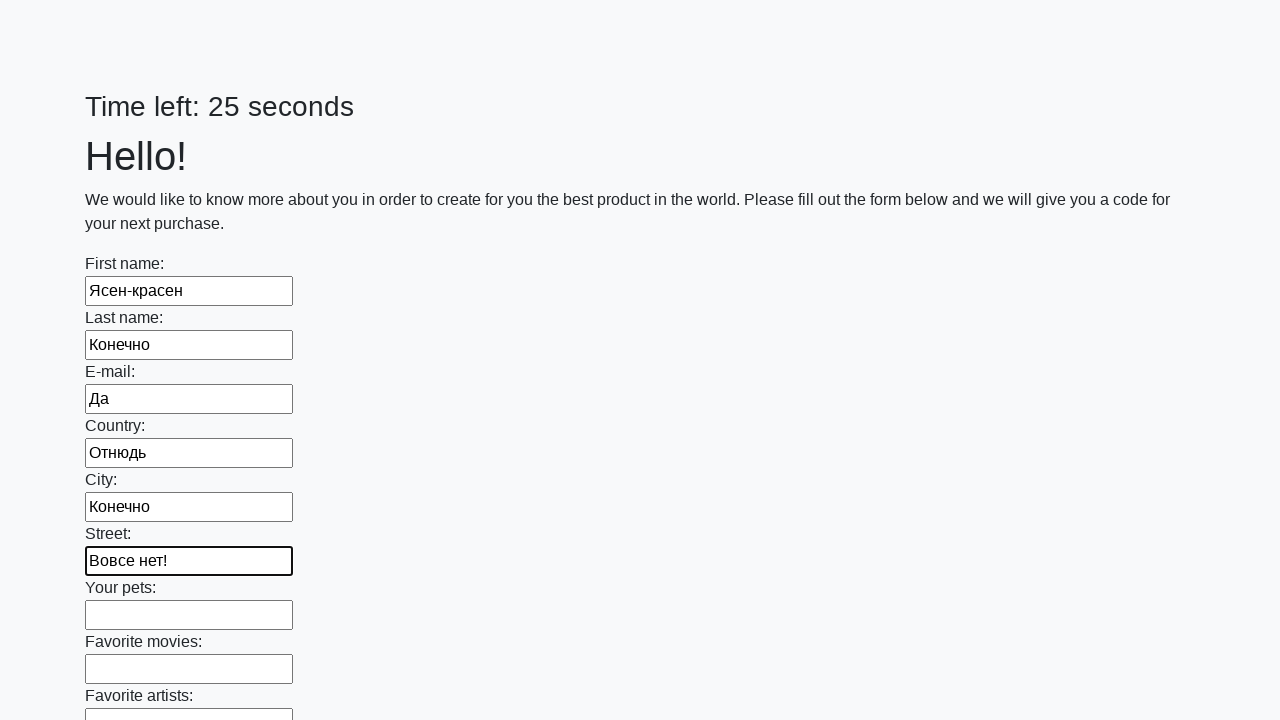

Filled an input field with a random Russian response value on input >> nth=6
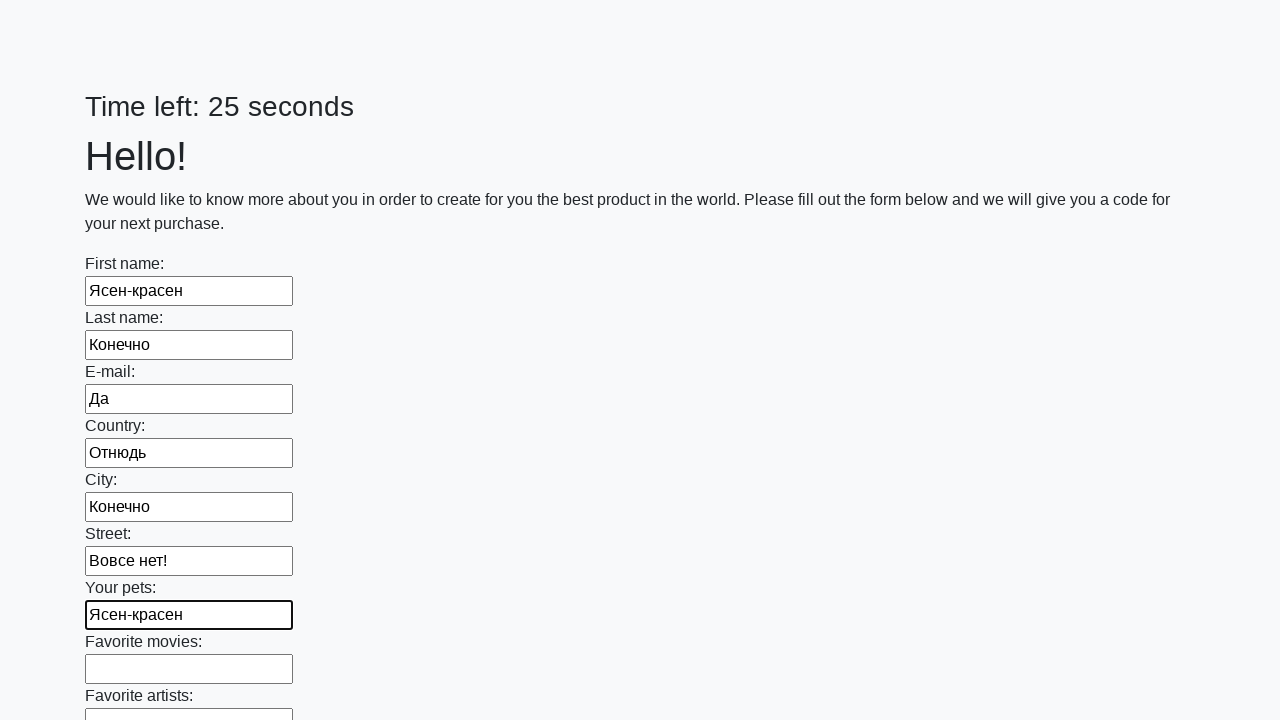

Filled an input field with a random Russian response value on input >> nth=7
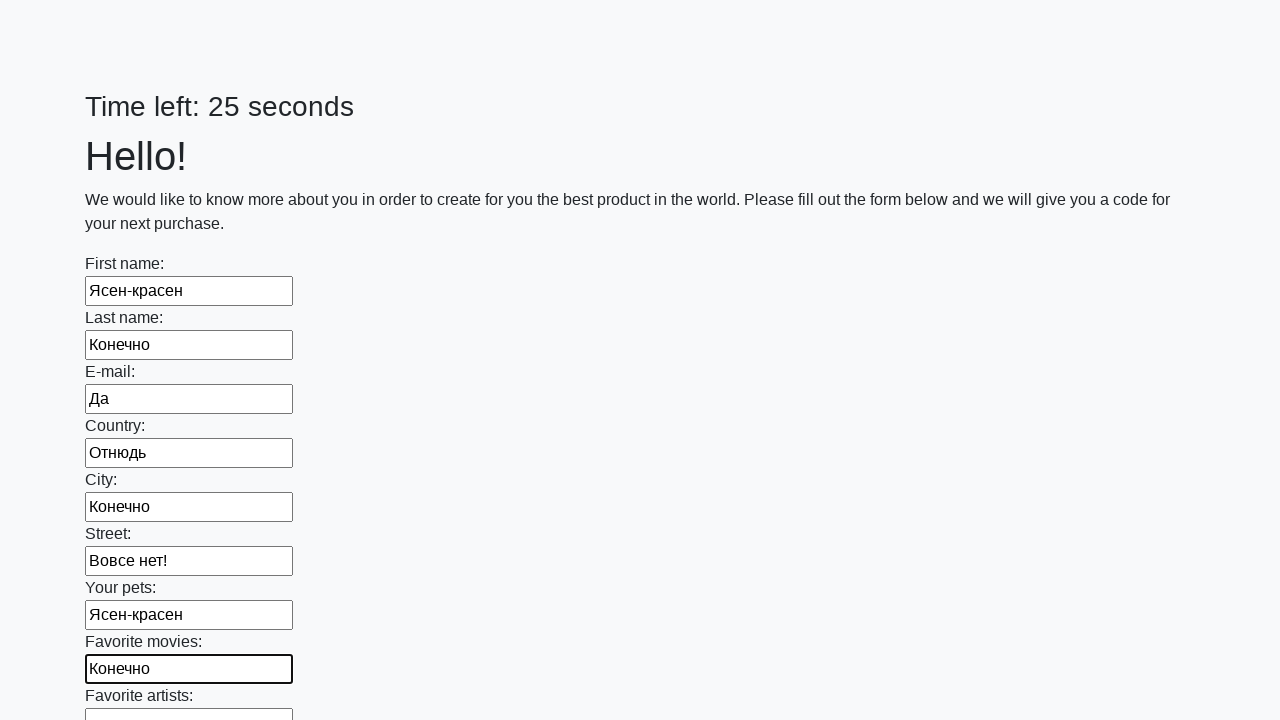

Filled an input field with a random Russian response value on input >> nth=8
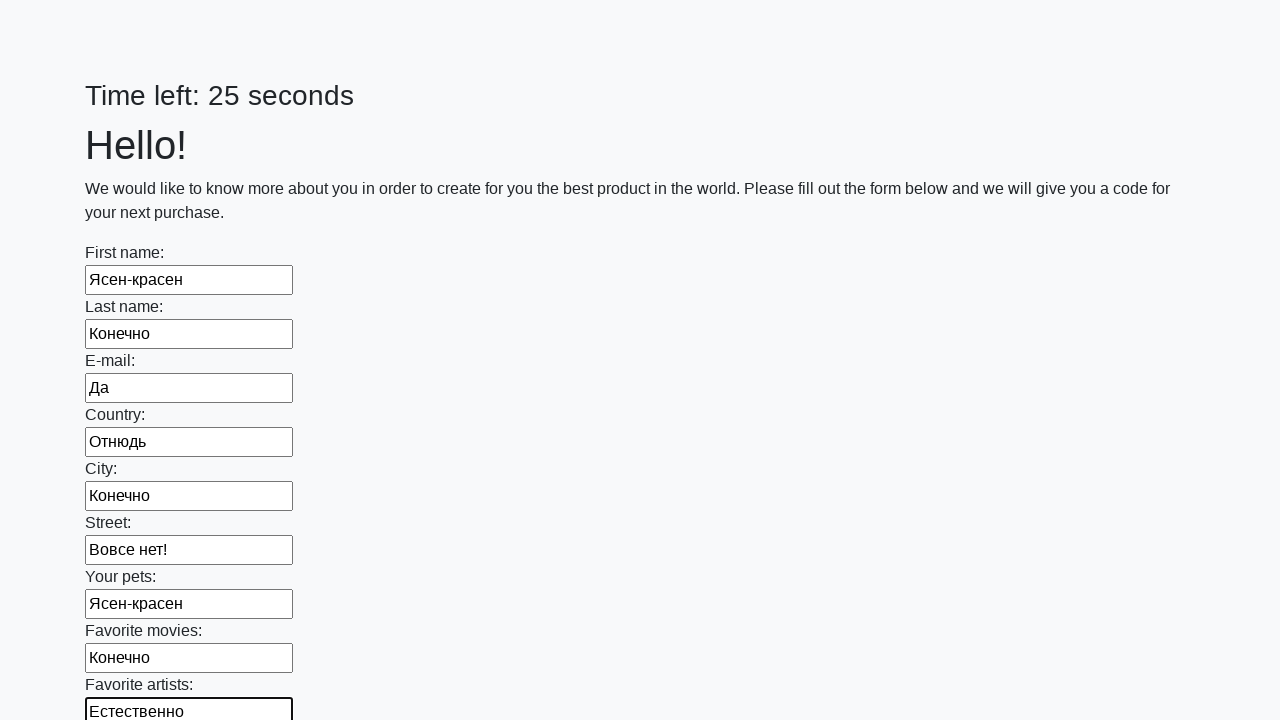

Filled an input field with a random Russian response value on input >> nth=9
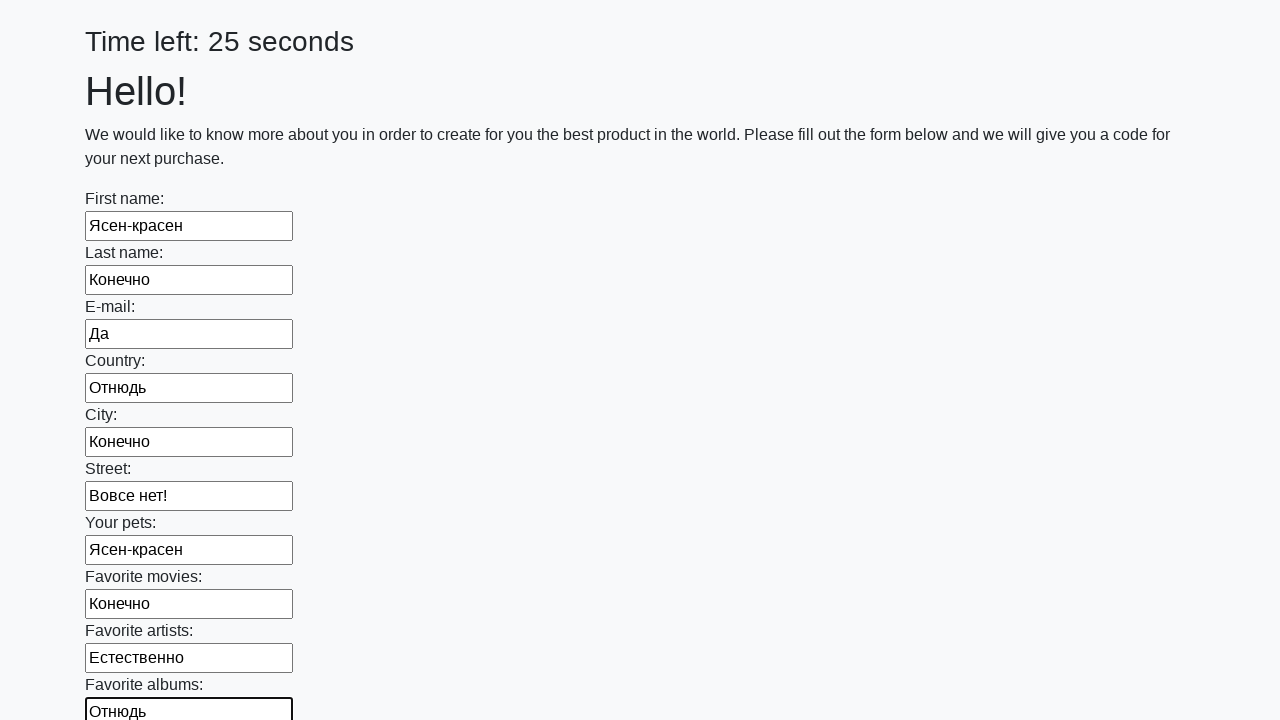

Filled an input field with a random Russian response value on input >> nth=10
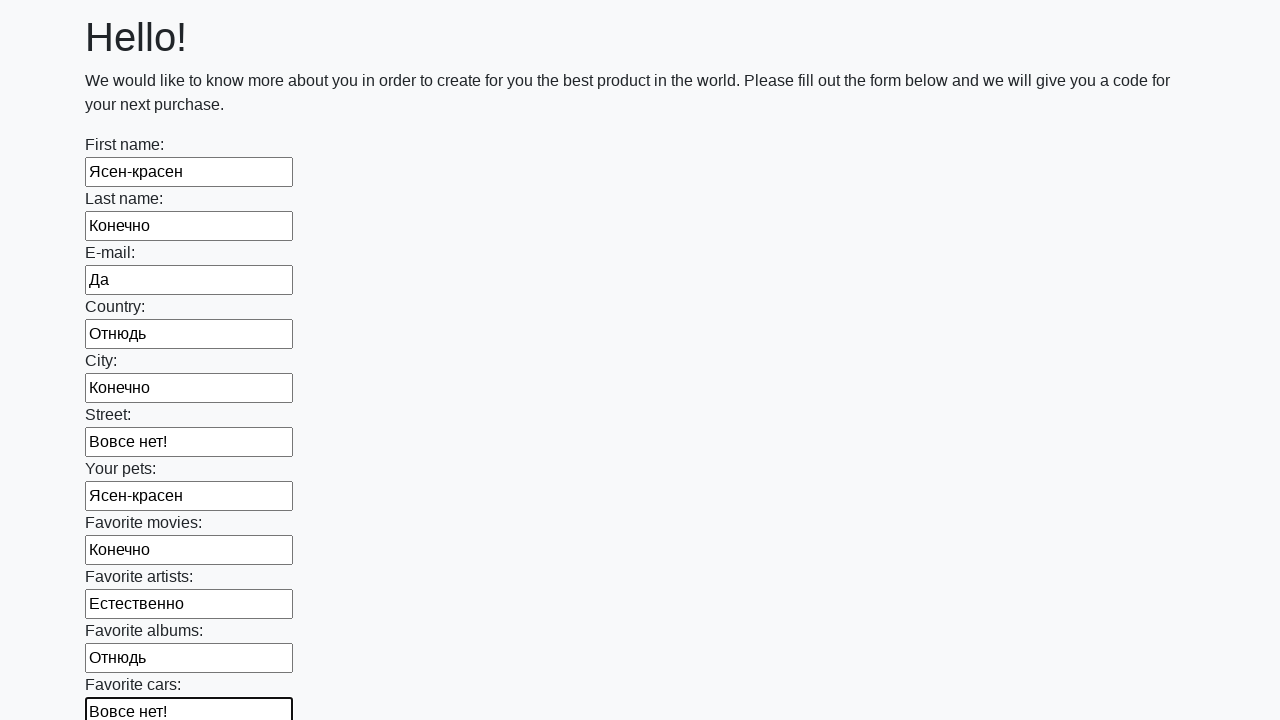

Filled an input field with a random Russian response value on input >> nth=11
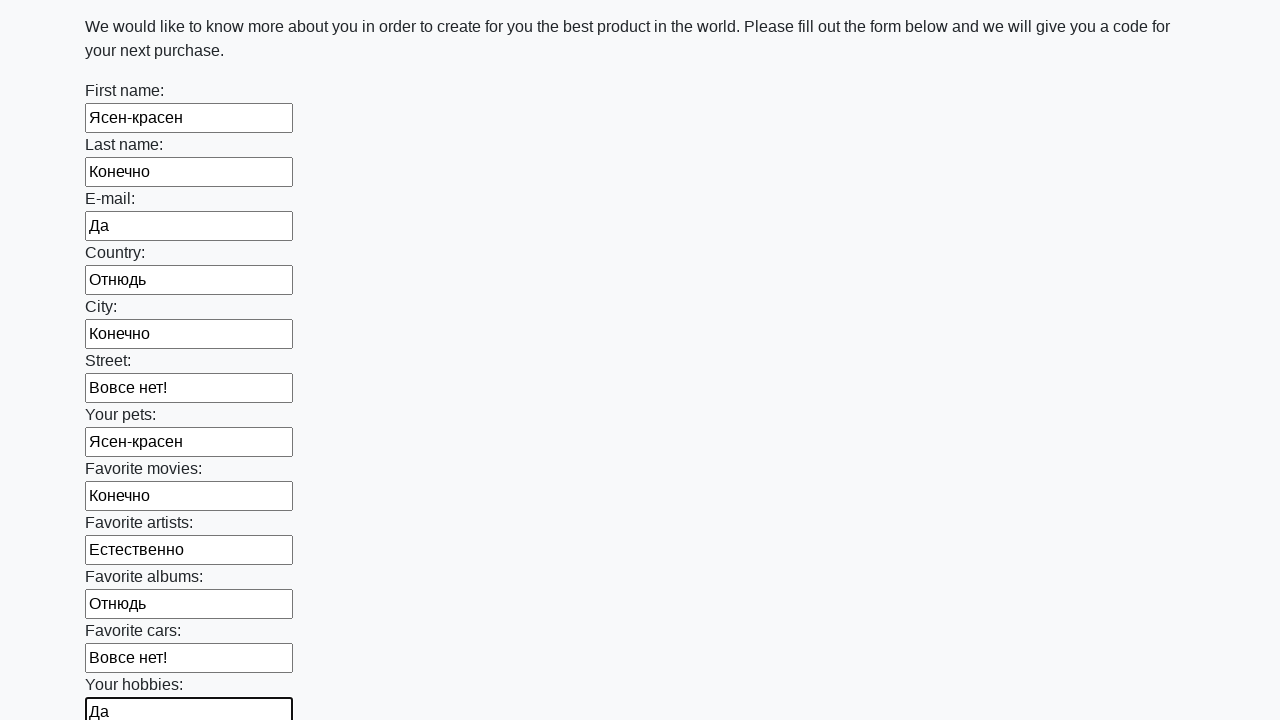

Filled an input field with a random Russian response value on input >> nth=12
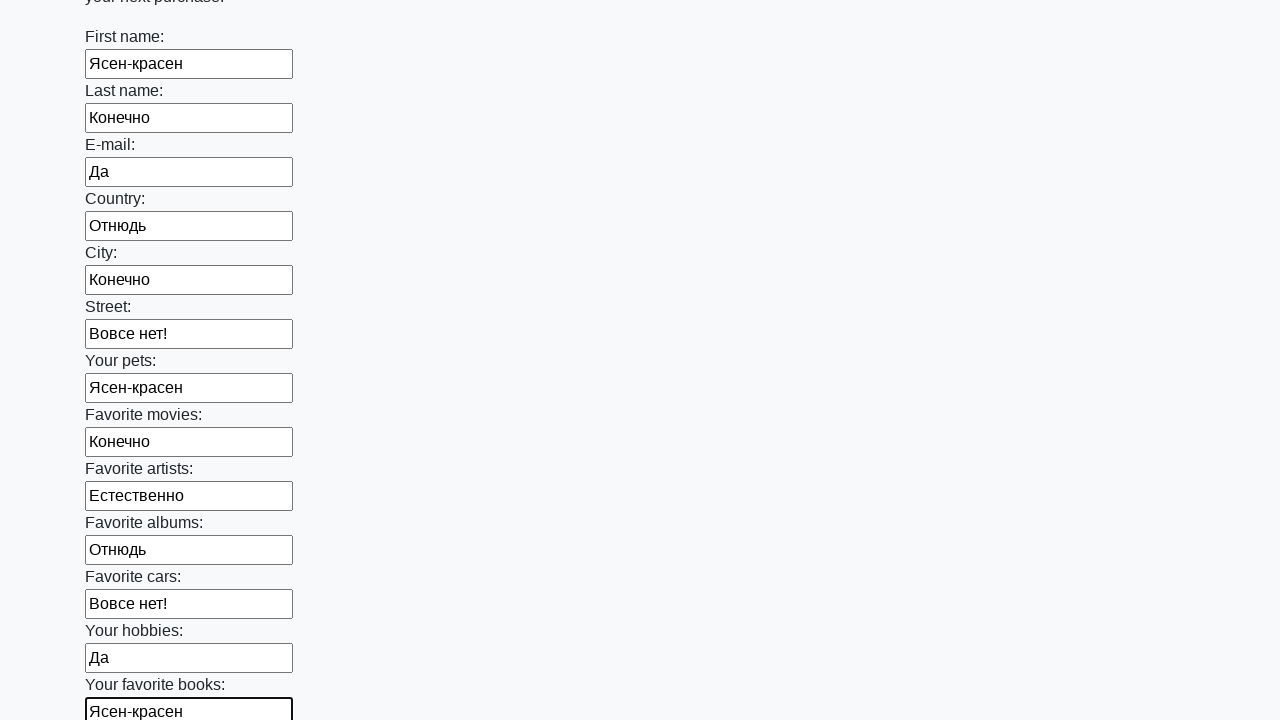

Filled an input field with a random Russian response value on input >> nth=13
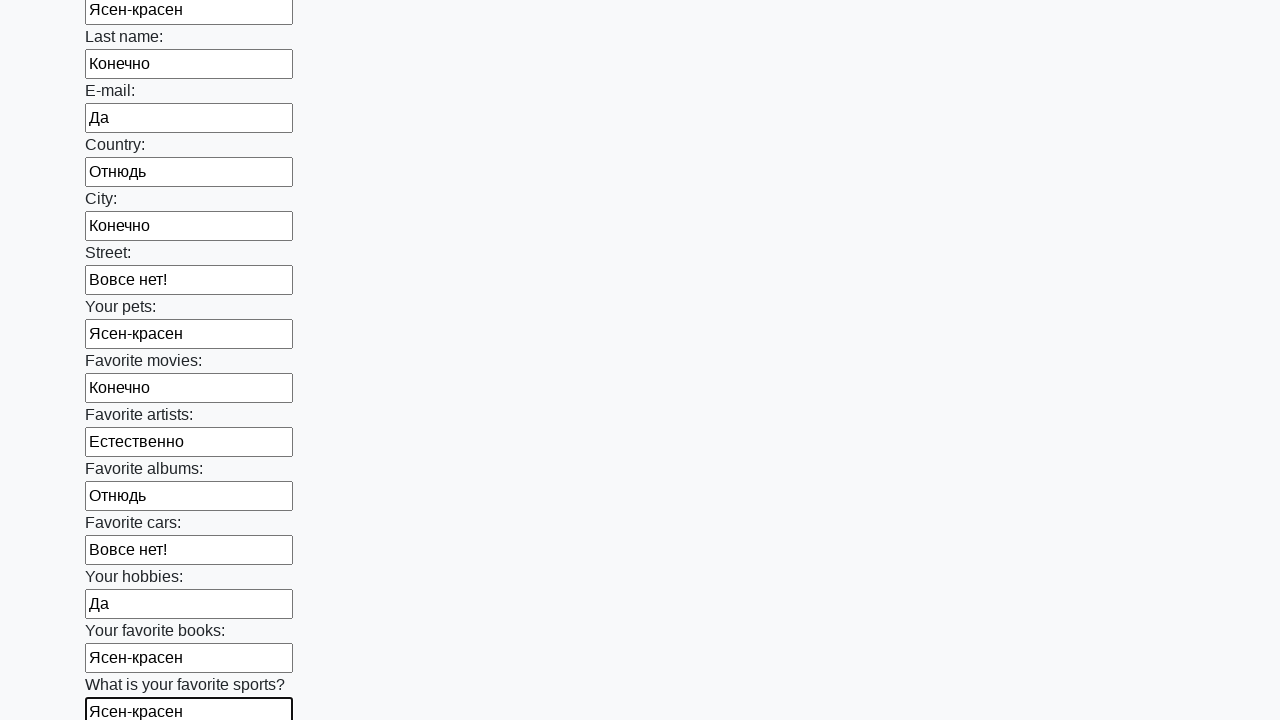

Filled an input field with a random Russian response value on input >> nth=14
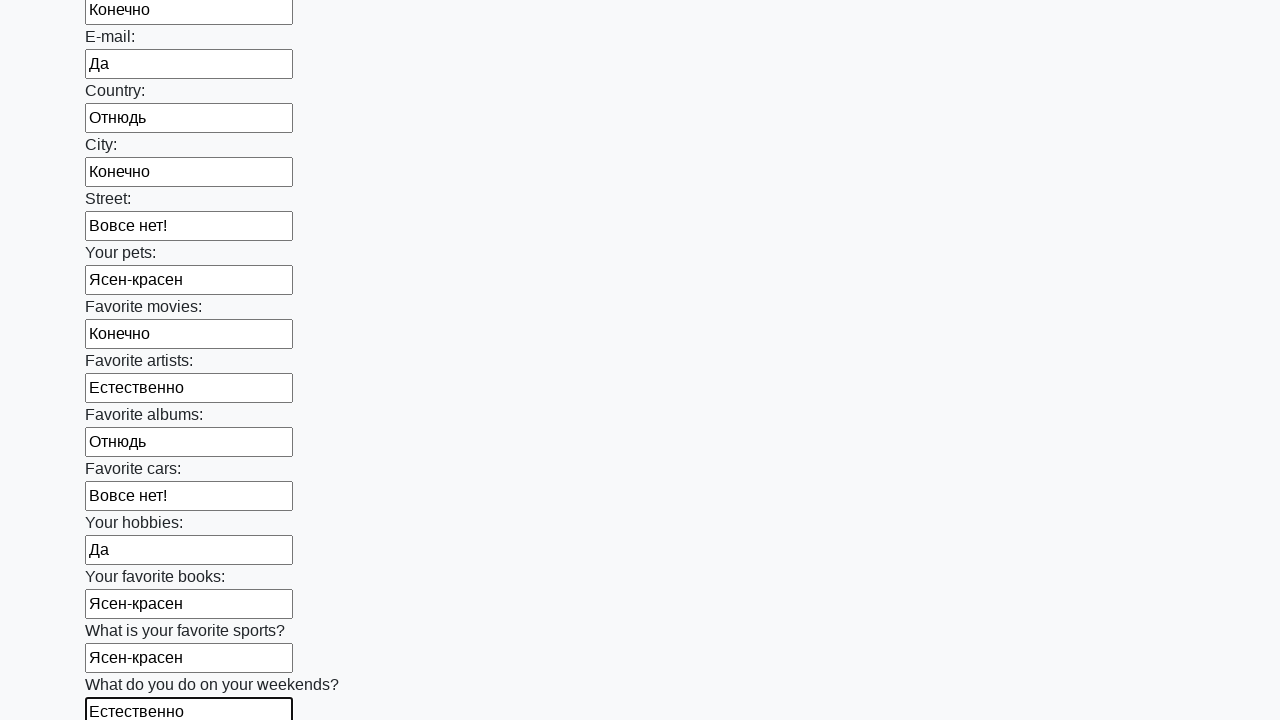

Filled an input field with a random Russian response value on input >> nth=15
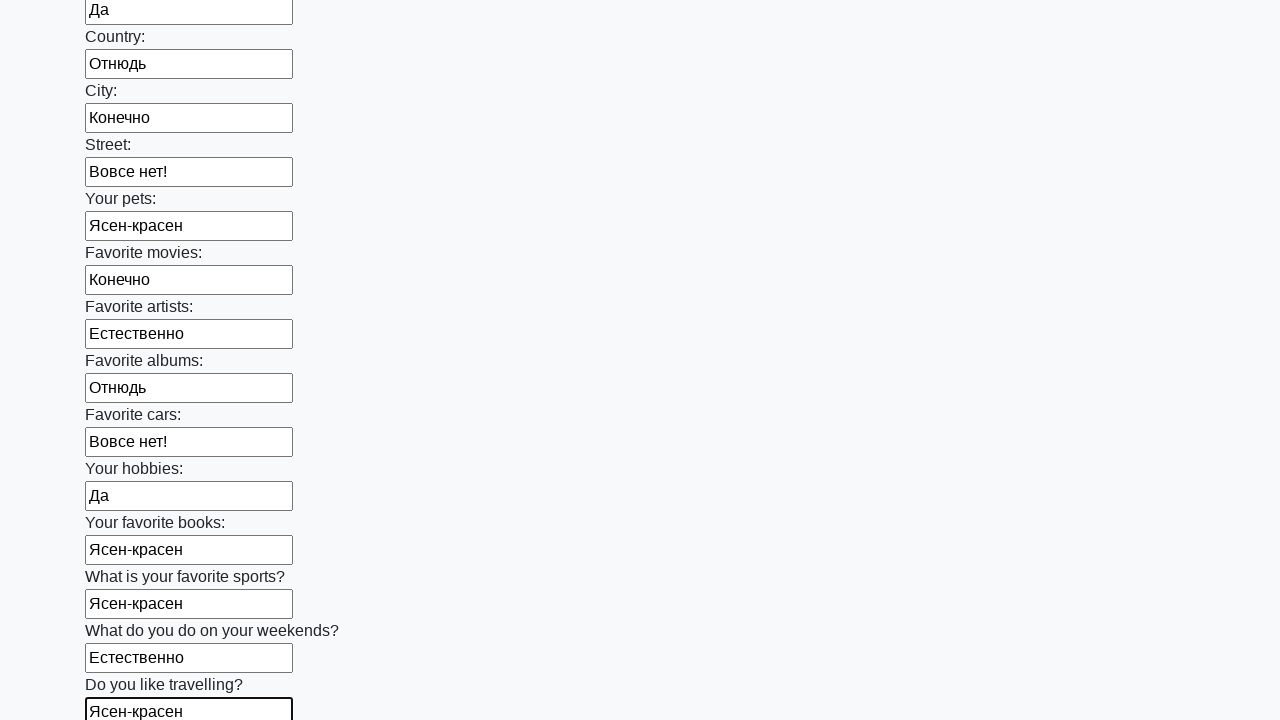

Filled an input field with a random Russian response value on input >> nth=16
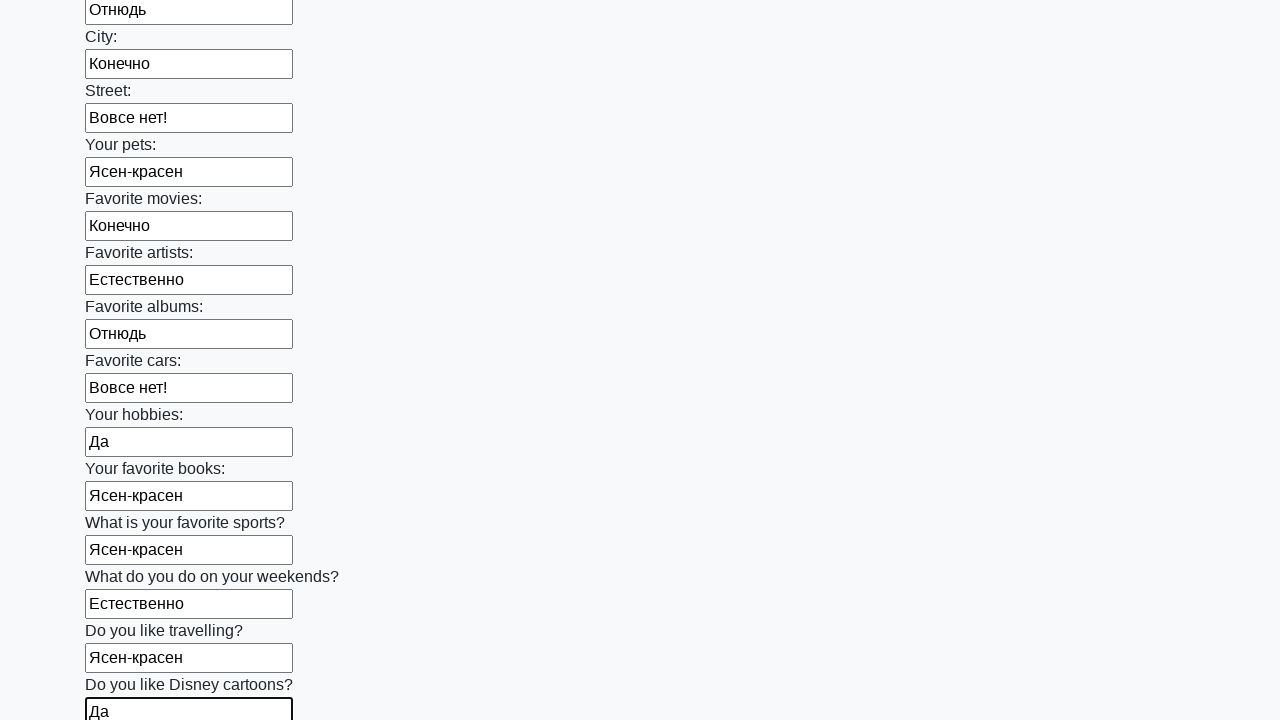

Filled an input field with a random Russian response value on input >> nth=17
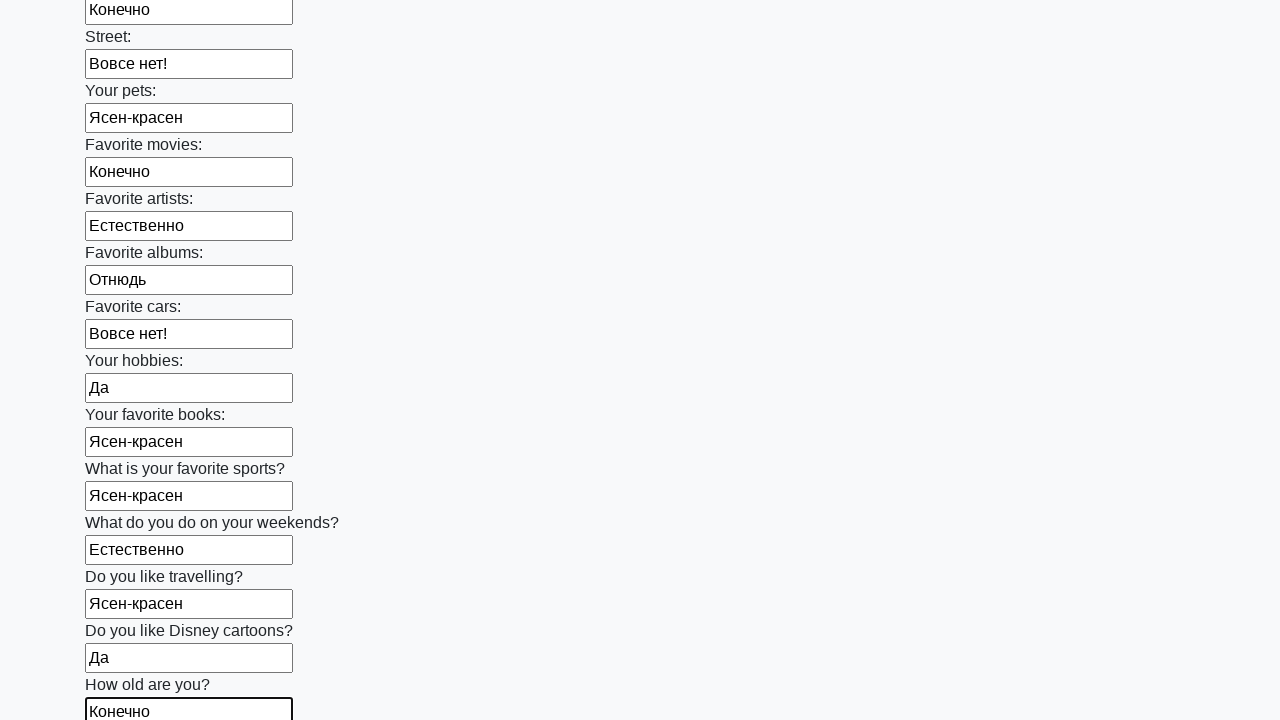

Filled an input field with a random Russian response value on input >> nth=18
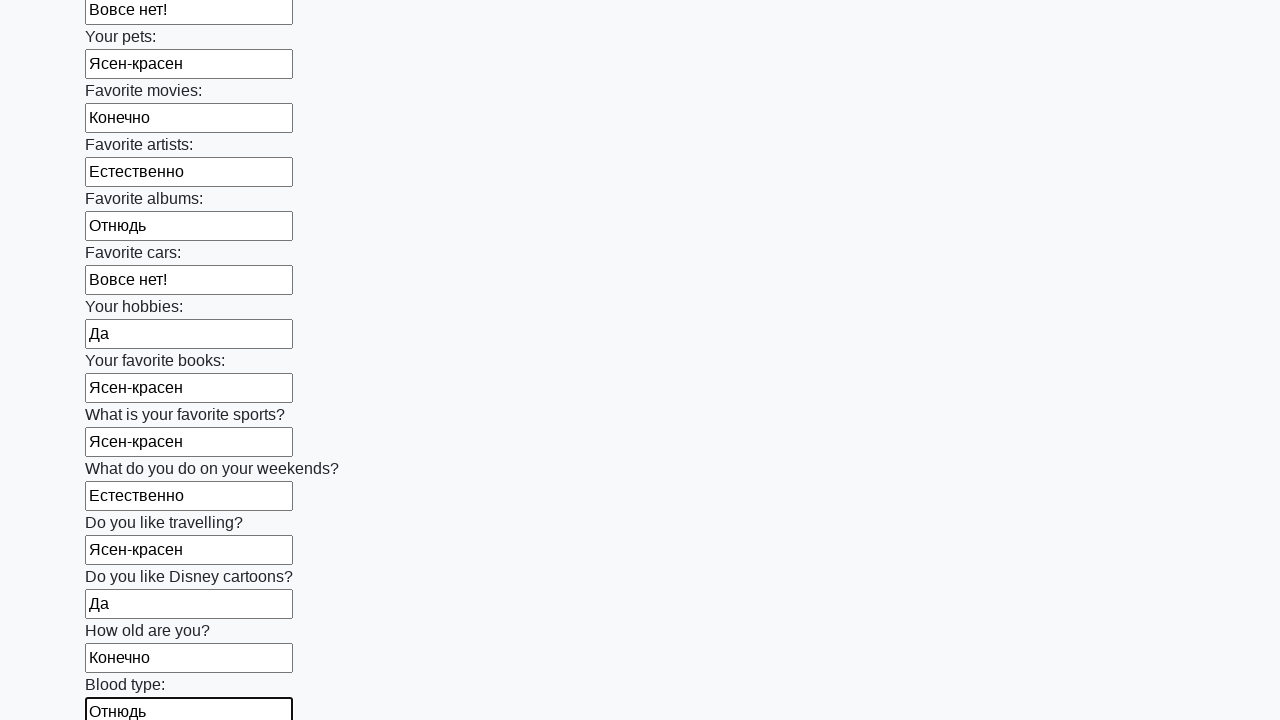

Filled an input field with a random Russian response value on input >> nth=19
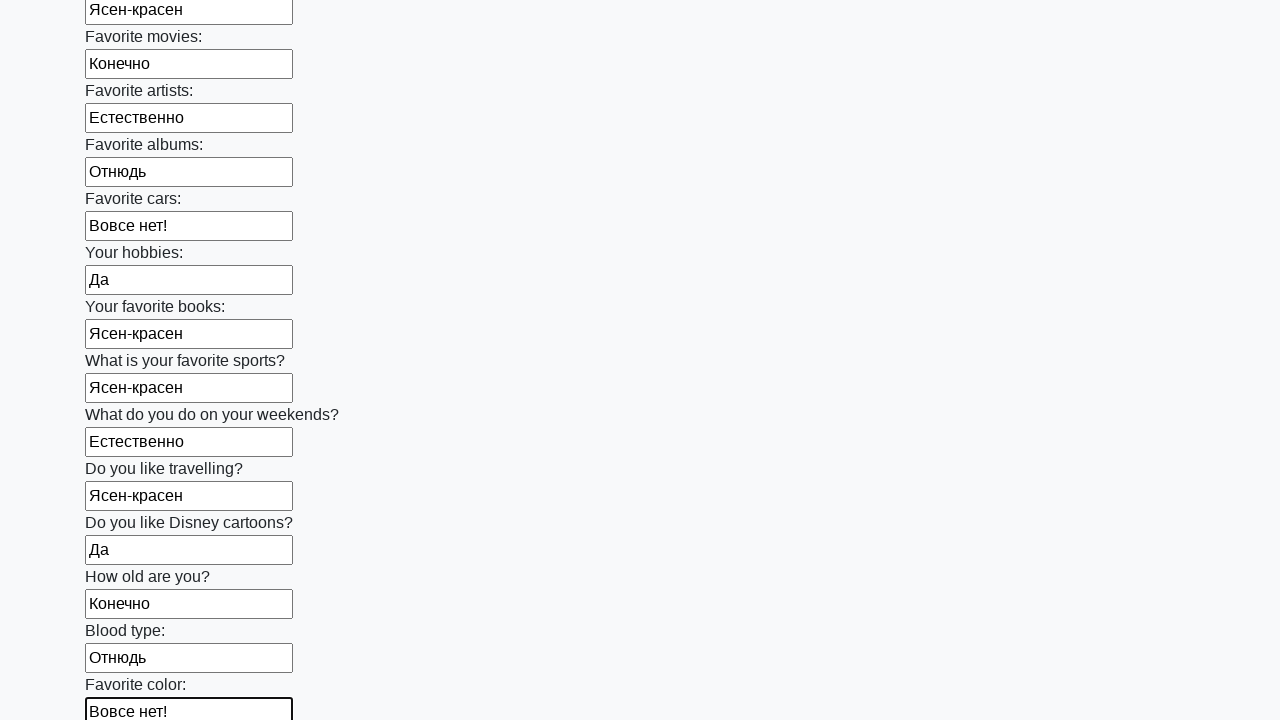

Filled an input field with a random Russian response value on input >> nth=20
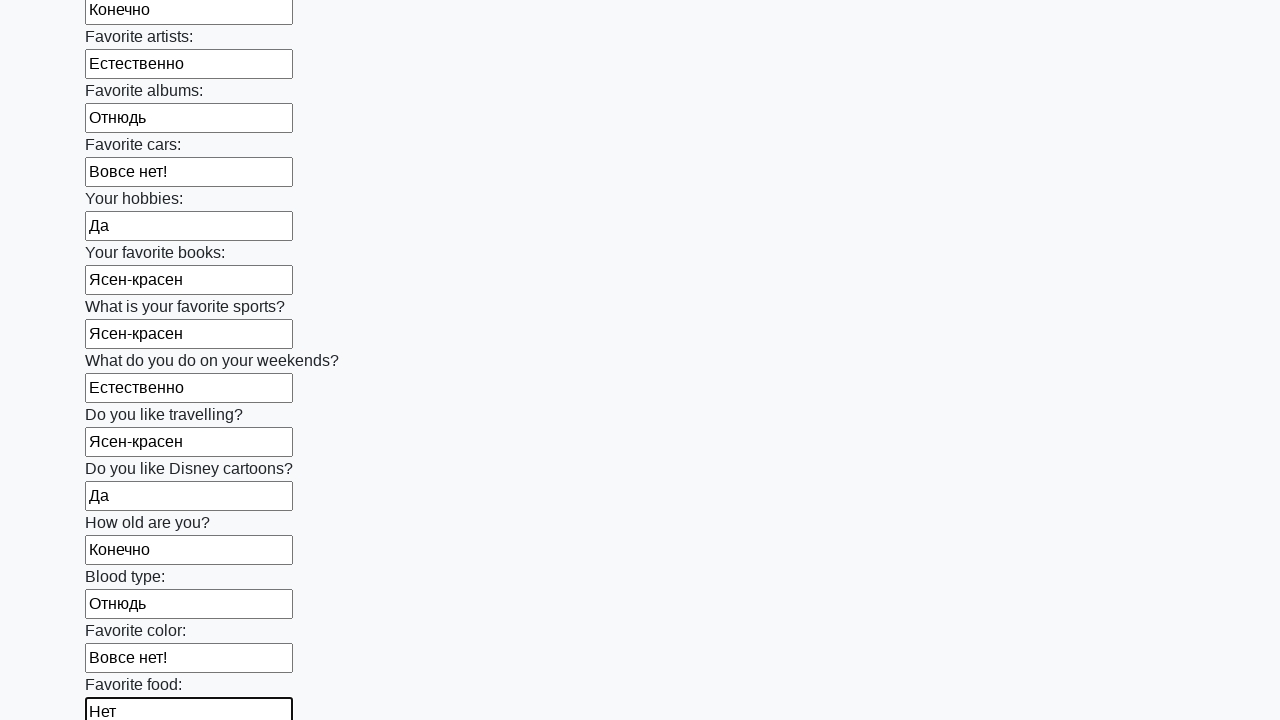

Filled an input field with a random Russian response value on input >> nth=21
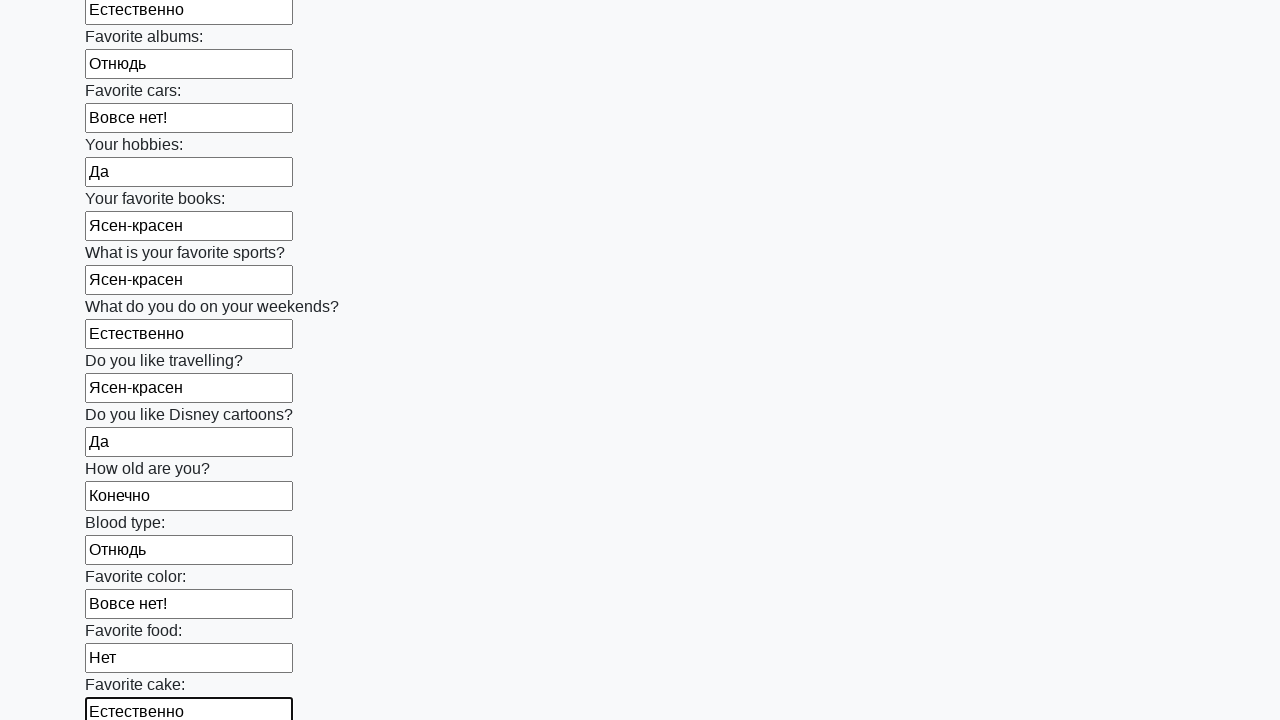

Filled an input field with a random Russian response value on input >> nth=22
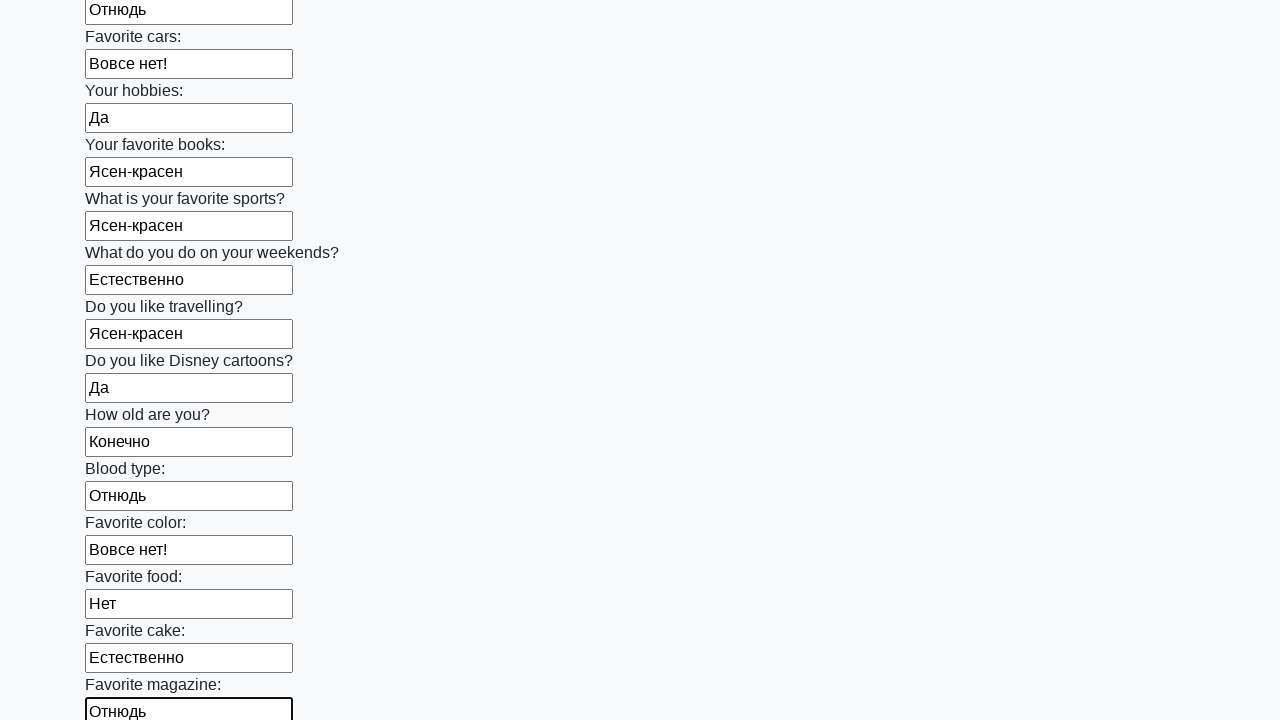

Filled an input field with a random Russian response value on input >> nth=23
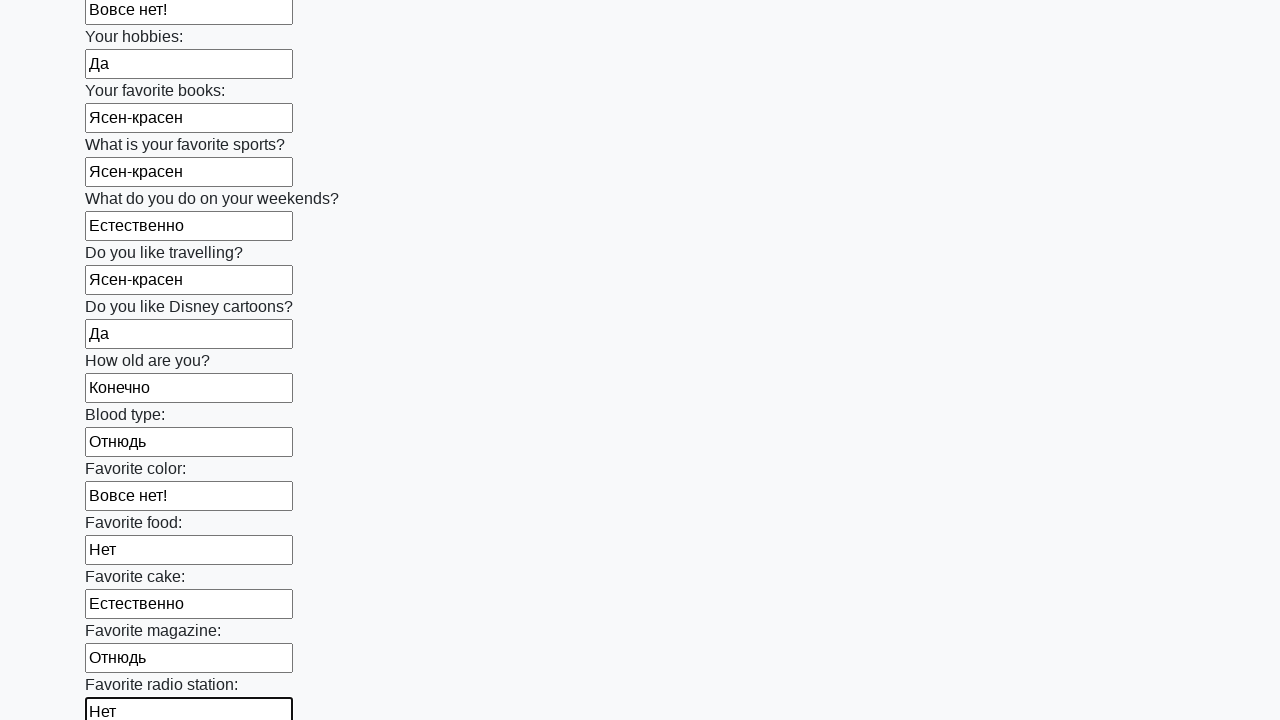

Filled an input field with a random Russian response value on input >> nth=24
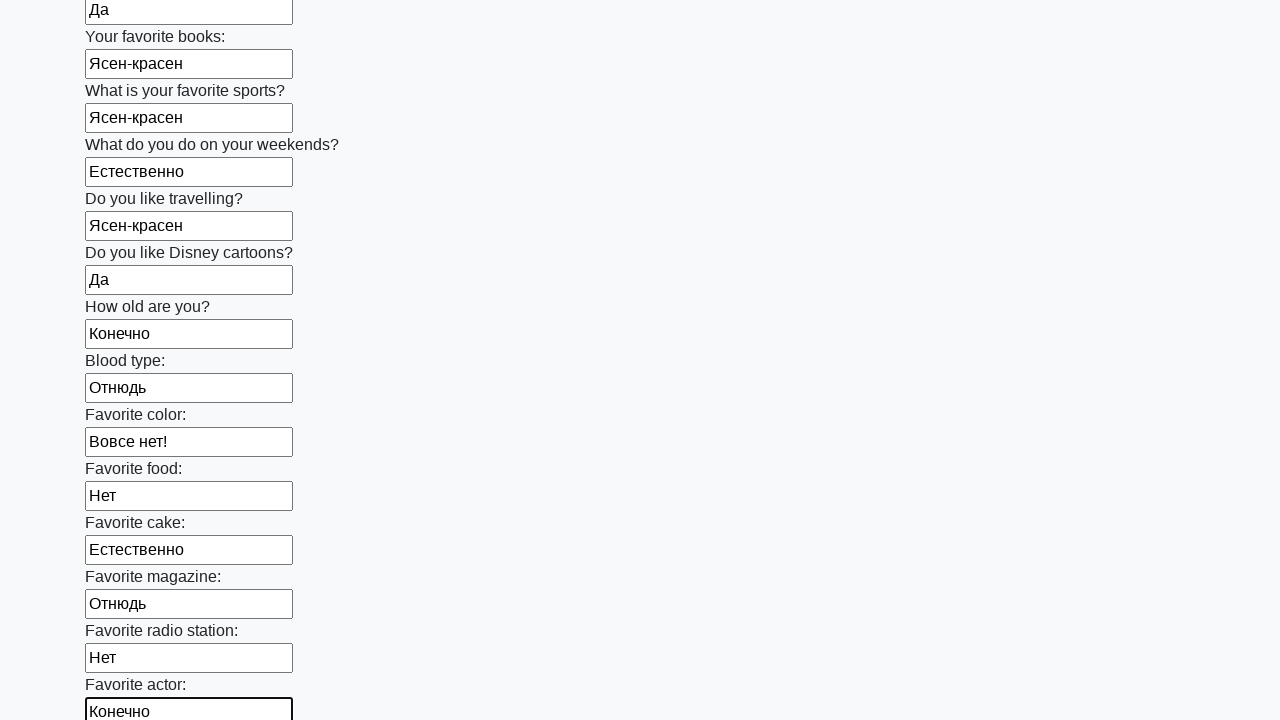

Filled an input field with a random Russian response value on input >> nth=25
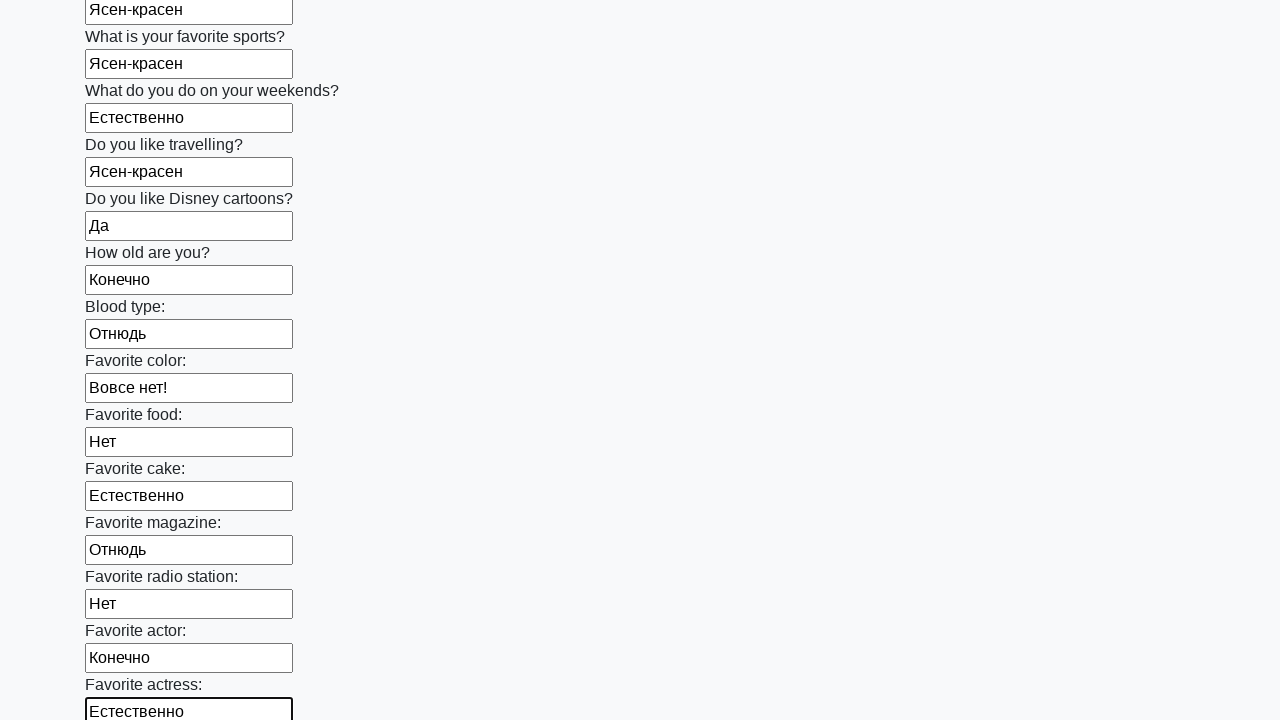

Filled an input field with a random Russian response value on input >> nth=26
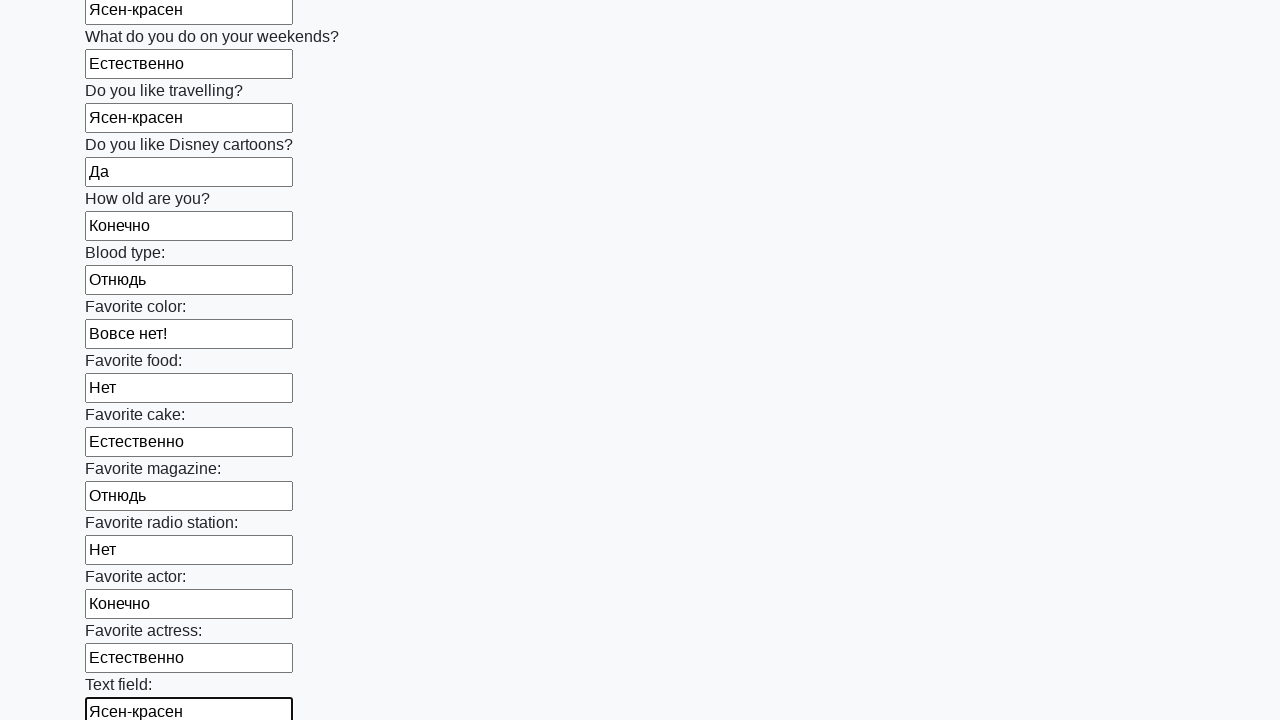

Filled an input field with a random Russian response value on input >> nth=27
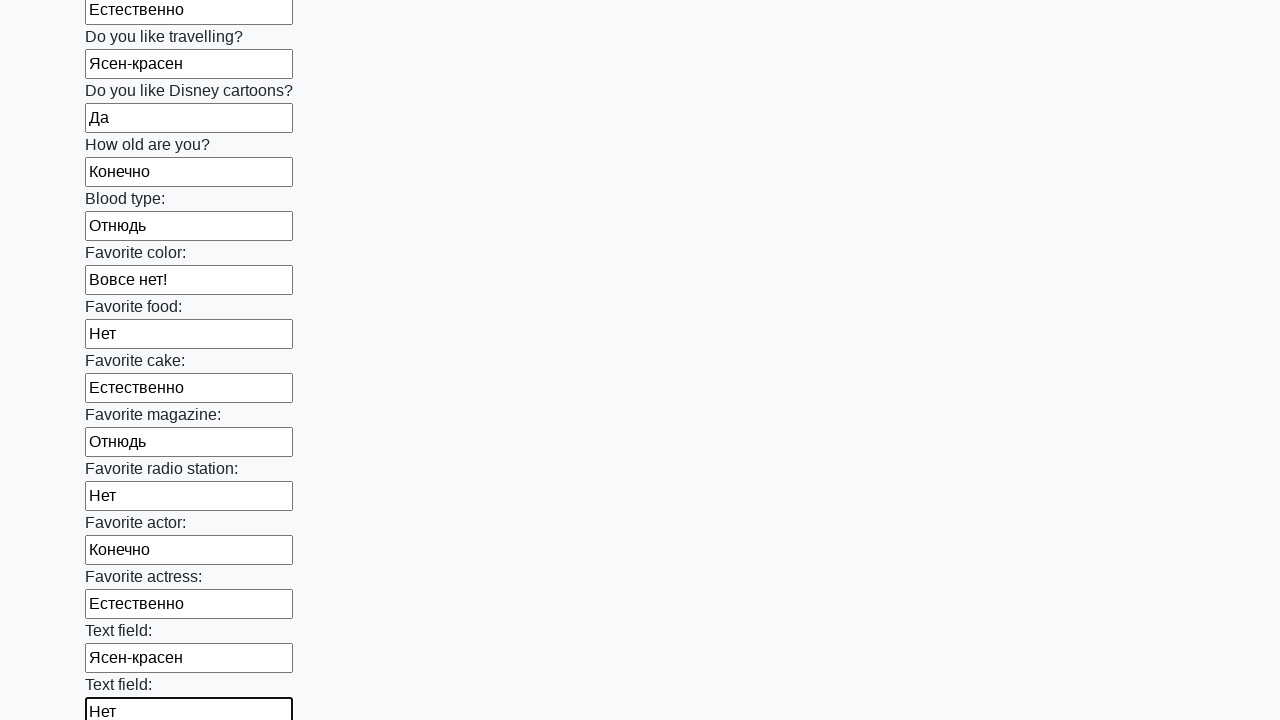

Filled an input field with a random Russian response value on input >> nth=28
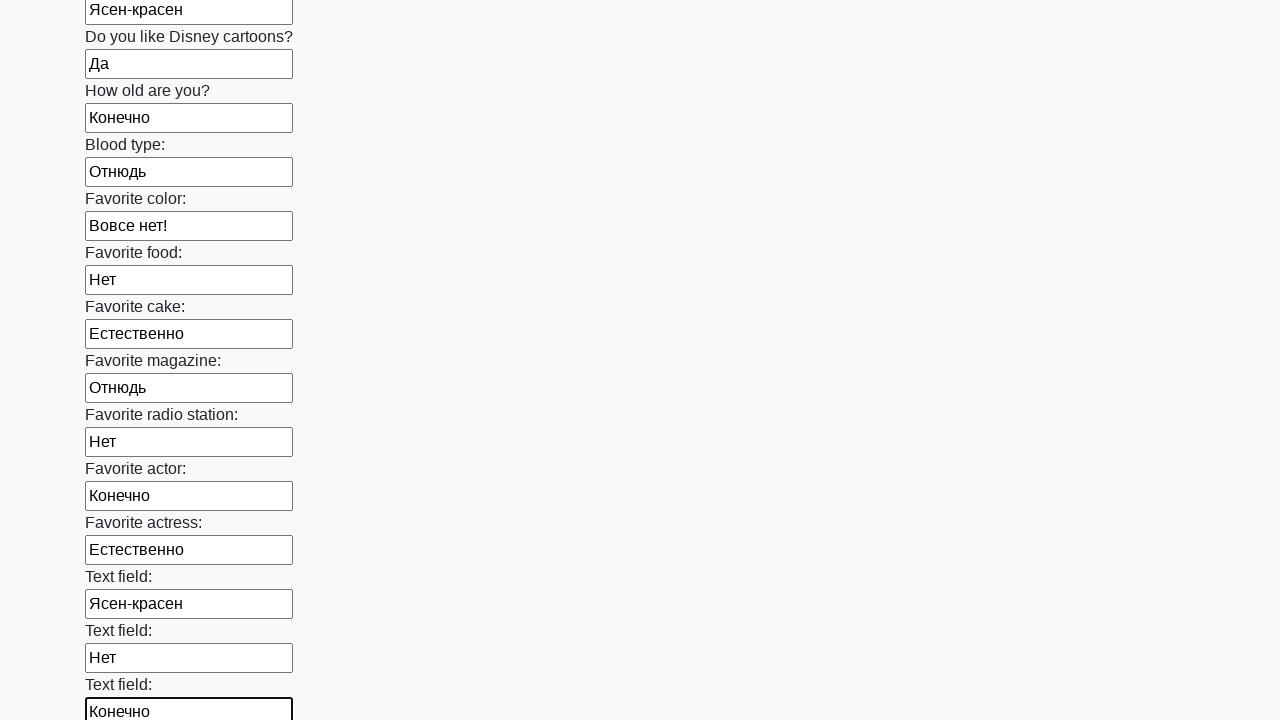

Filled an input field with a random Russian response value on input >> nth=29
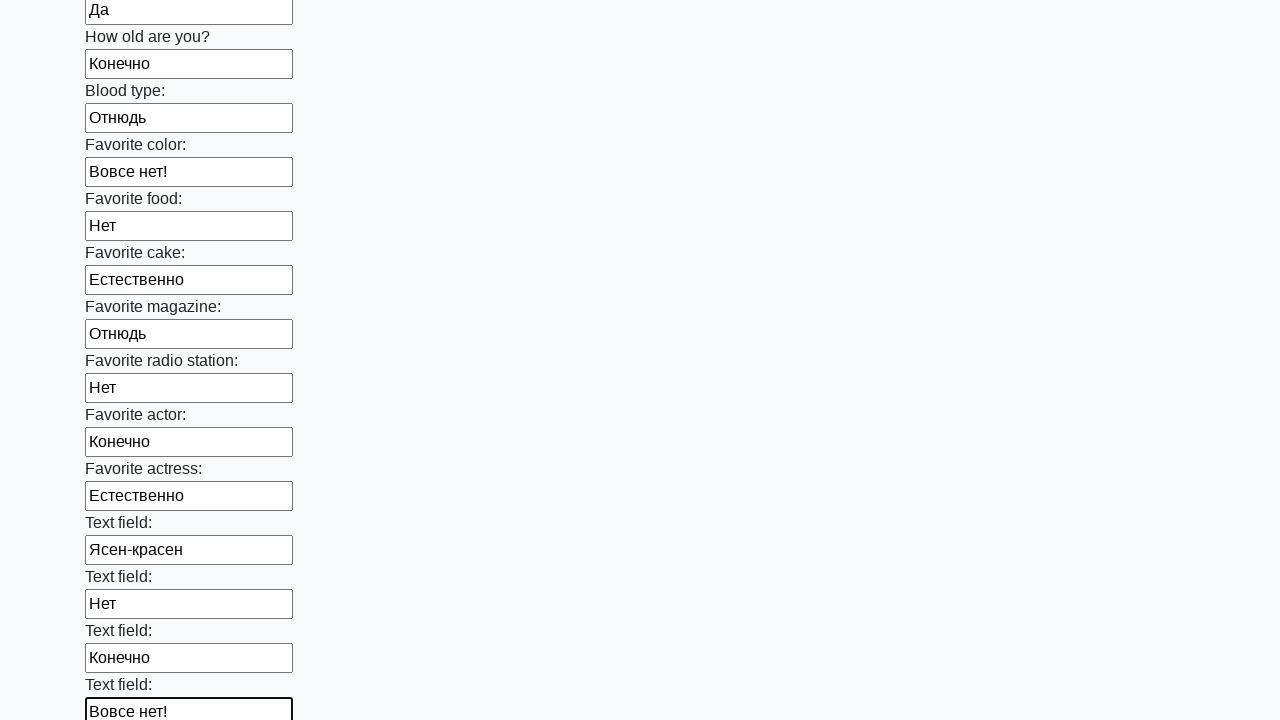

Filled an input field with a random Russian response value on input >> nth=30
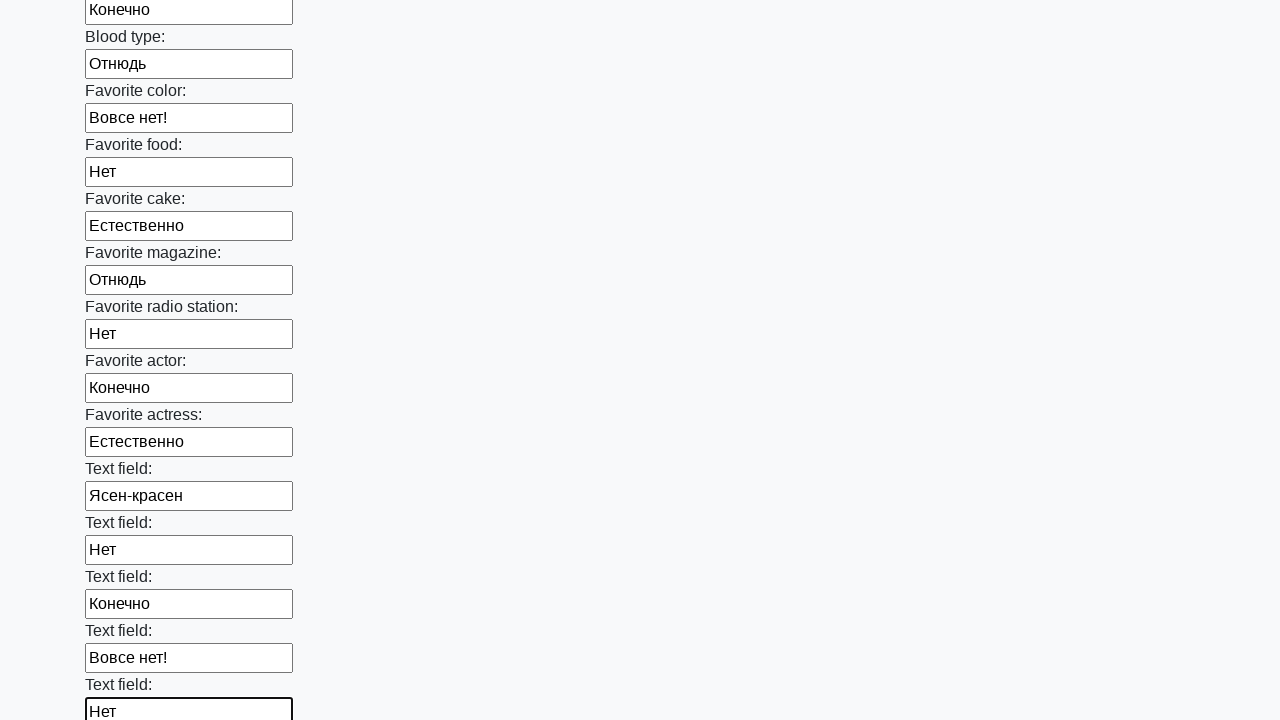

Filled an input field with a random Russian response value on input >> nth=31
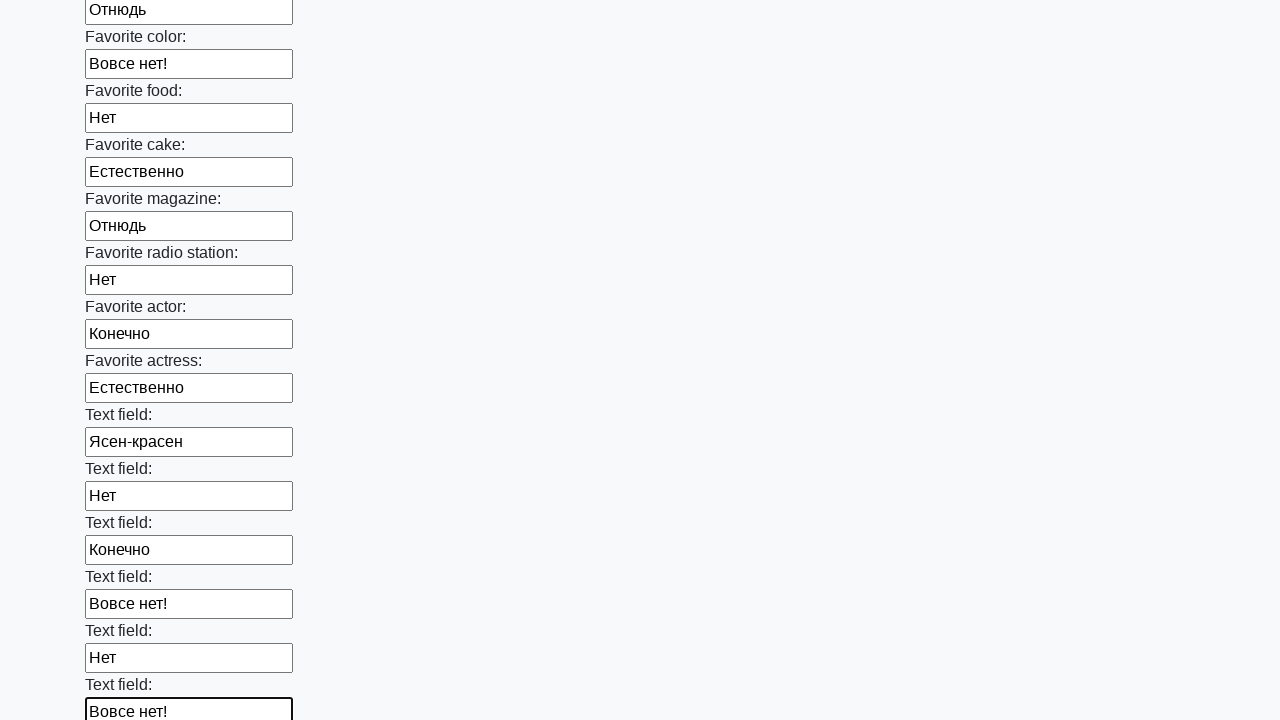

Filled an input field with a random Russian response value on input >> nth=32
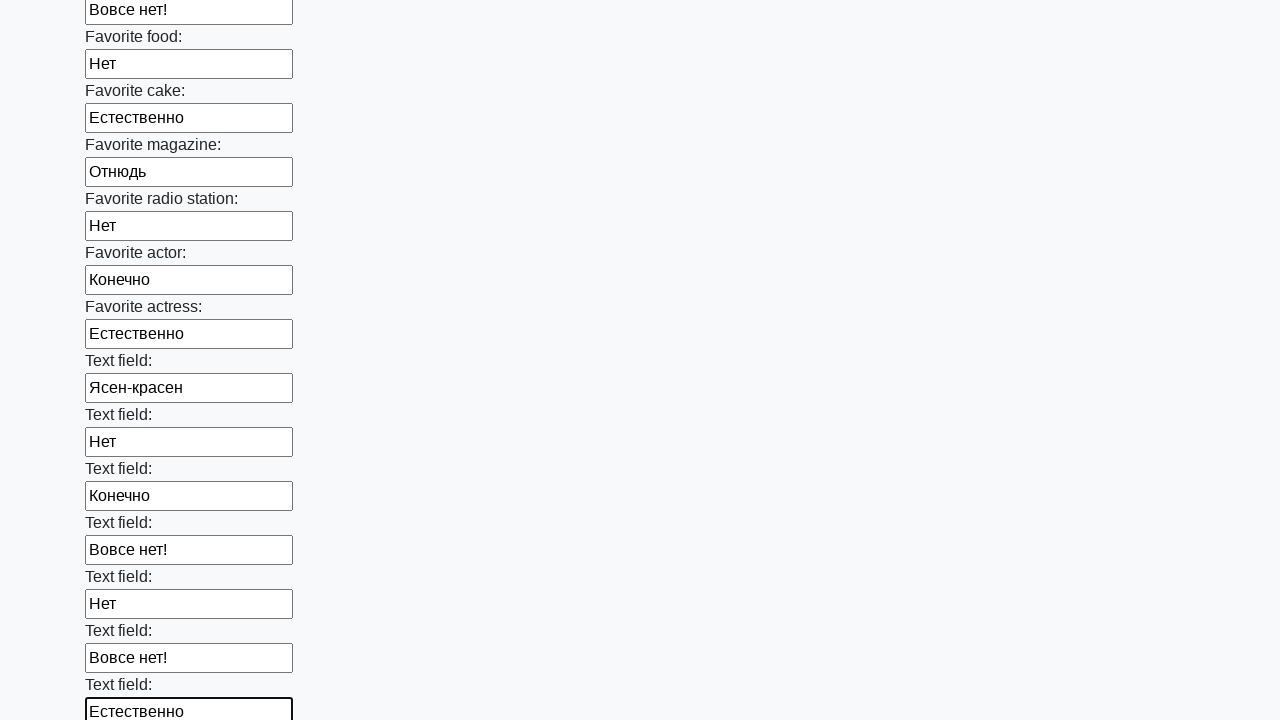

Filled an input field with a random Russian response value on input >> nth=33
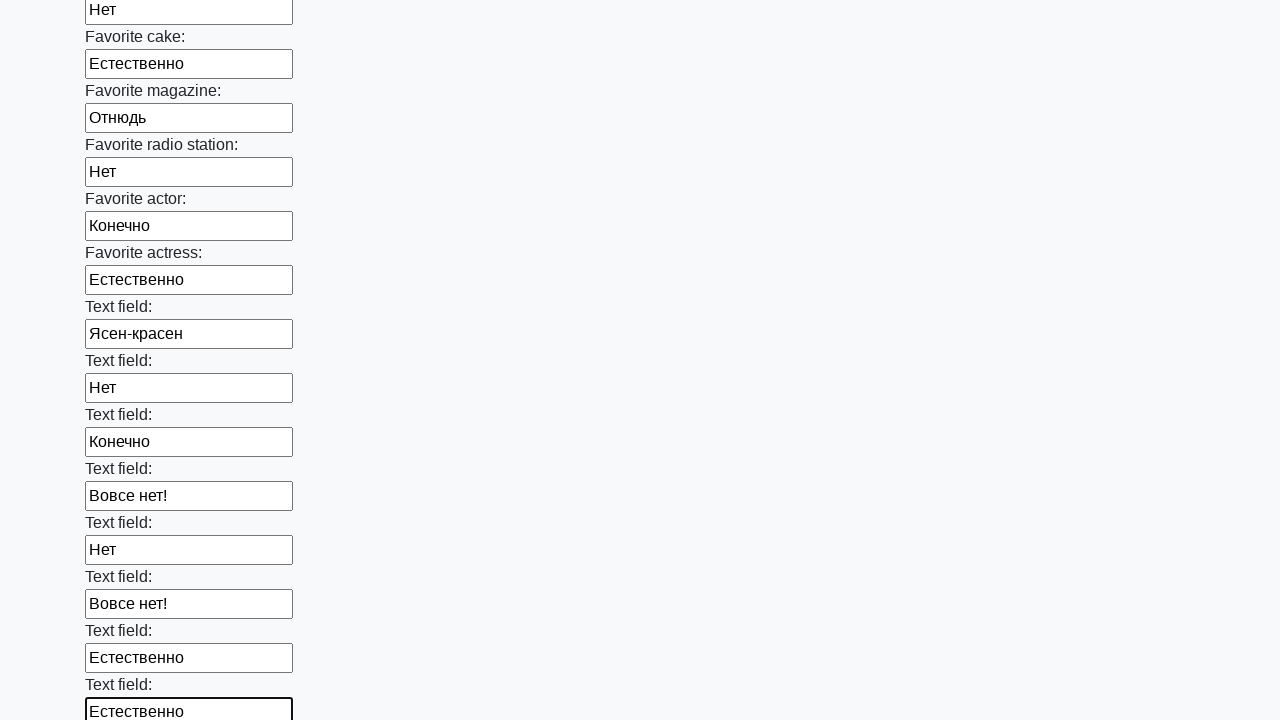

Filled an input field with a random Russian response value on input >> nth=34
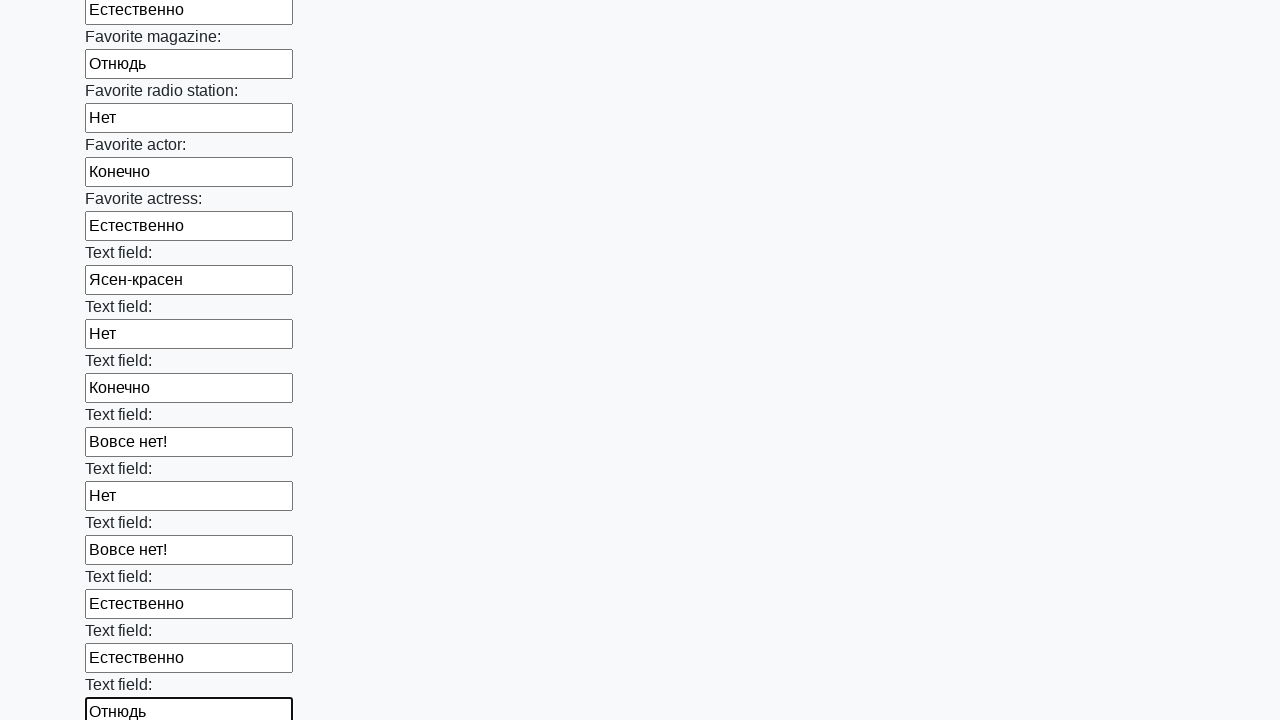

Filled an input field with a random Russian response value on input >> nth=35
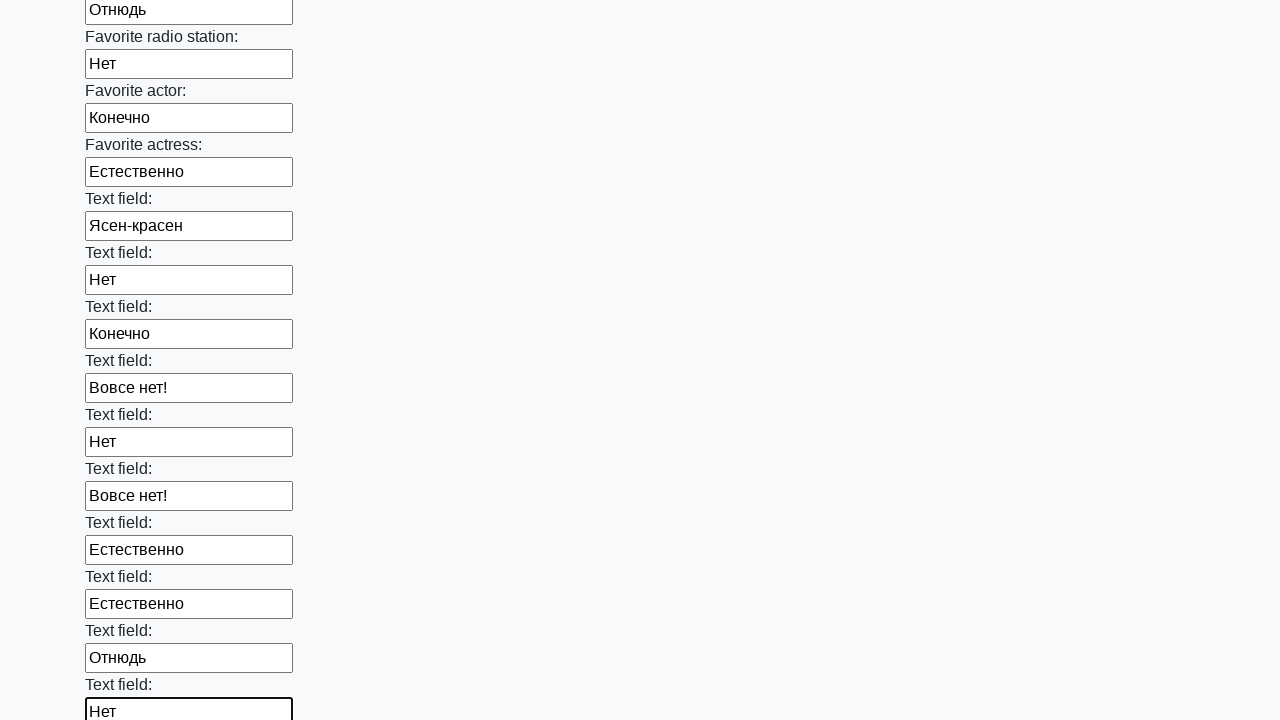

Filled an input field with a random Russian response value on input >> nth=36
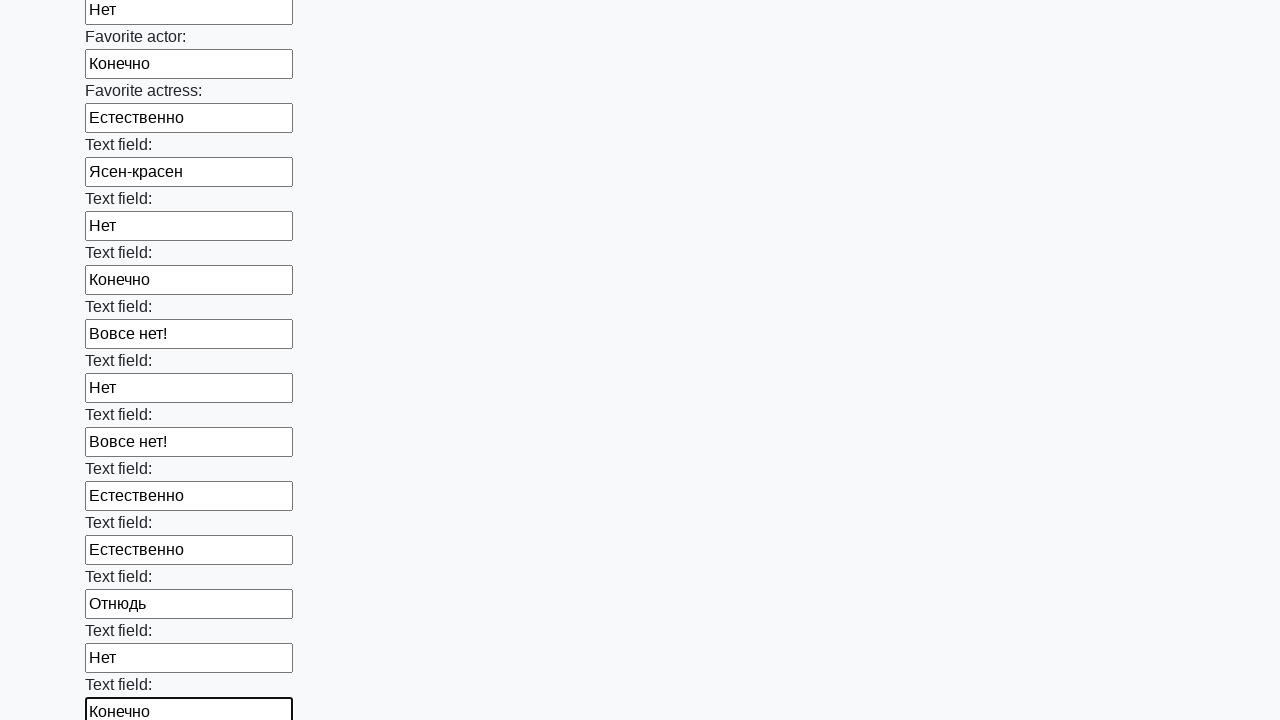

Filled an input field with a random Russian response value on input >> nth=37
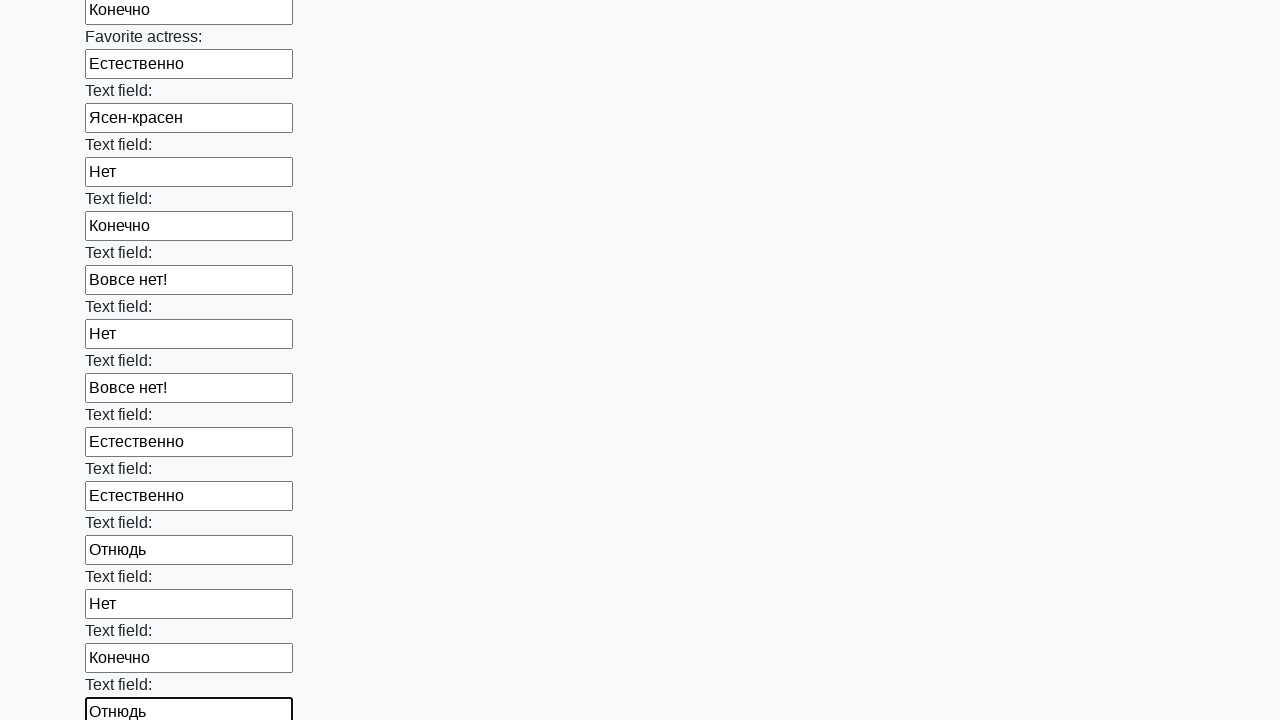

Filled an input field with a random Russian response value on input >> nth=38
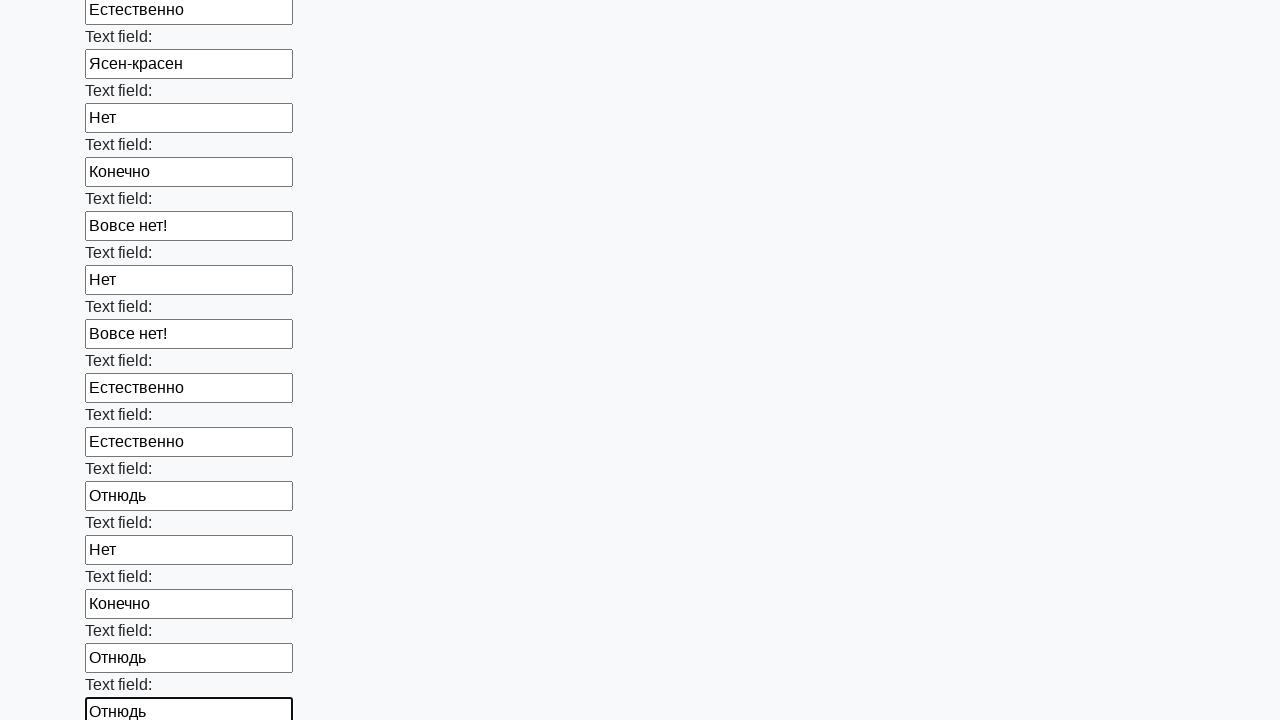

Filled an input field with a random Russian response value on input >> nth=39
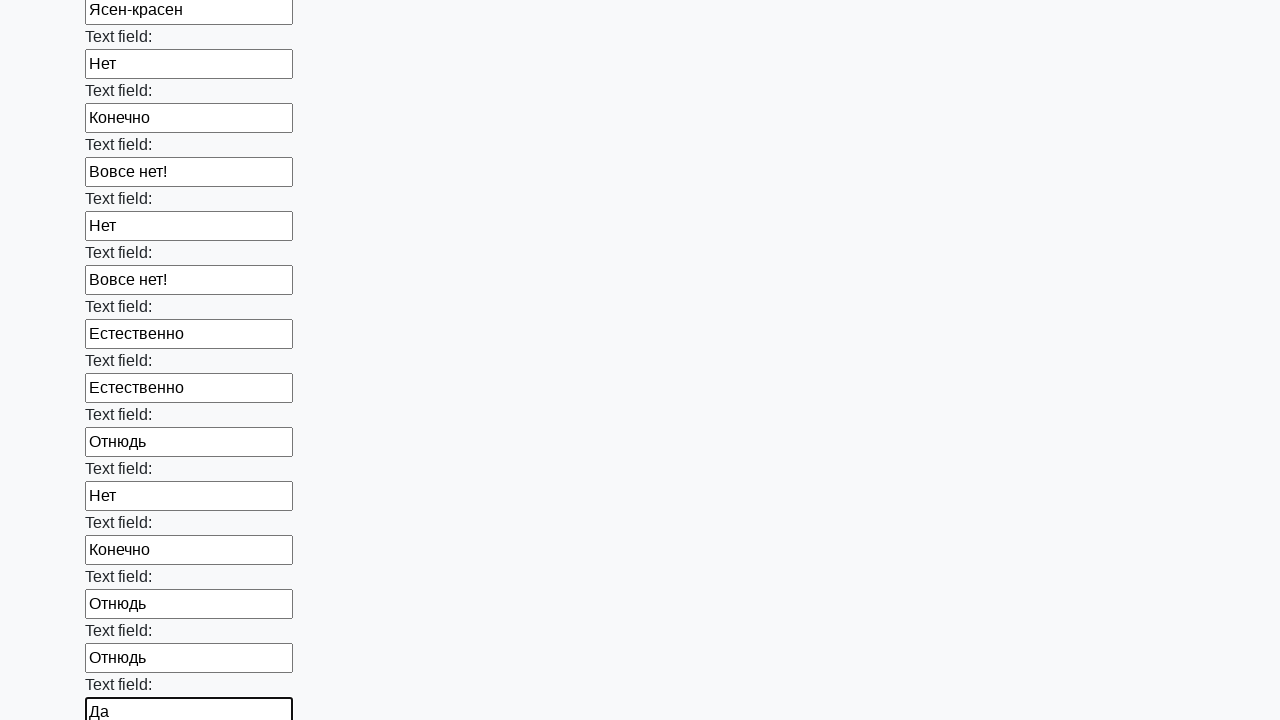

Filled an input field with a random Russian response value on input >> nth=40
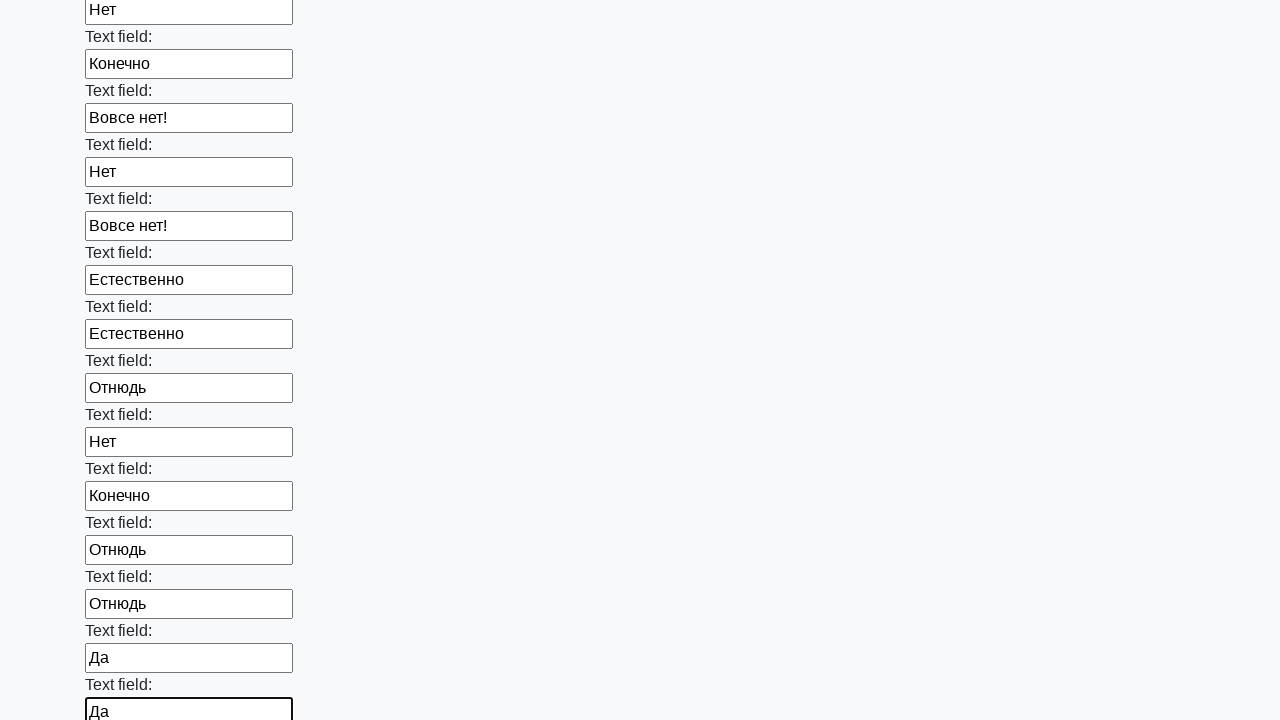

Filled an input field with a random Russian response value on input >> nth=41
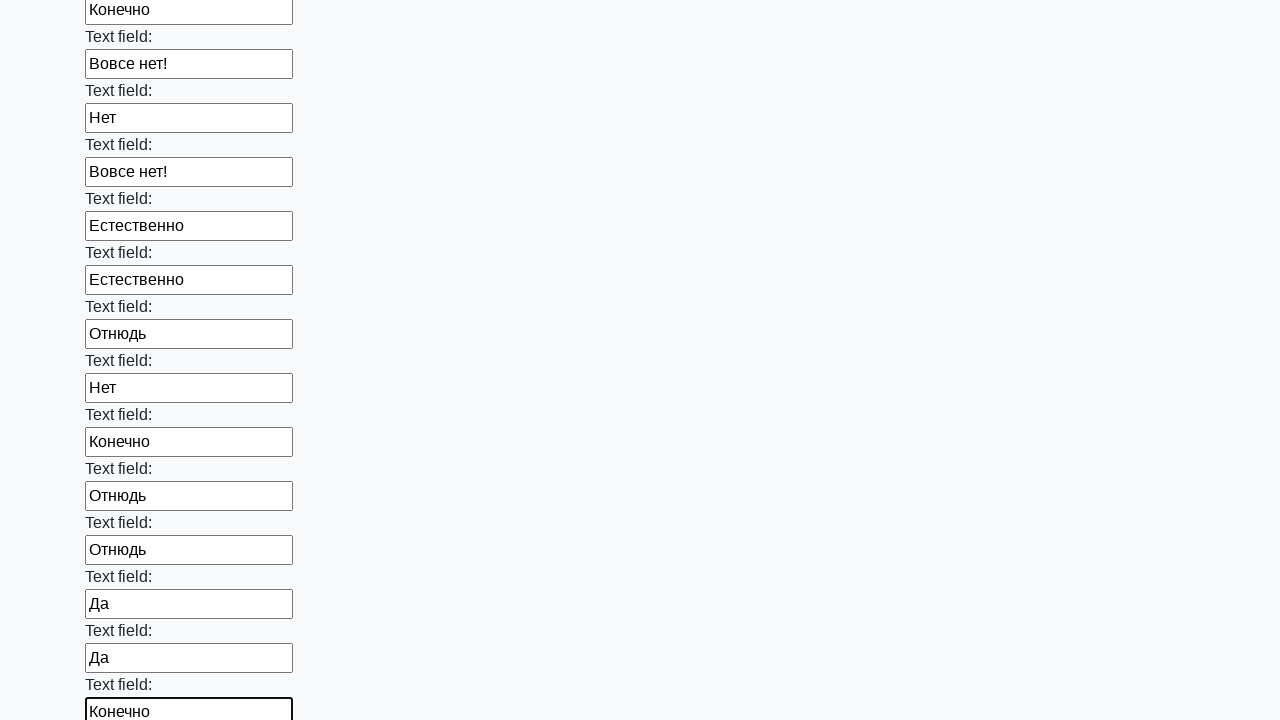

Filled an input field with a random Russian response value on input >> nth=42
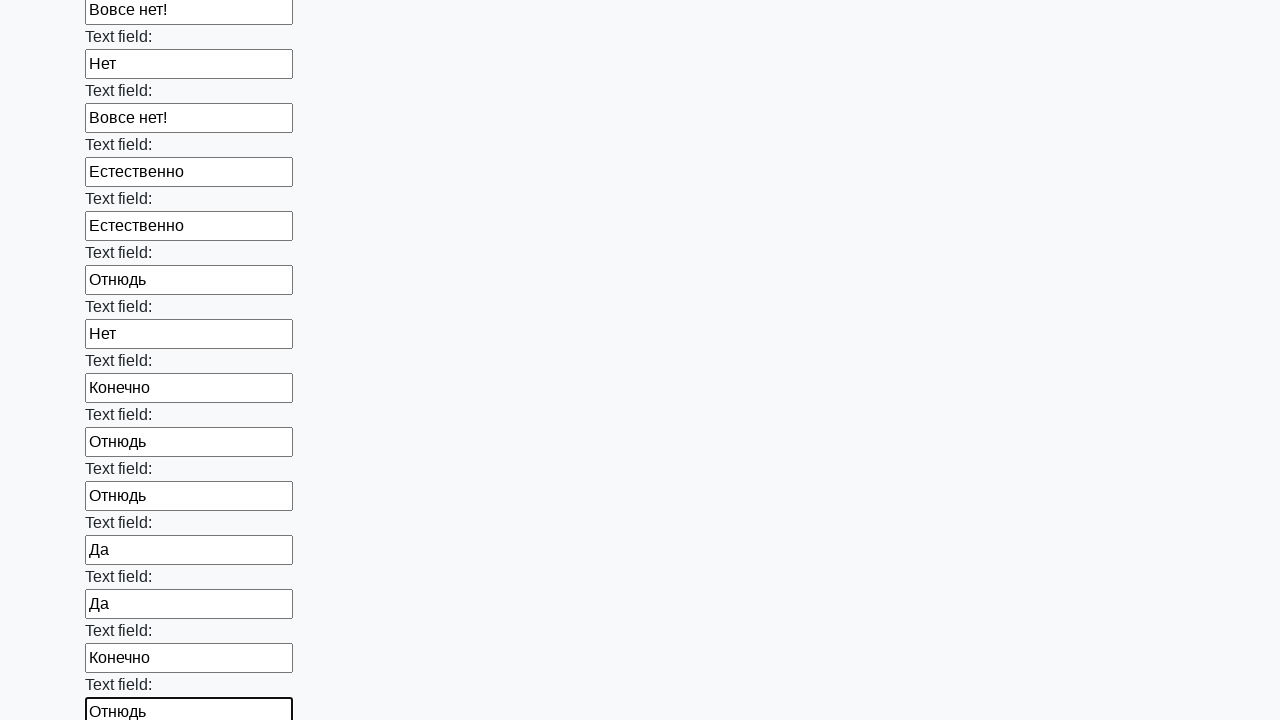

Filled an input field with a random Russian response value on input >> nth=43
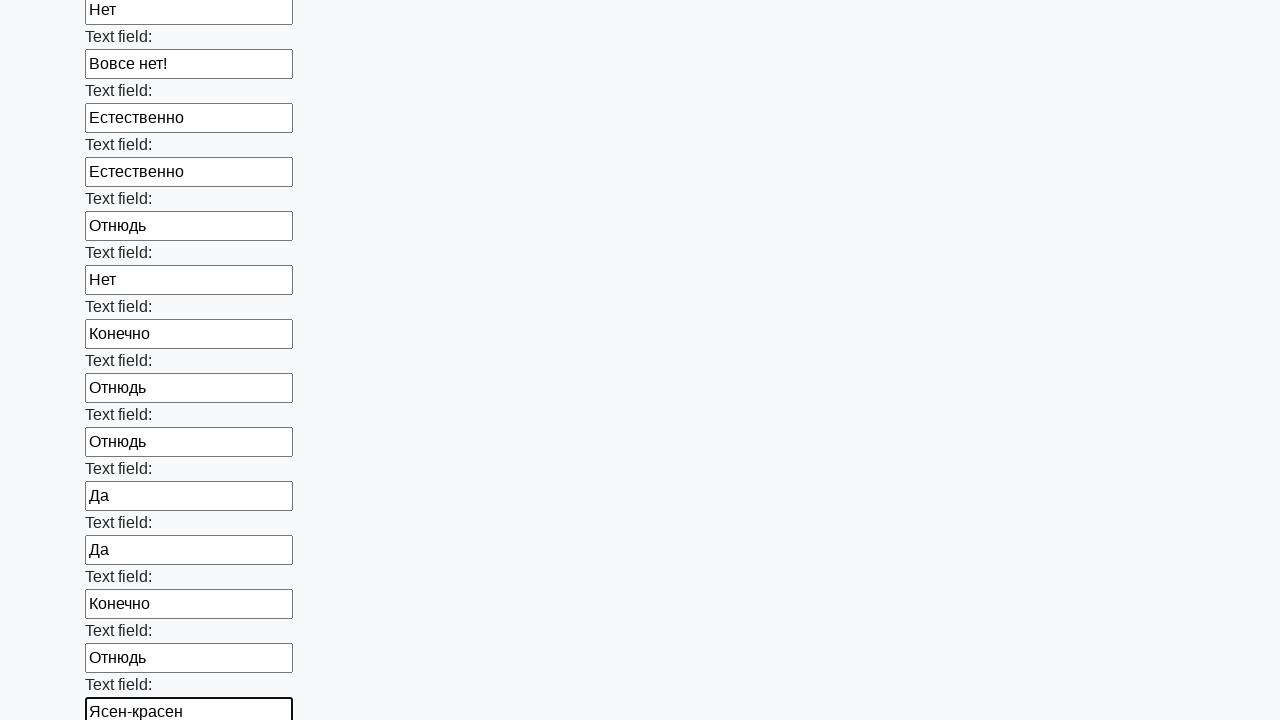

Filled an input field with a random Russian response value on input >> nth=44
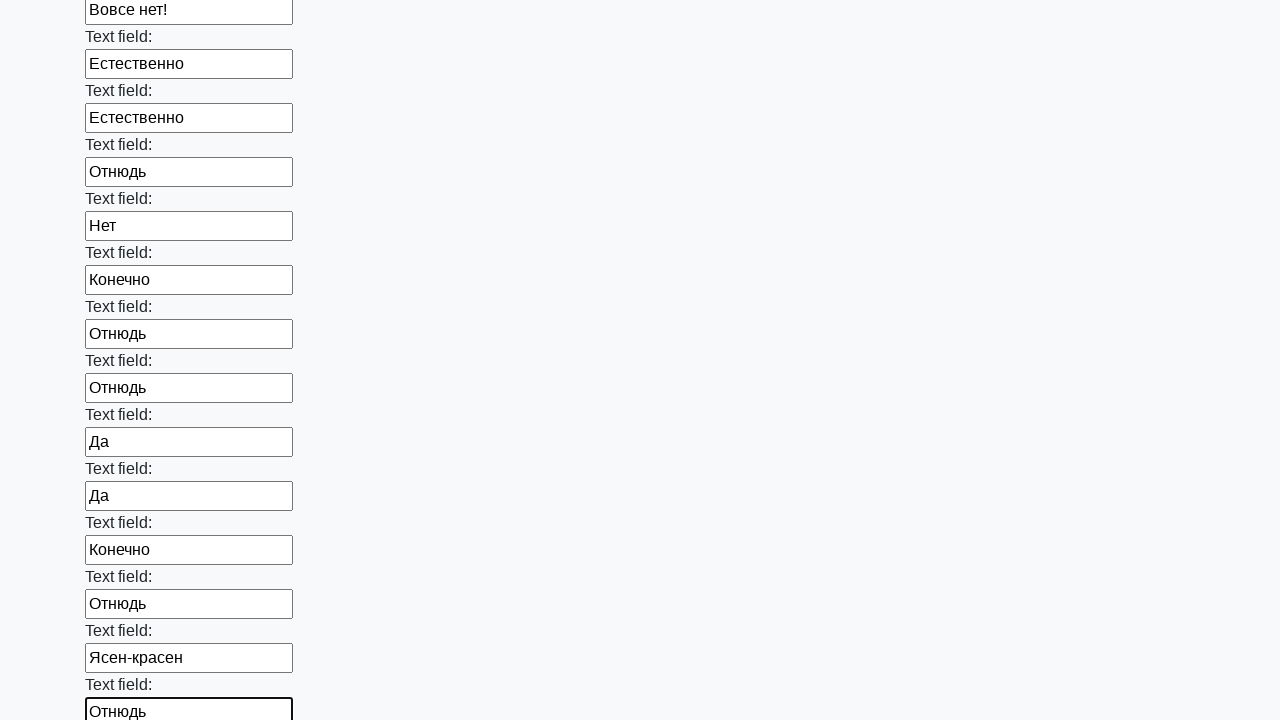

Filled an input field with a random Russian response value on input >> nth=45
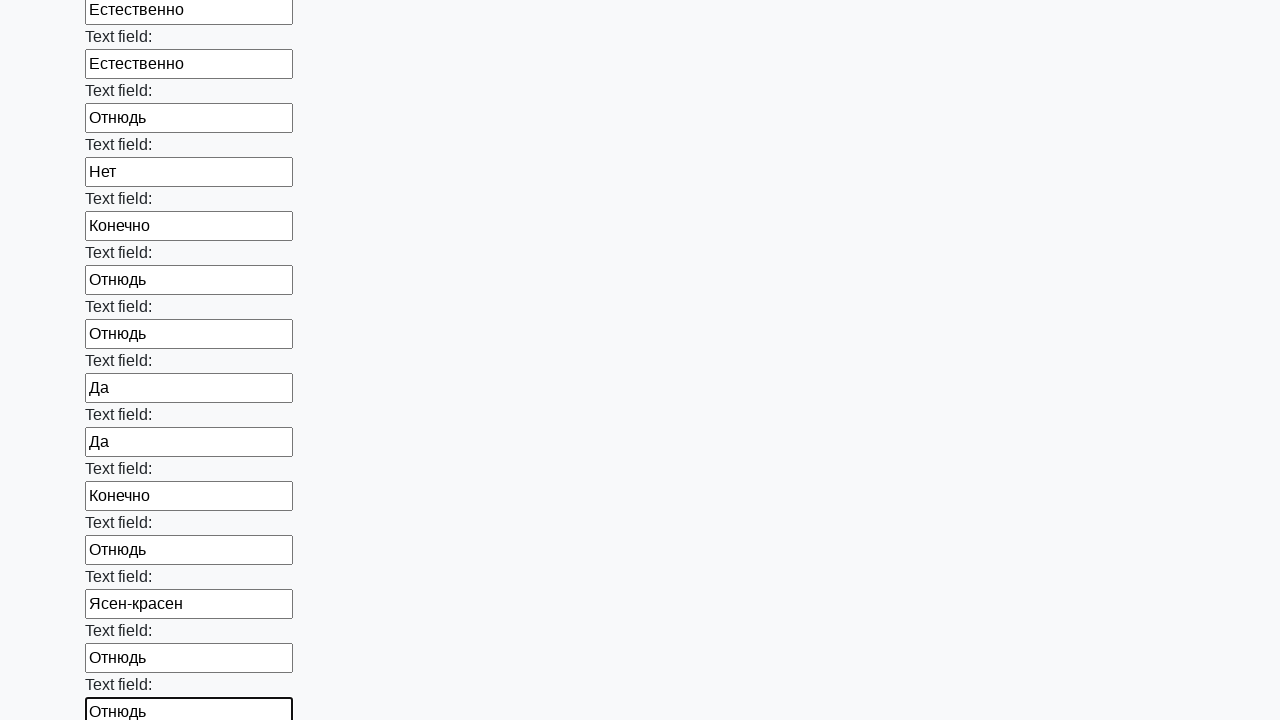

Filled an input field with a random Russian response value on input >> nth=46
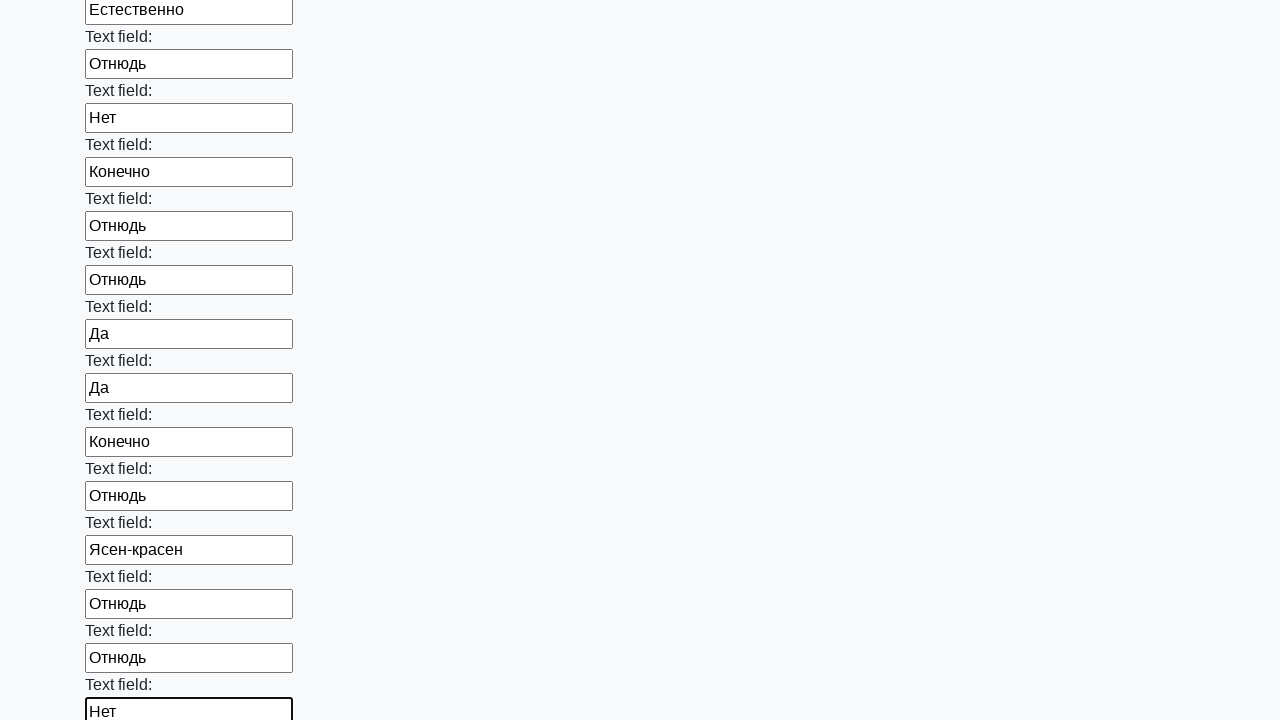

Filled an input field with a random Russian response value on input >> nth=47
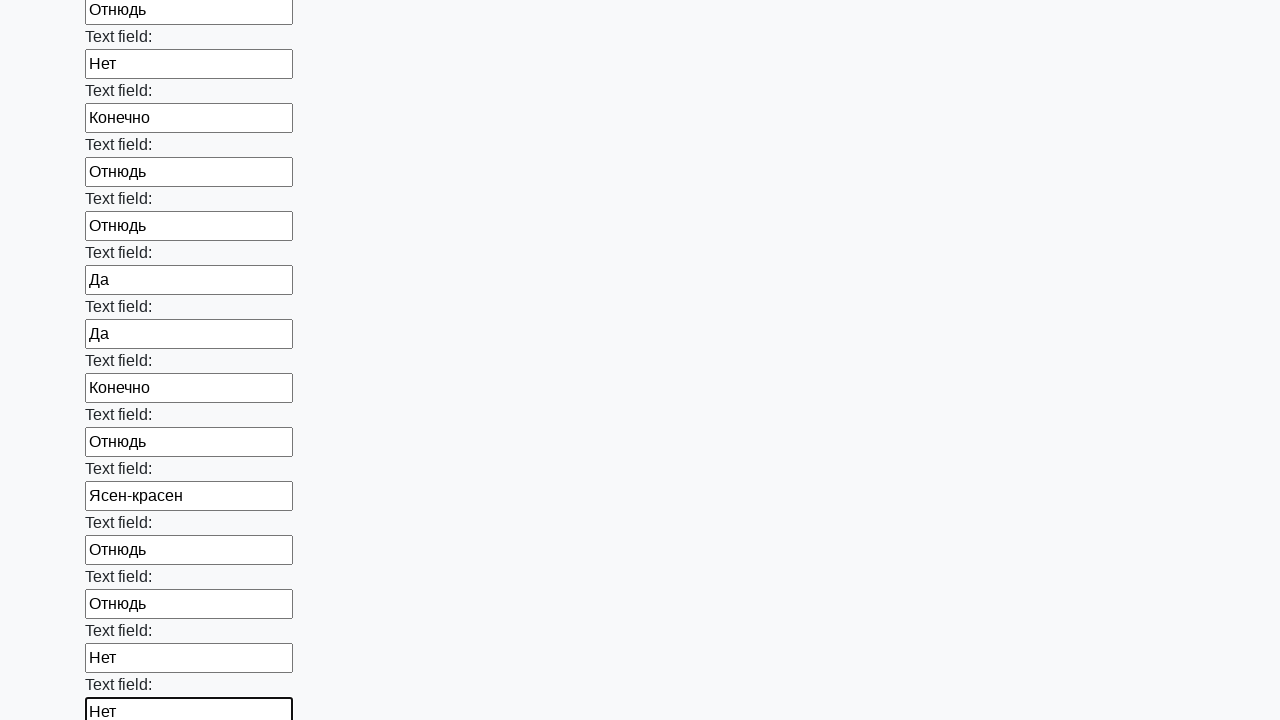

Filled an input field with a random Russian response value on input >> nth=48
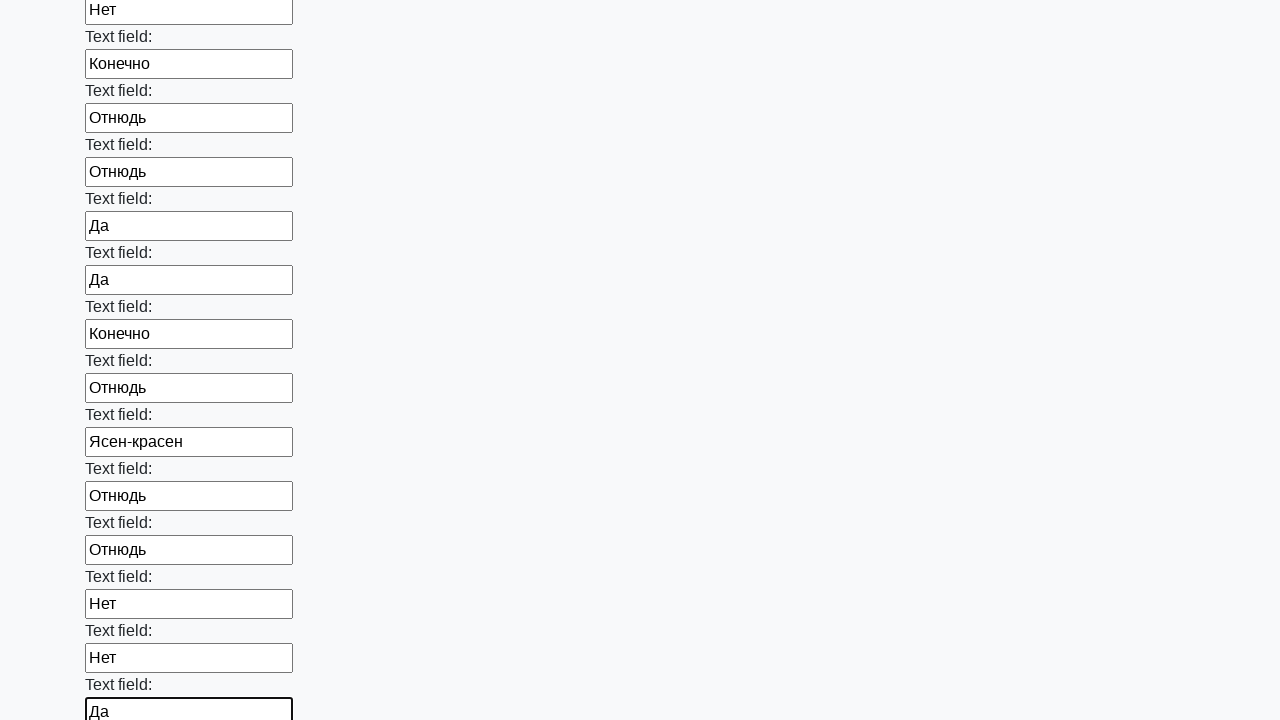

Filled an input field with a random Russian response value on input >> nth=49
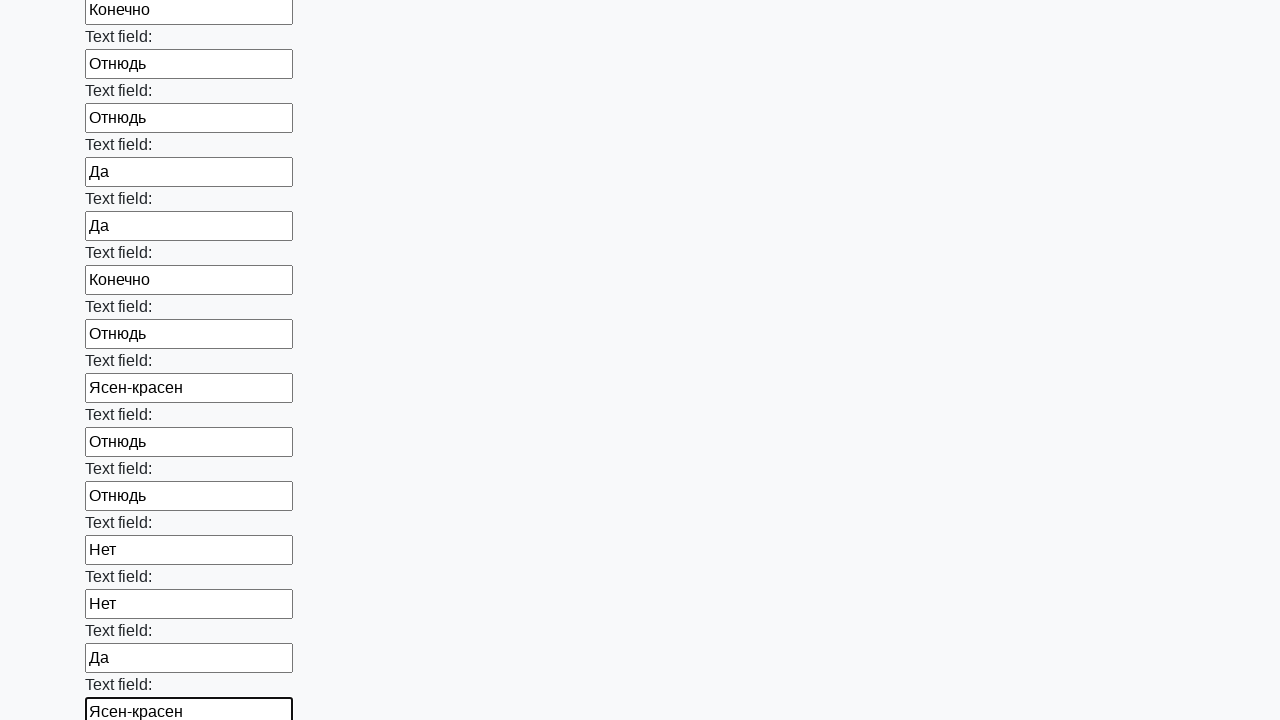

Filled an input field with a random Russian response value on input >> nth=50
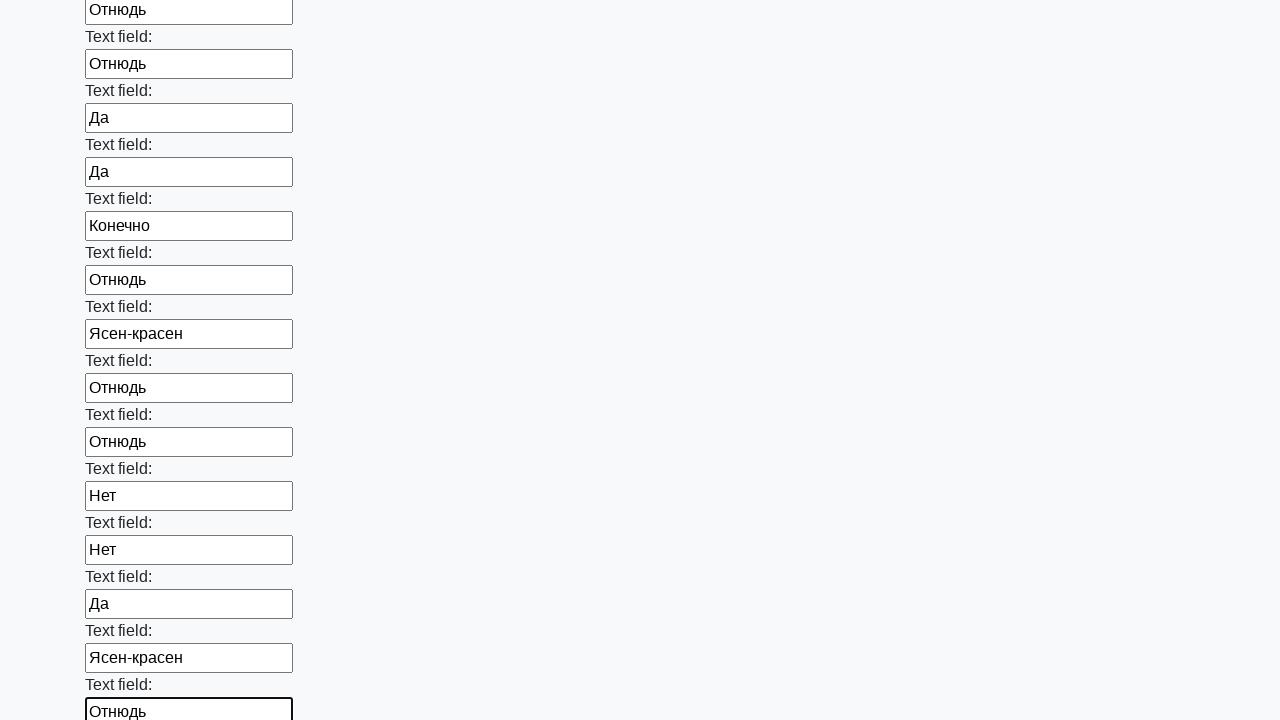

Filled an input field with a random Russian response value on input >> nth=51
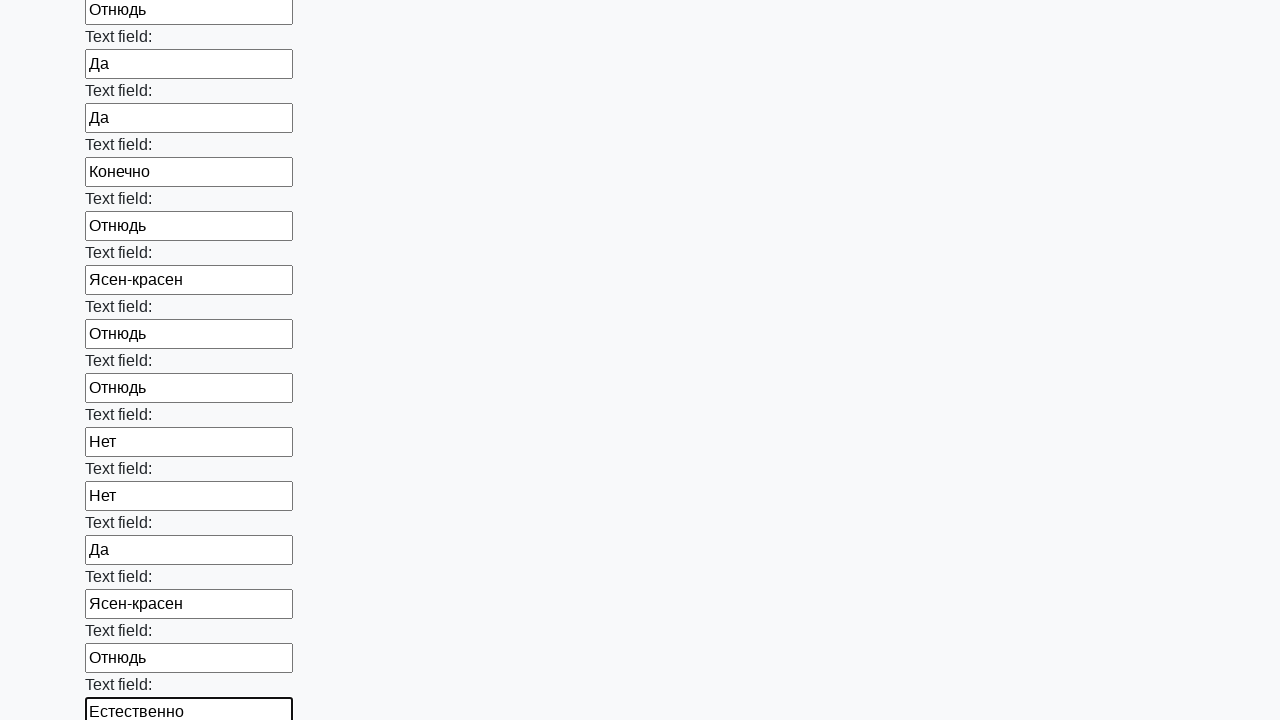

Filled an input field with a random Russian response value on input >> nth=52
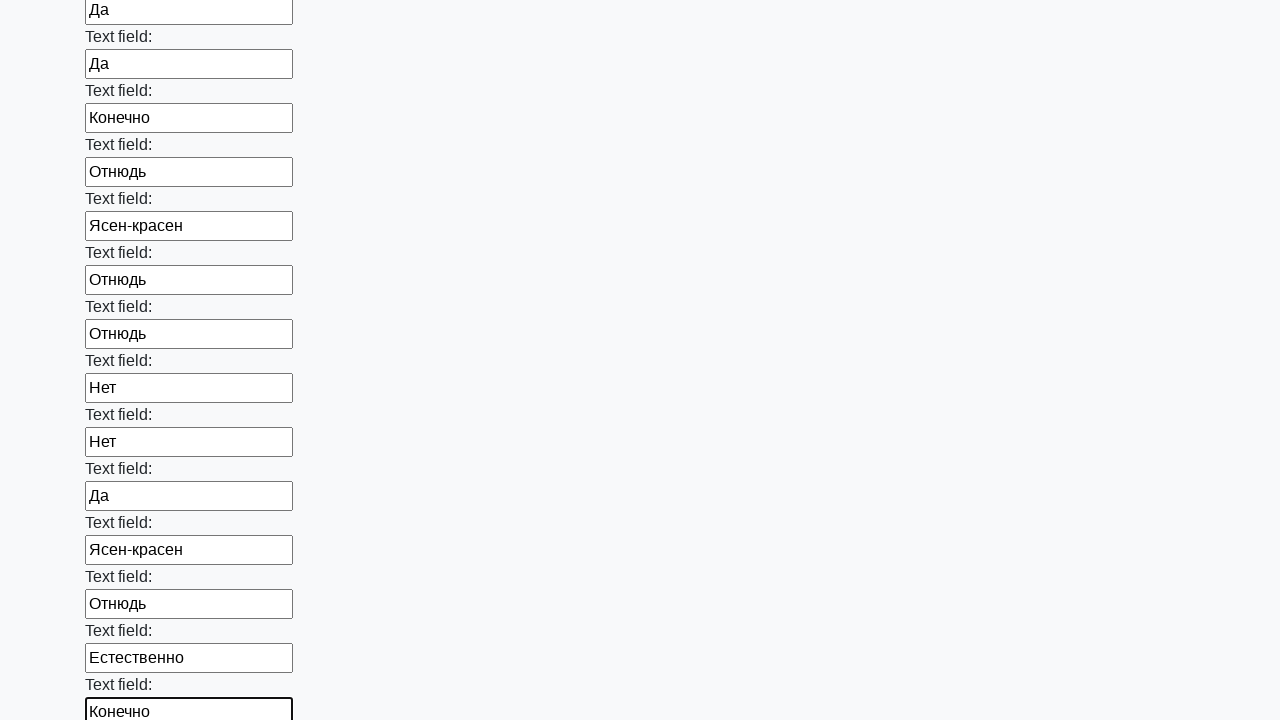

Filled an input field with a random Russian response value on input >> nth=53
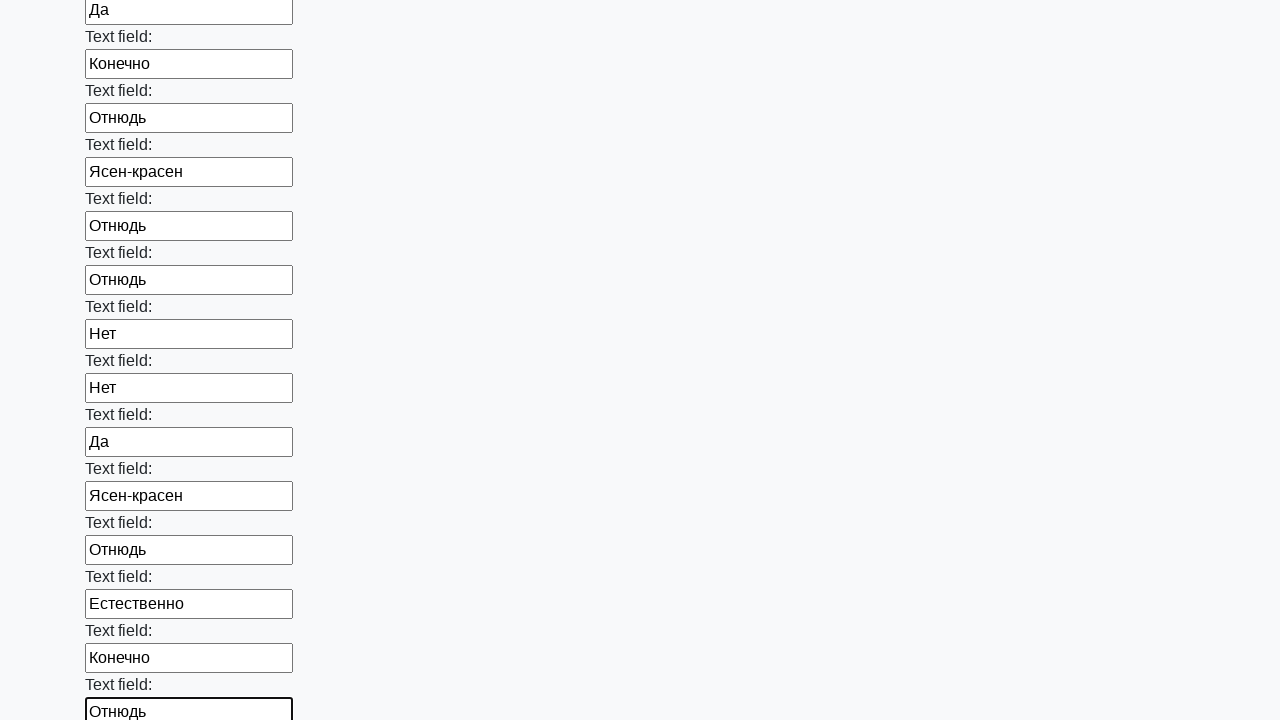

Filled an input field with a random Russian response value on input >> nth=54
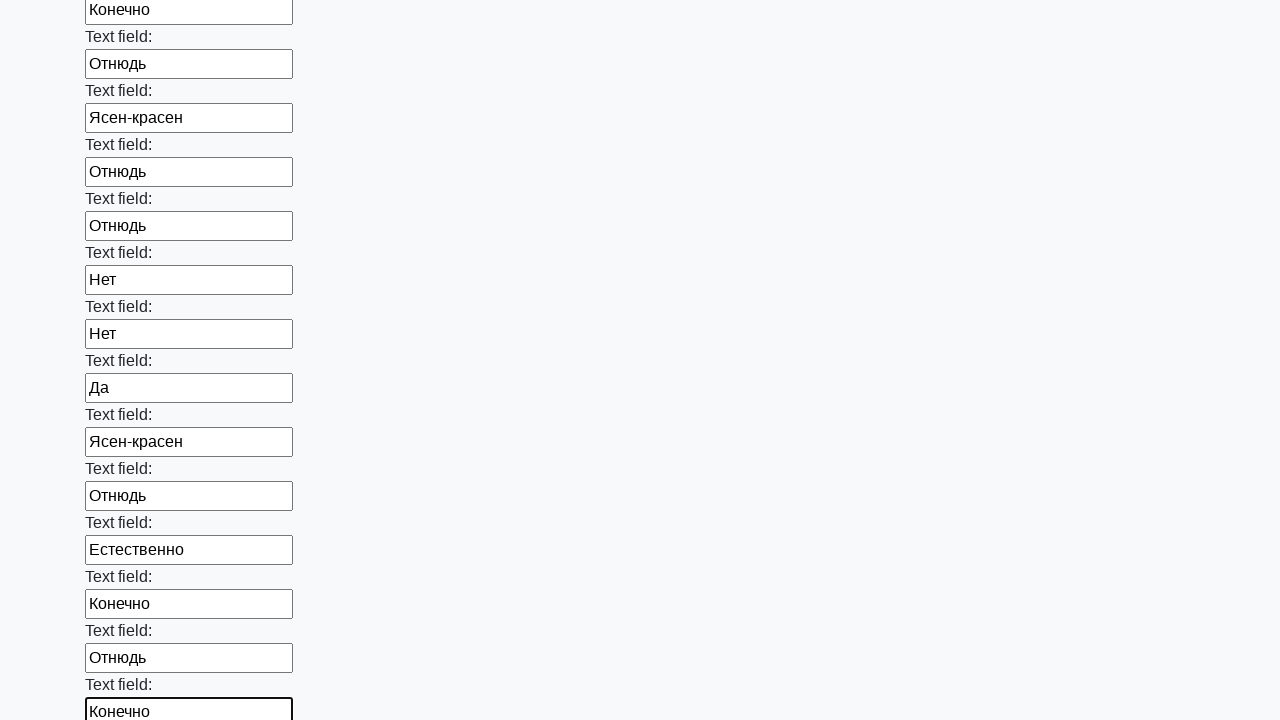

Filled an input field with a random Russian response value on input >> nth=55
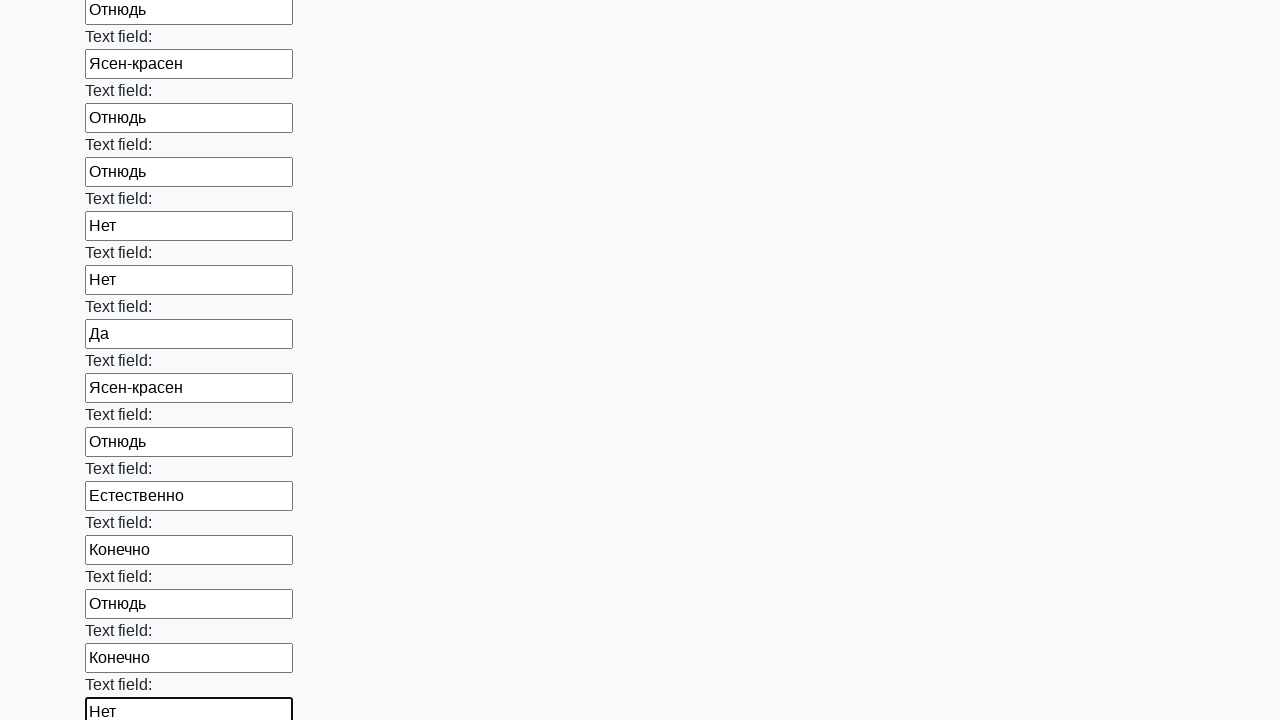

Filled an input field with a random Russian response value on input >> nth=56
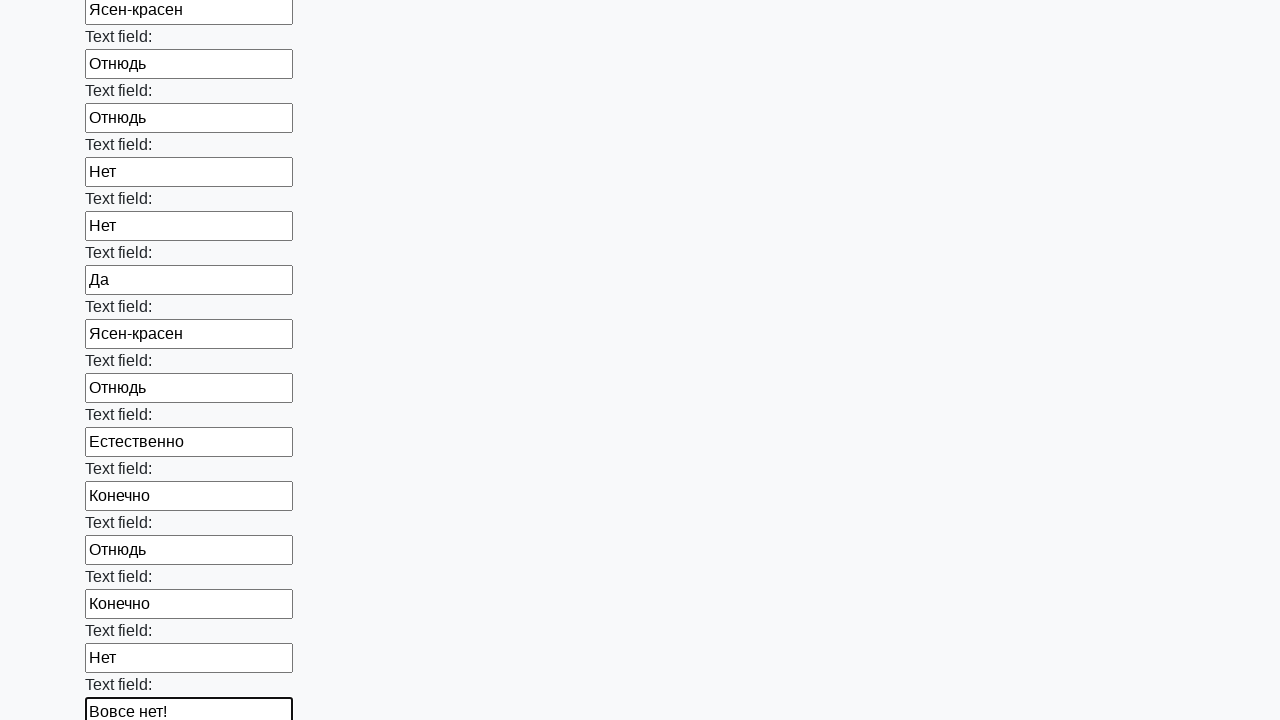

Filled an input field with a random Russian response value on input >> nth=57
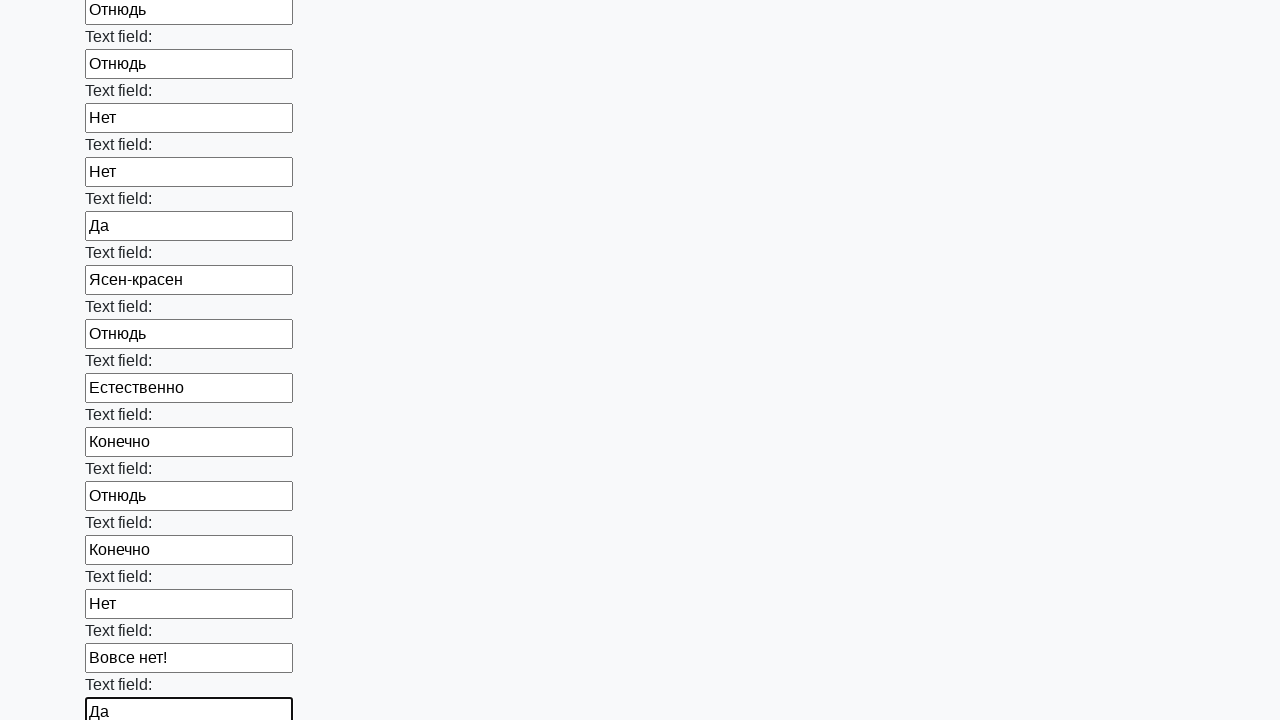

Filled an input field with a random Russian response value on input >> nth=58
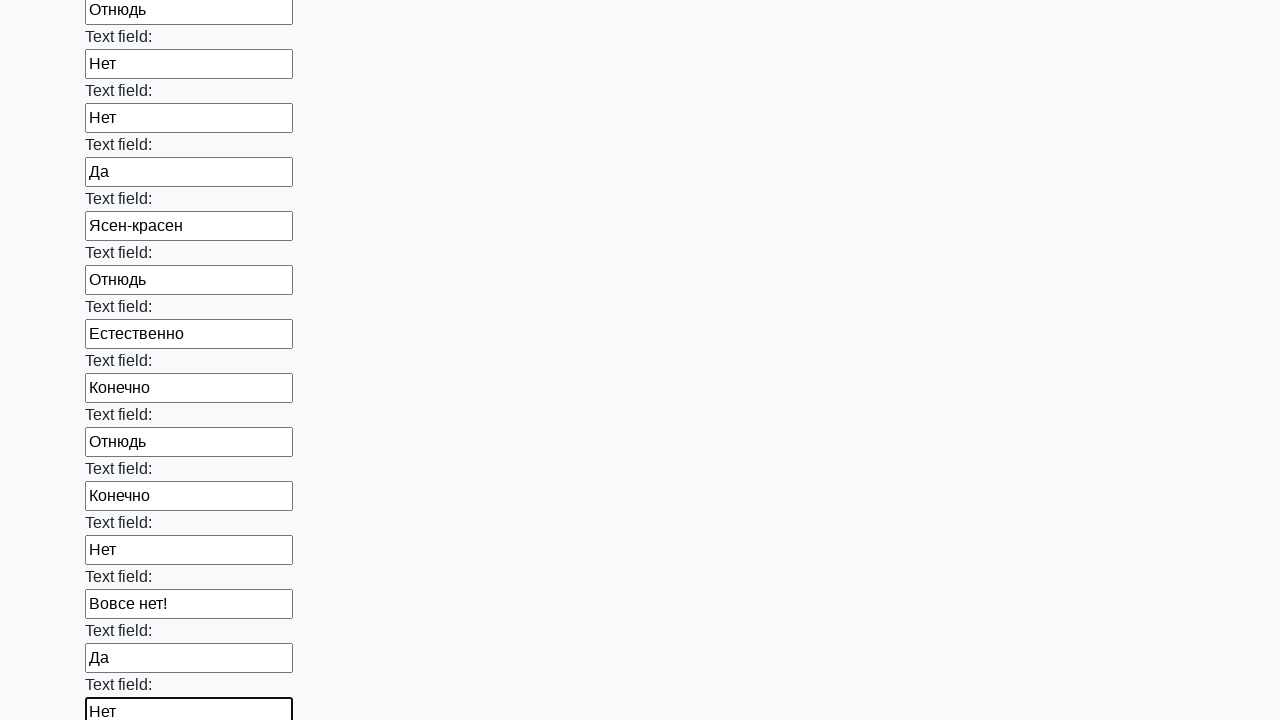

Filled an input field with a random Russian response value on input >> nth=59
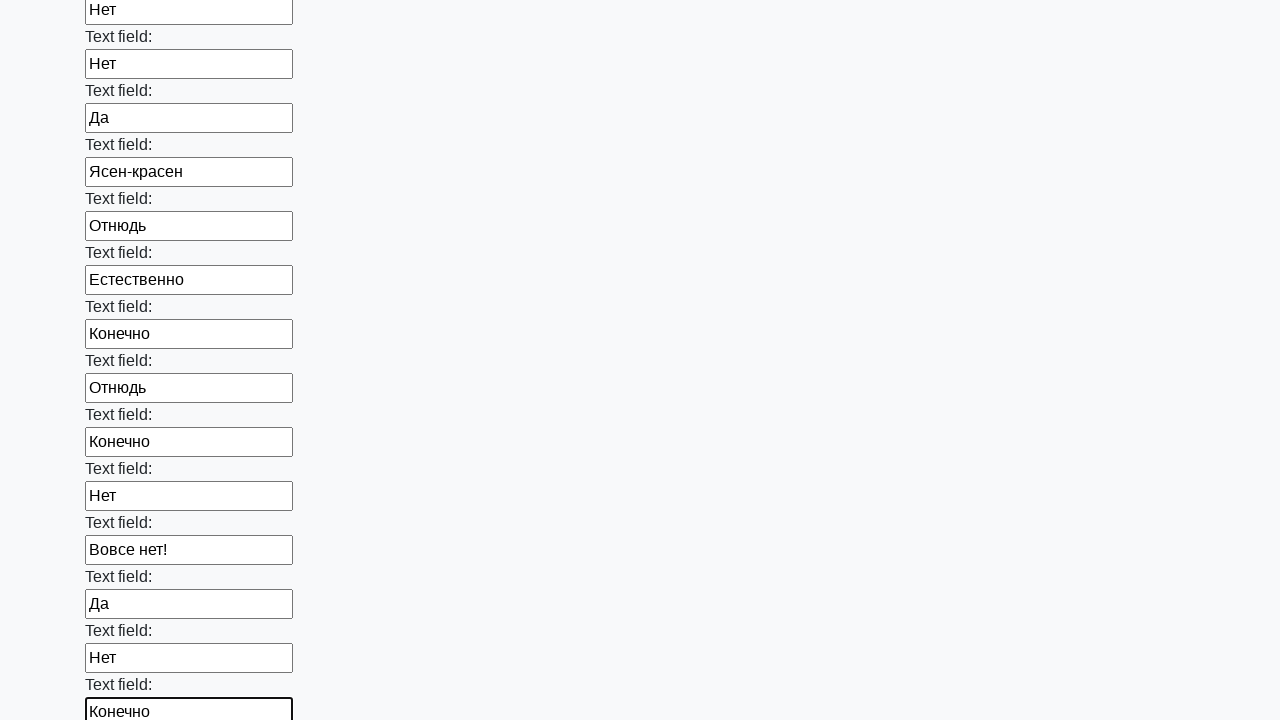

Filled an input field with a random Russian response value on input >> nth=60
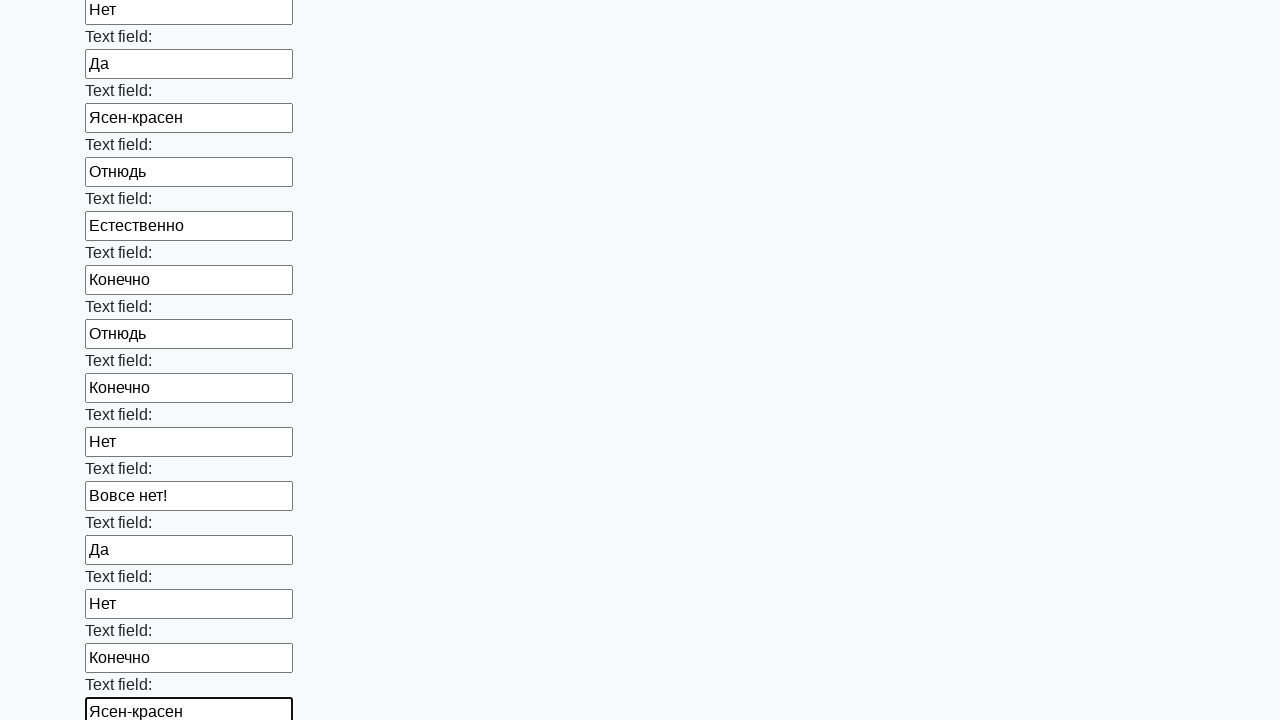

Filled an input field with a random Russian response value on input >> nth=61
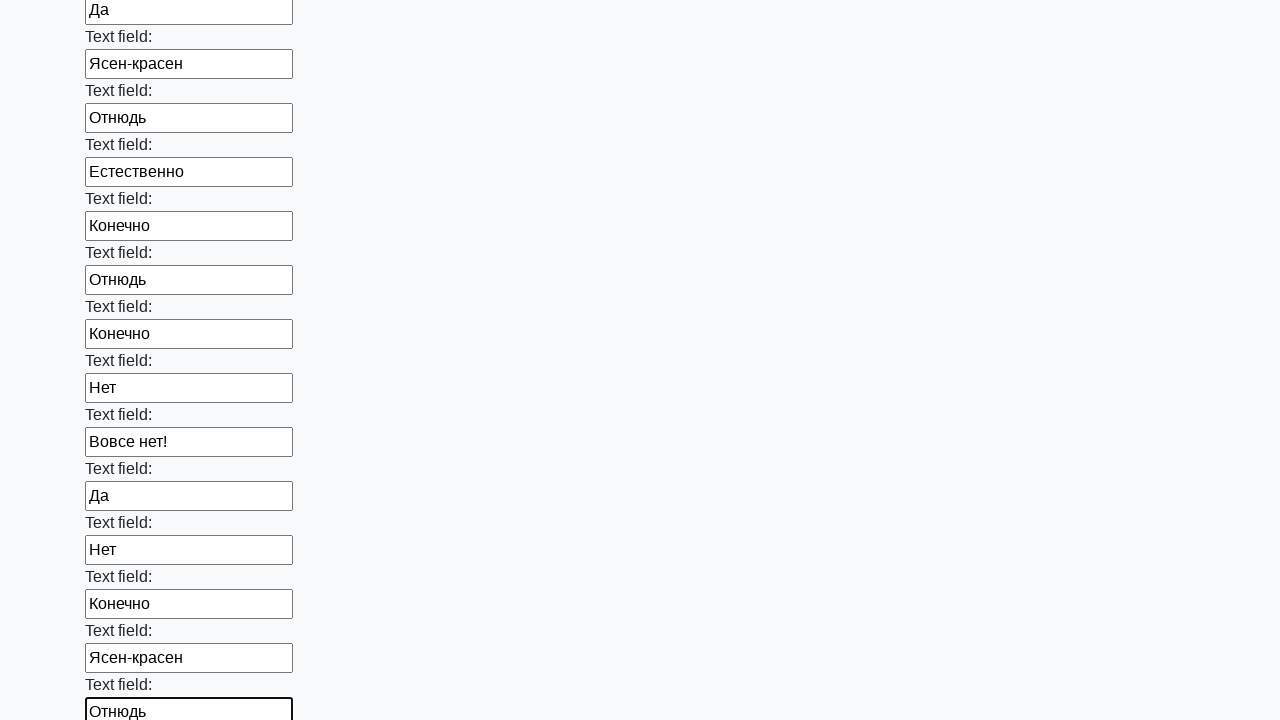

Filled an input field with a random Russian response value on input >> nth=62
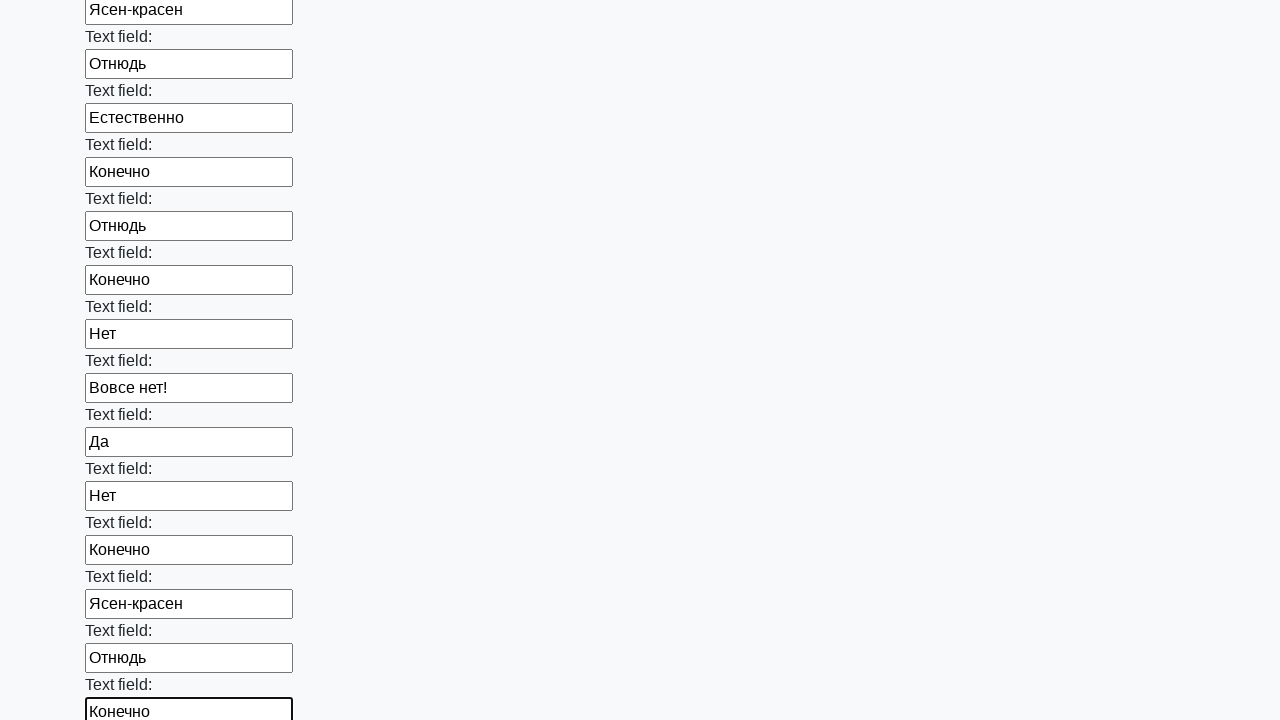

Filled an input field with a random Russian response value on input >> nth=63
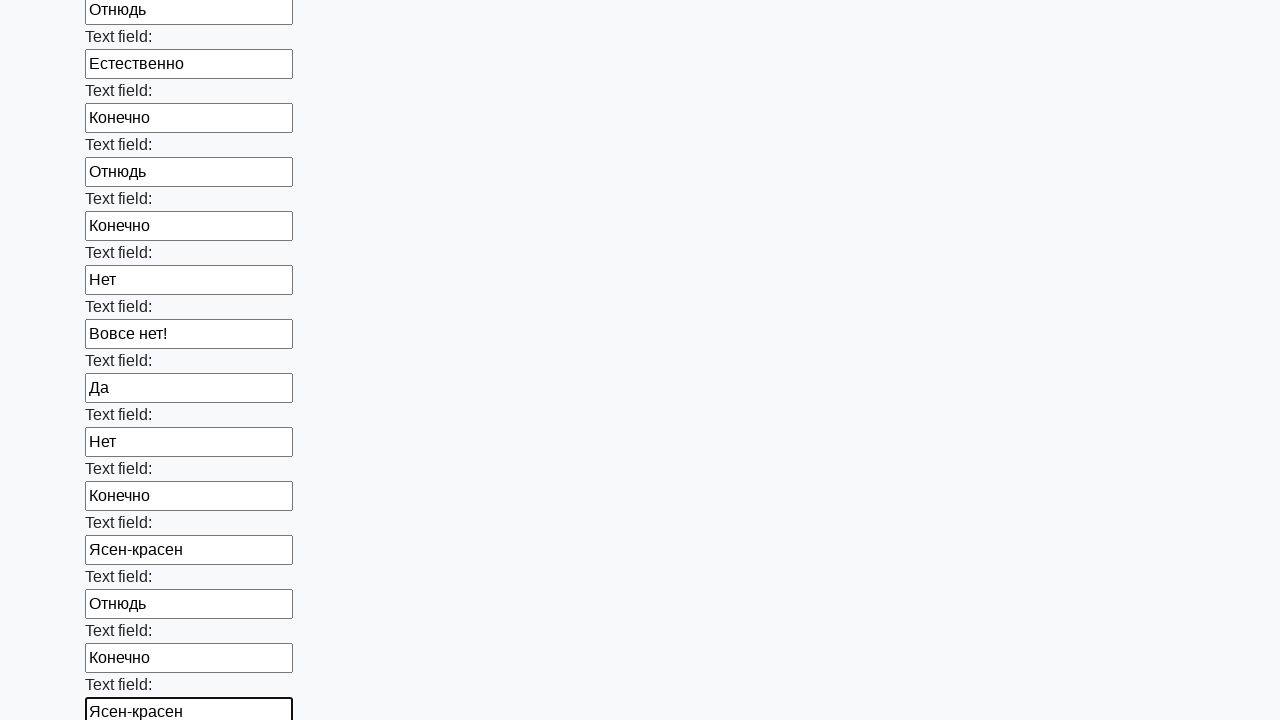

Filled an input field with a random Russian response value on input >> nth=64
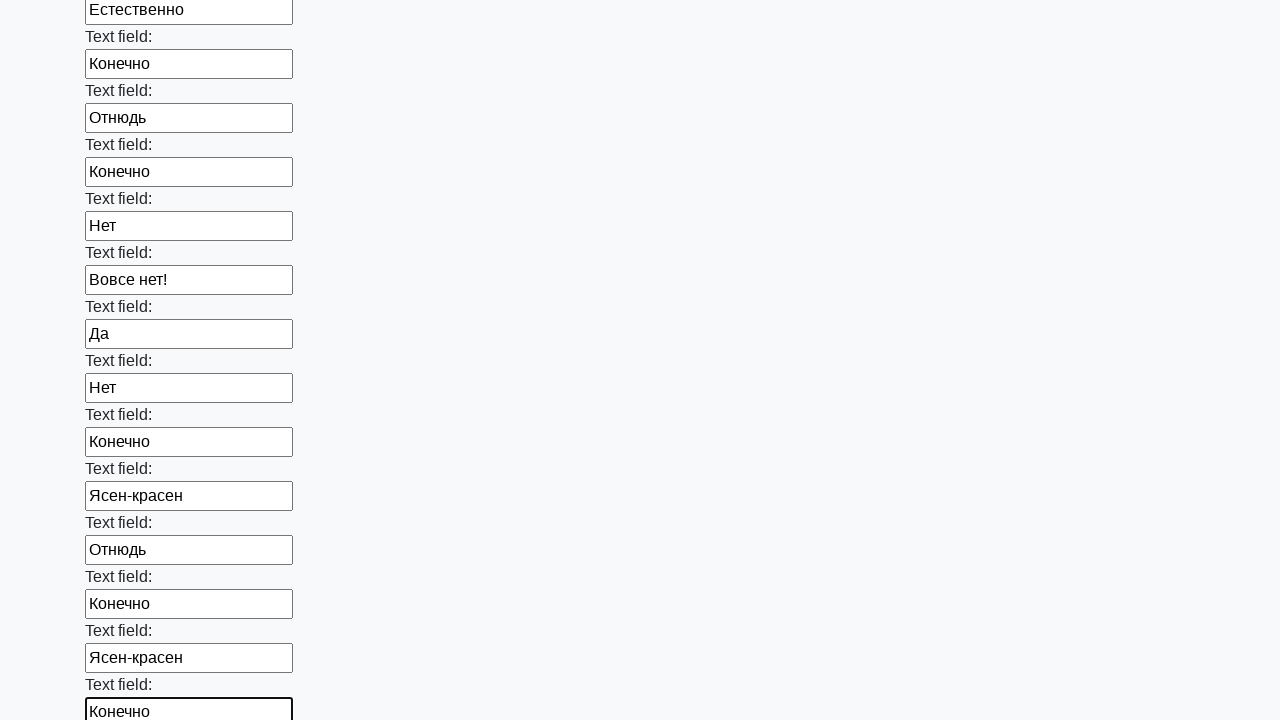

Filled an input field with a random Russian response value on input >> nth=65
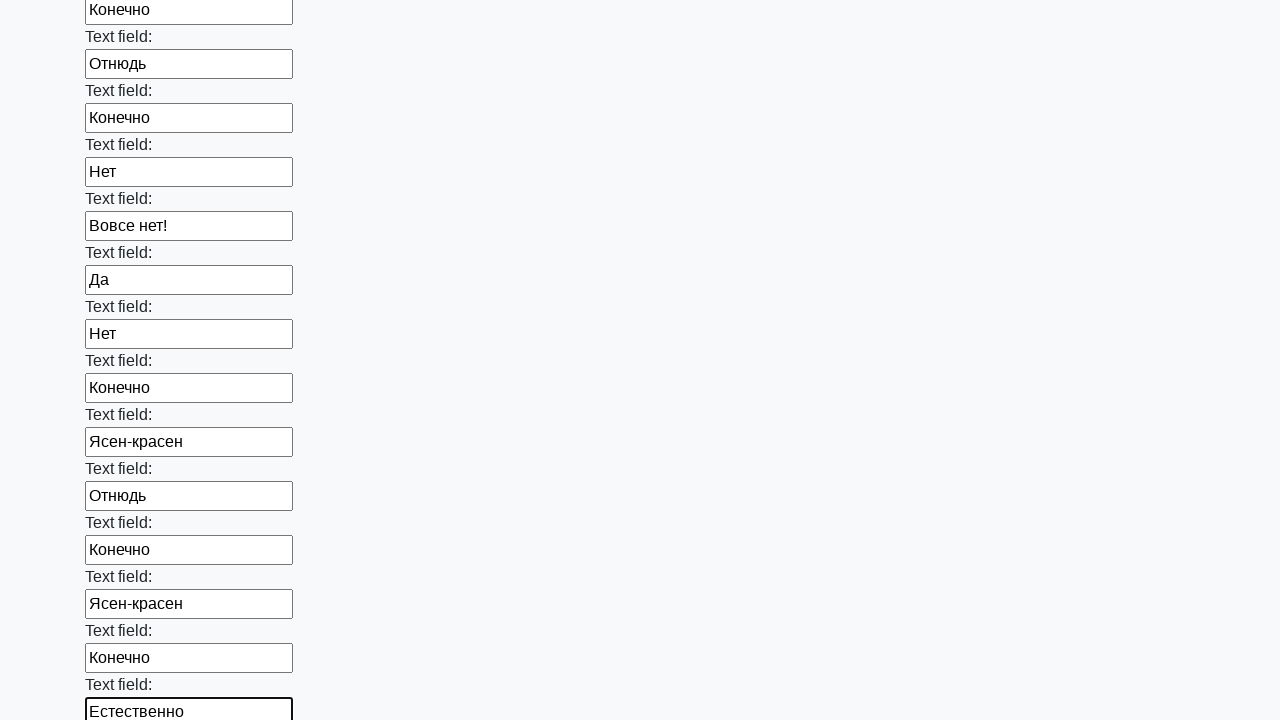

Filled an input field with a random Russian response value on input >> nth=66
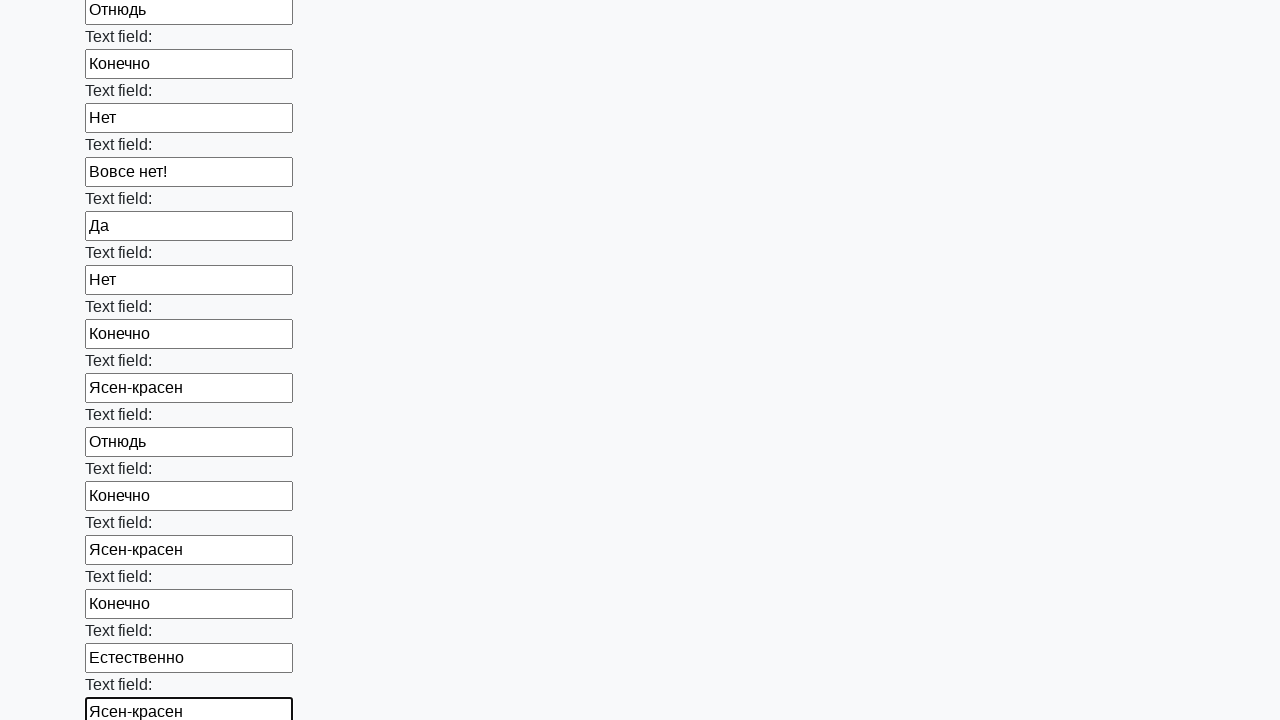

Filled an input field with a random Russian response value on input >> nth=67
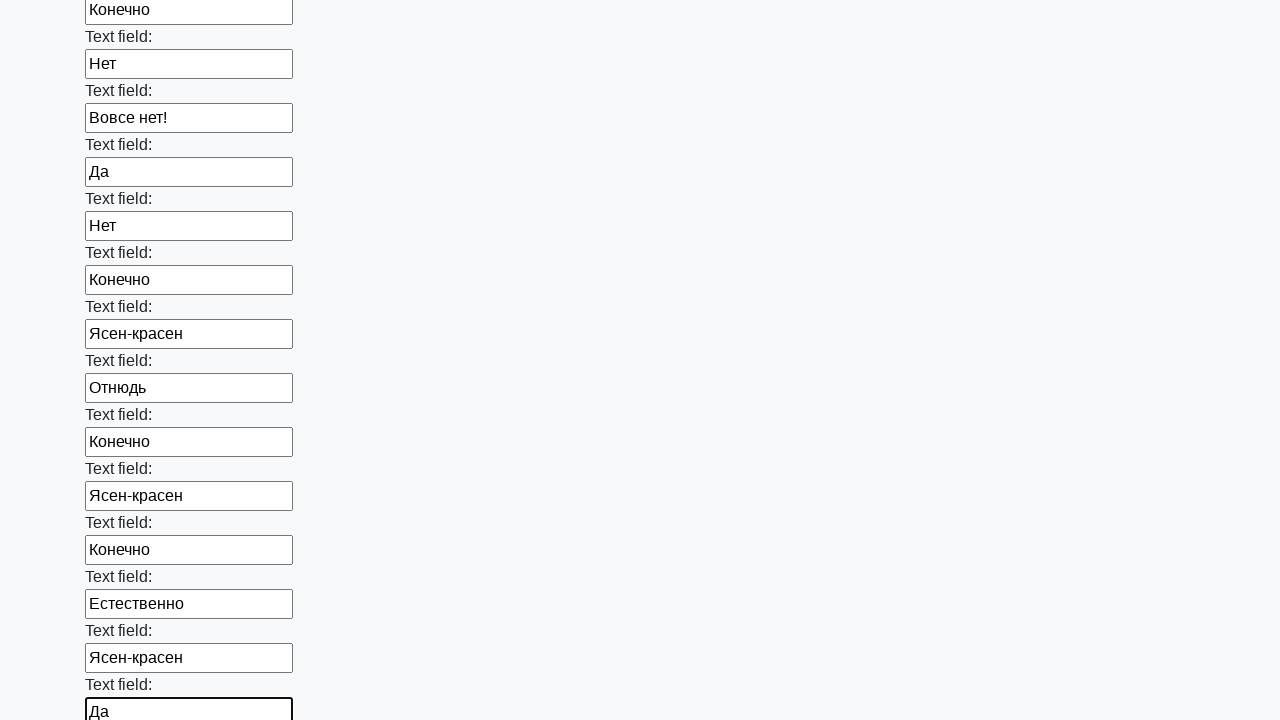

Filled an input field with a random Russian response value on input >> nth=68
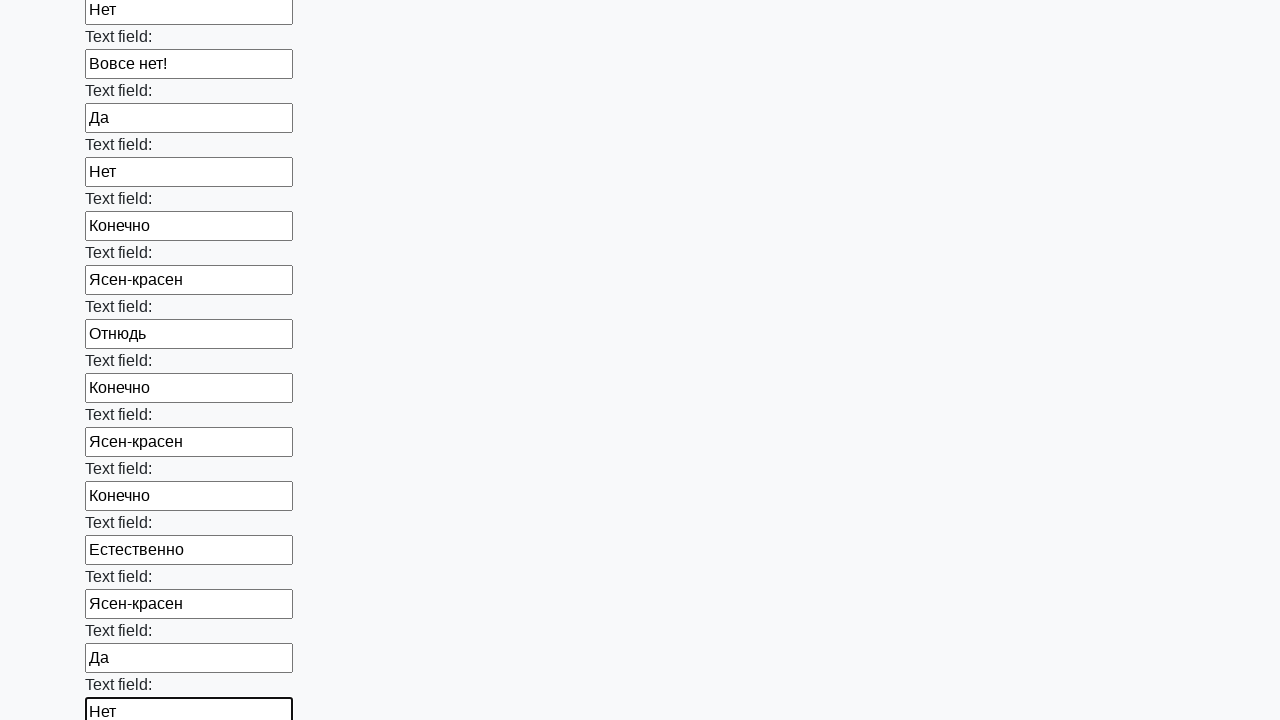

Filled an input field with a random Russian response value on input >> nth=69
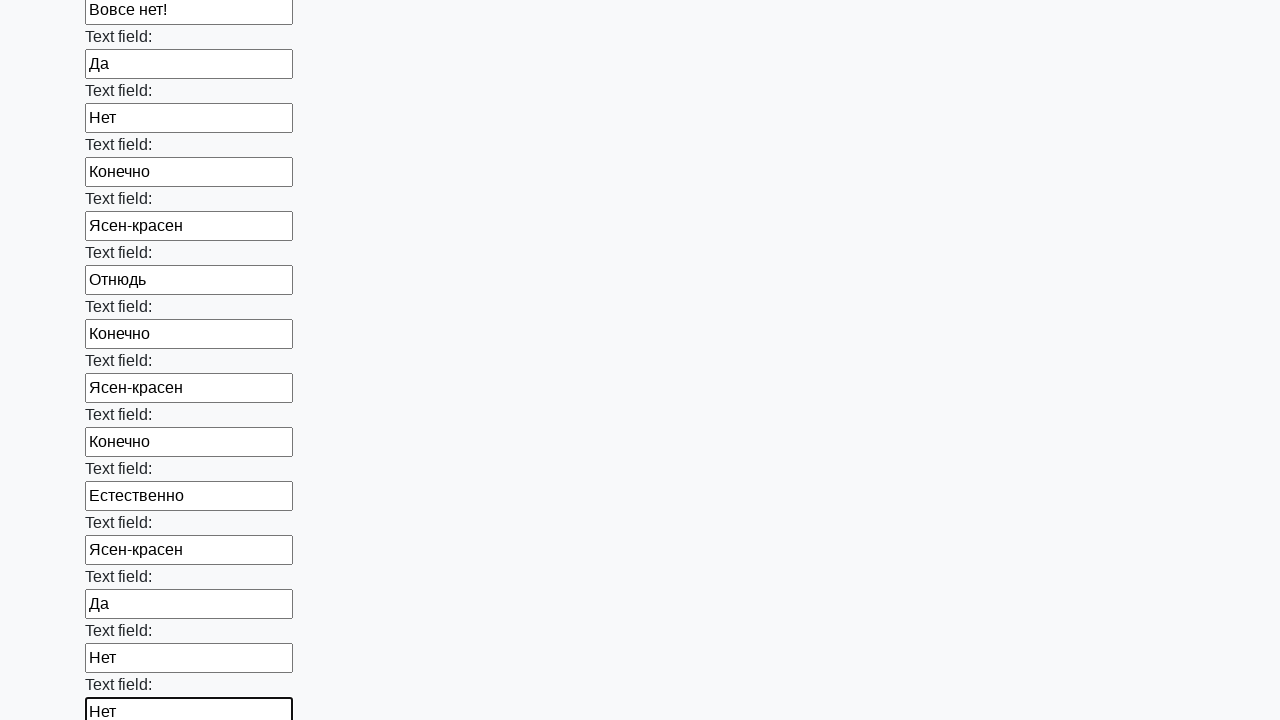

Filled an input field with a random Russian response value on input >> nth=70
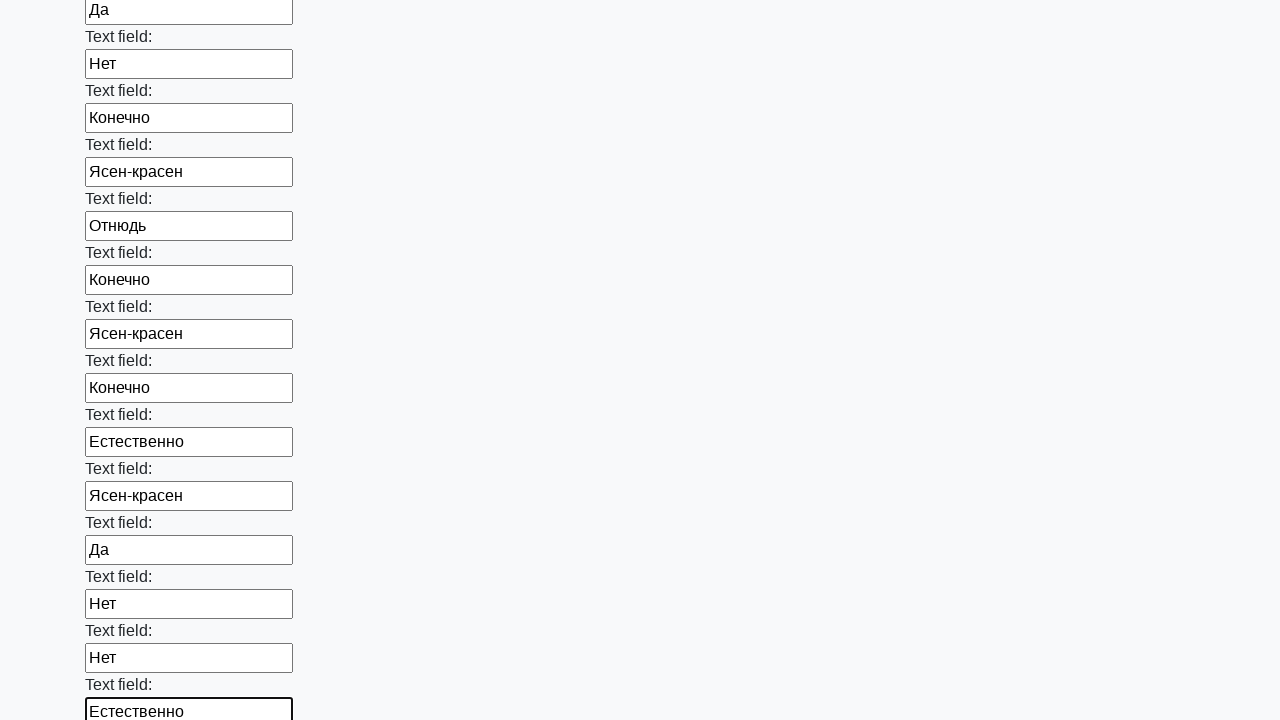

Filled an input field with a random Russian response value on input >> nth=71
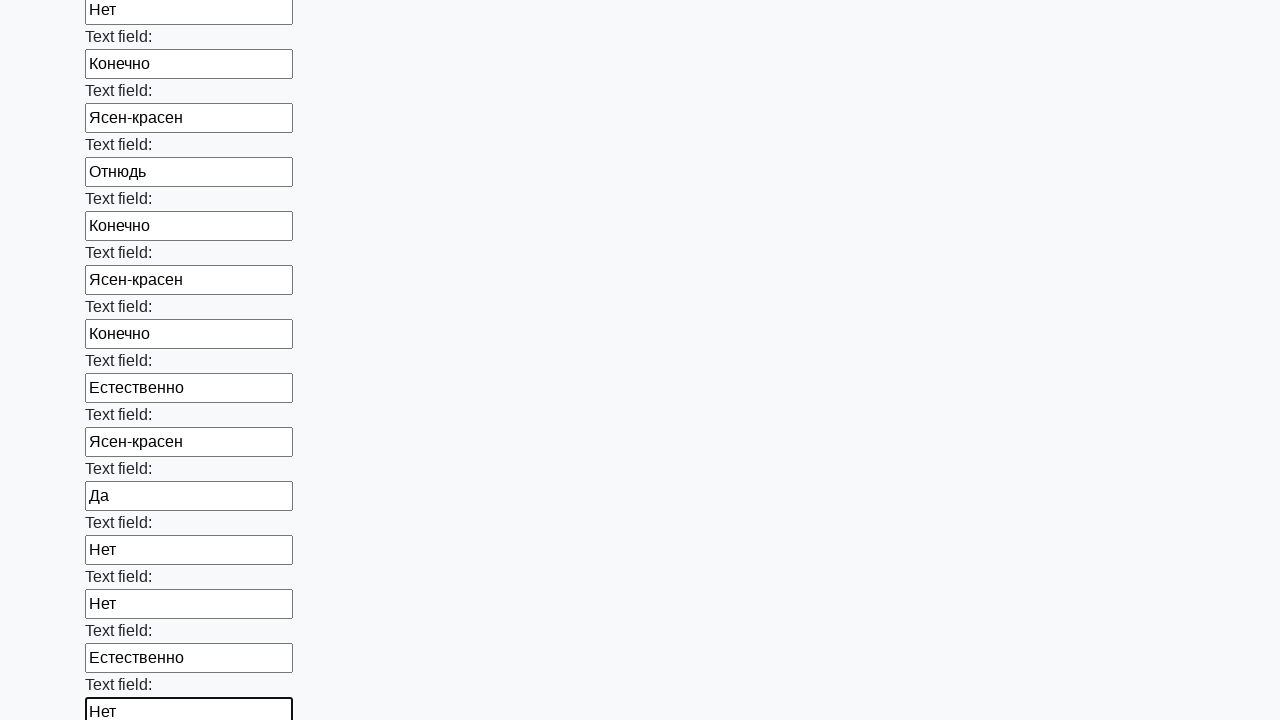

Filled an input field with a random Russian response value on input >> nth=72
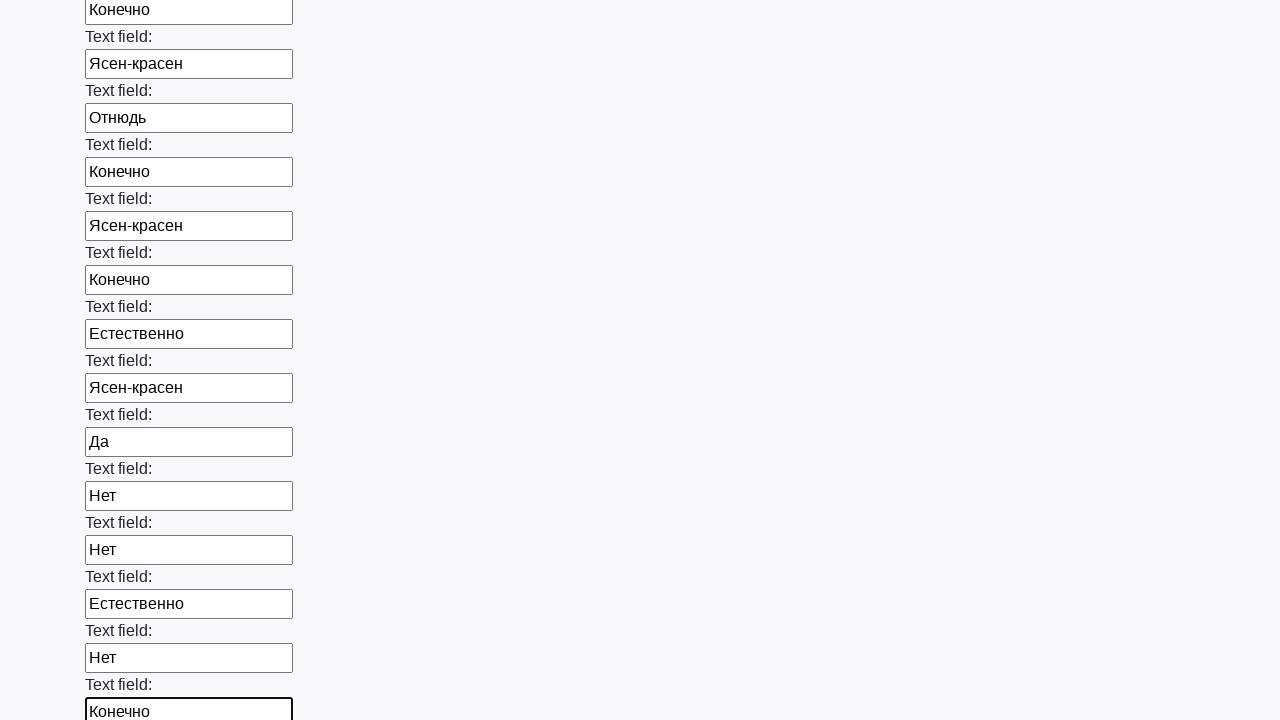

Filled an input field with a random Russian response value on input >> nth=73
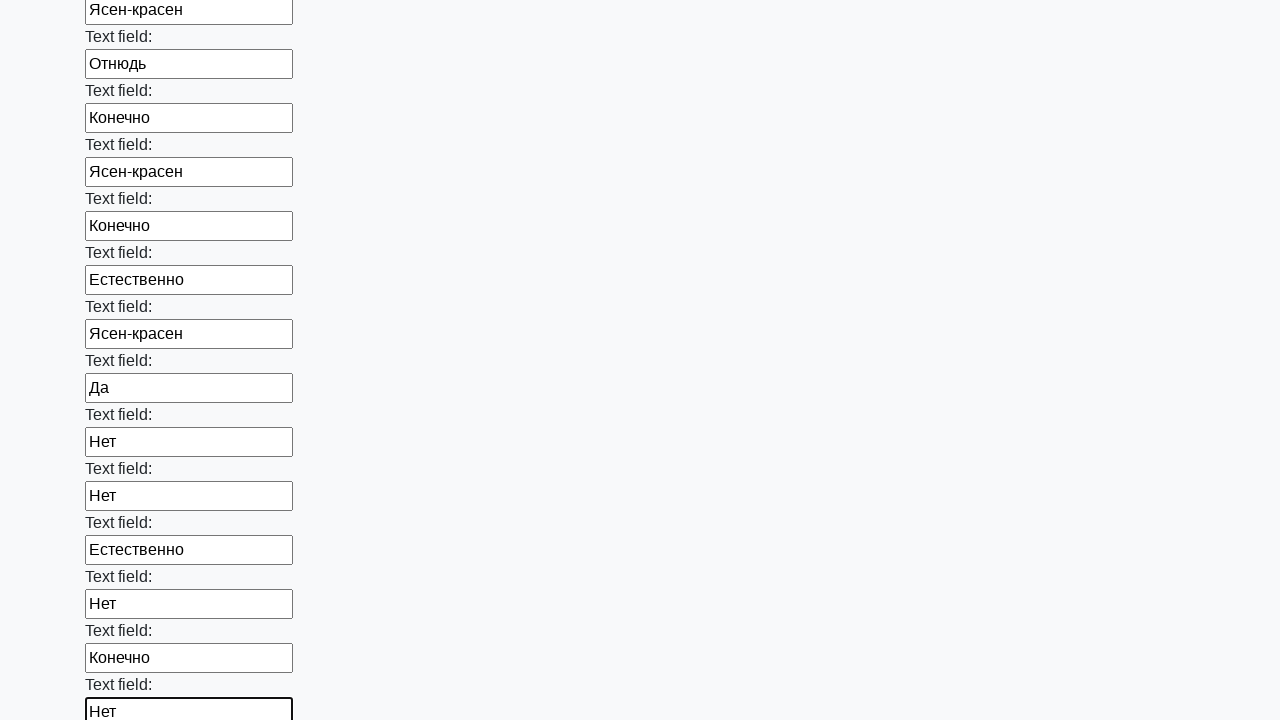

Filled an input field with a random Russian response value on input >> nth=74
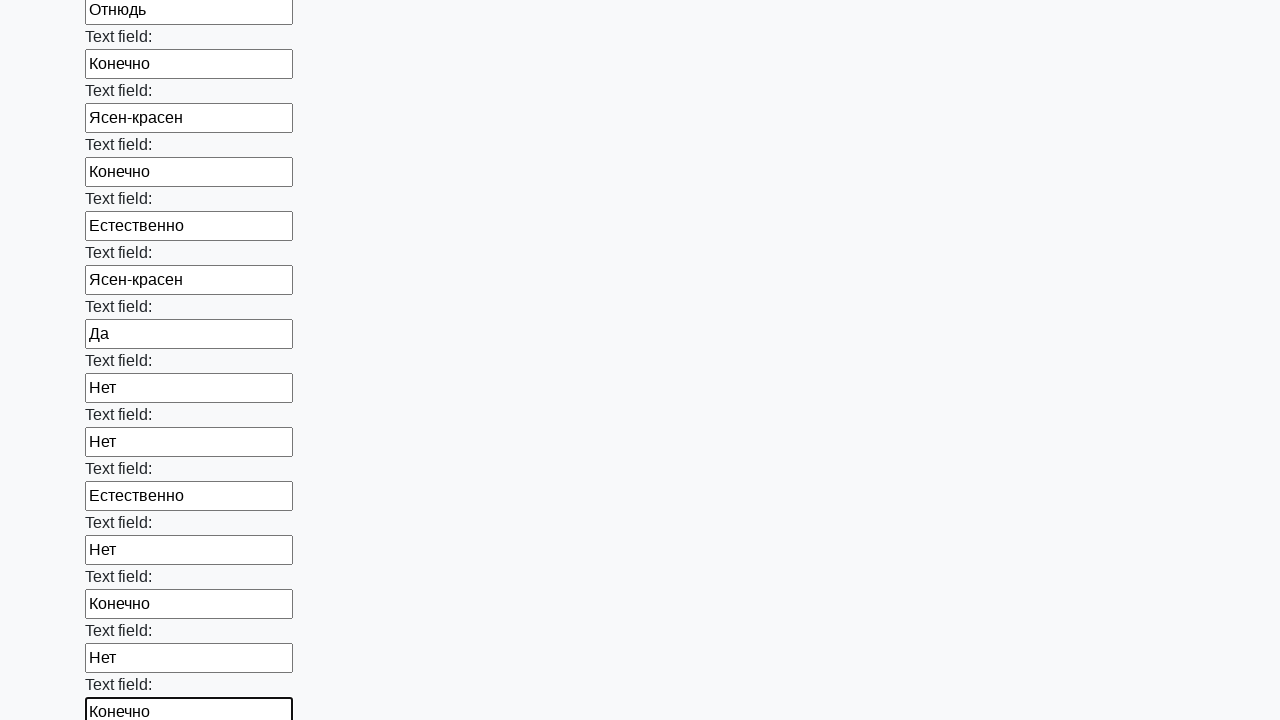

Filled an input field with a random Russian response value on input >> nth=75
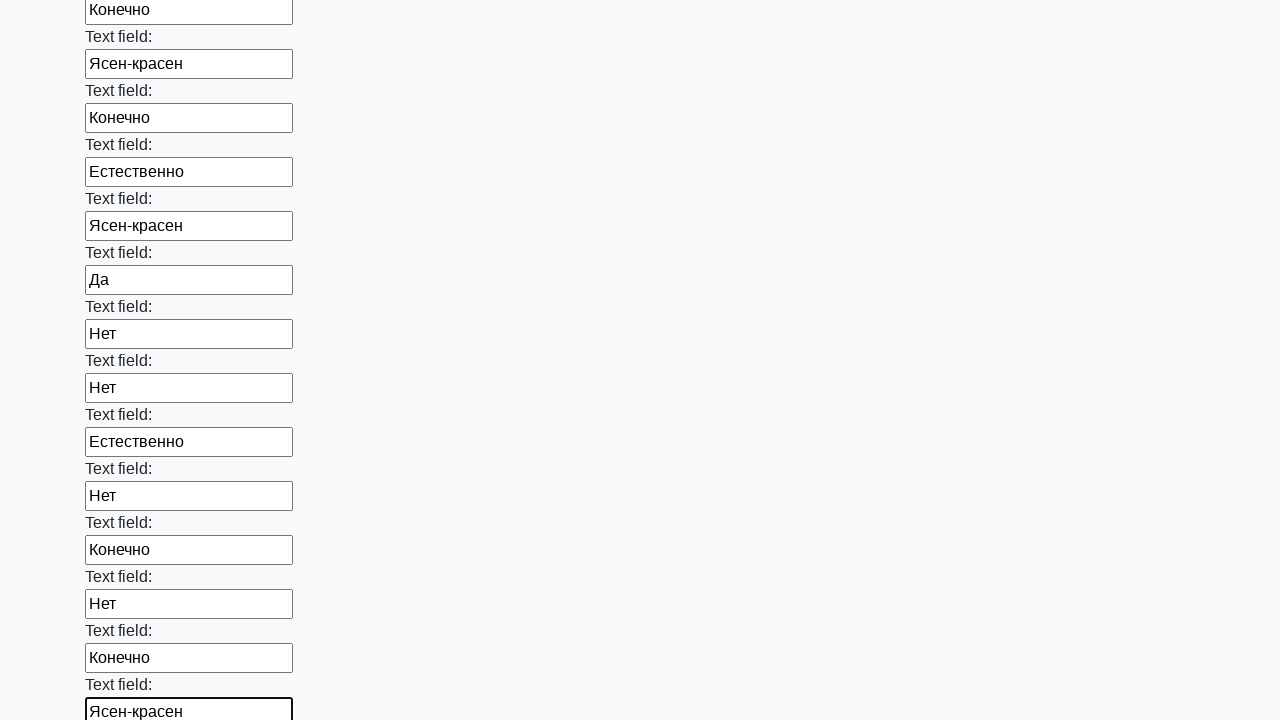

Filled an input field with a random Russian response value on input >> nth=76
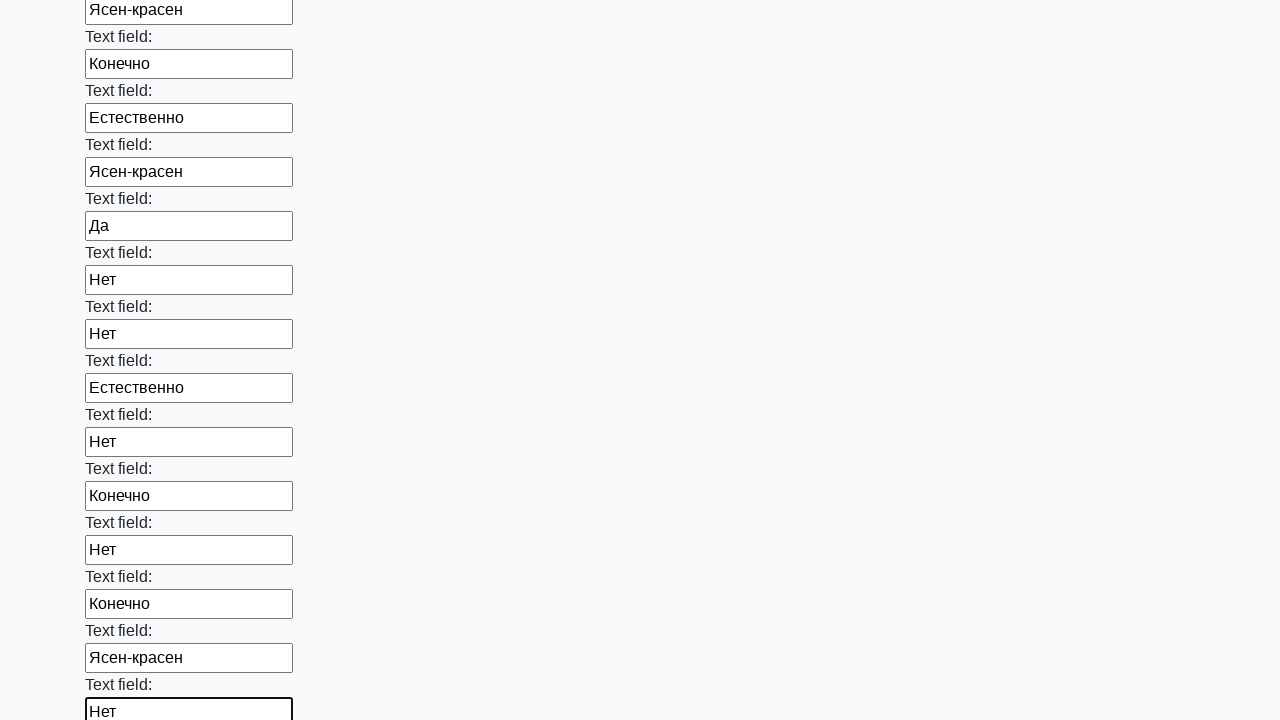

Filled an input field with a random Russian response value on input >> nth=77
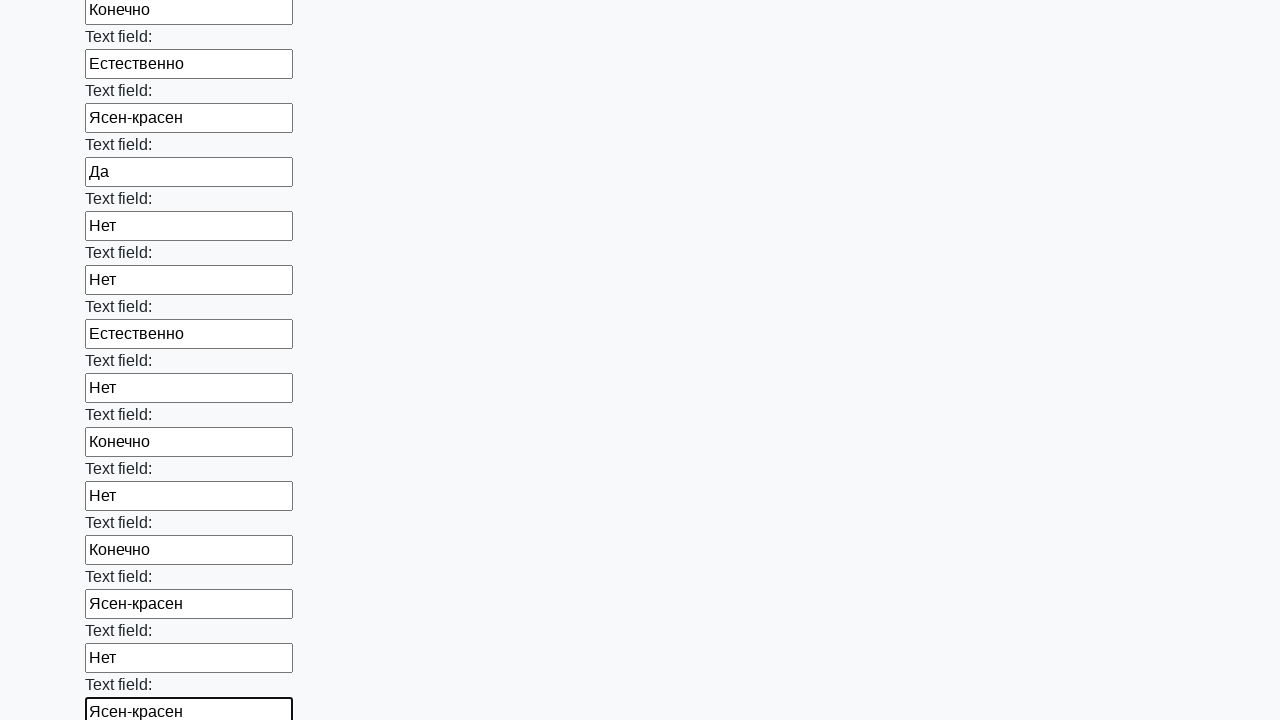

Filled an input field with a random Russian response value on input >> nth=78
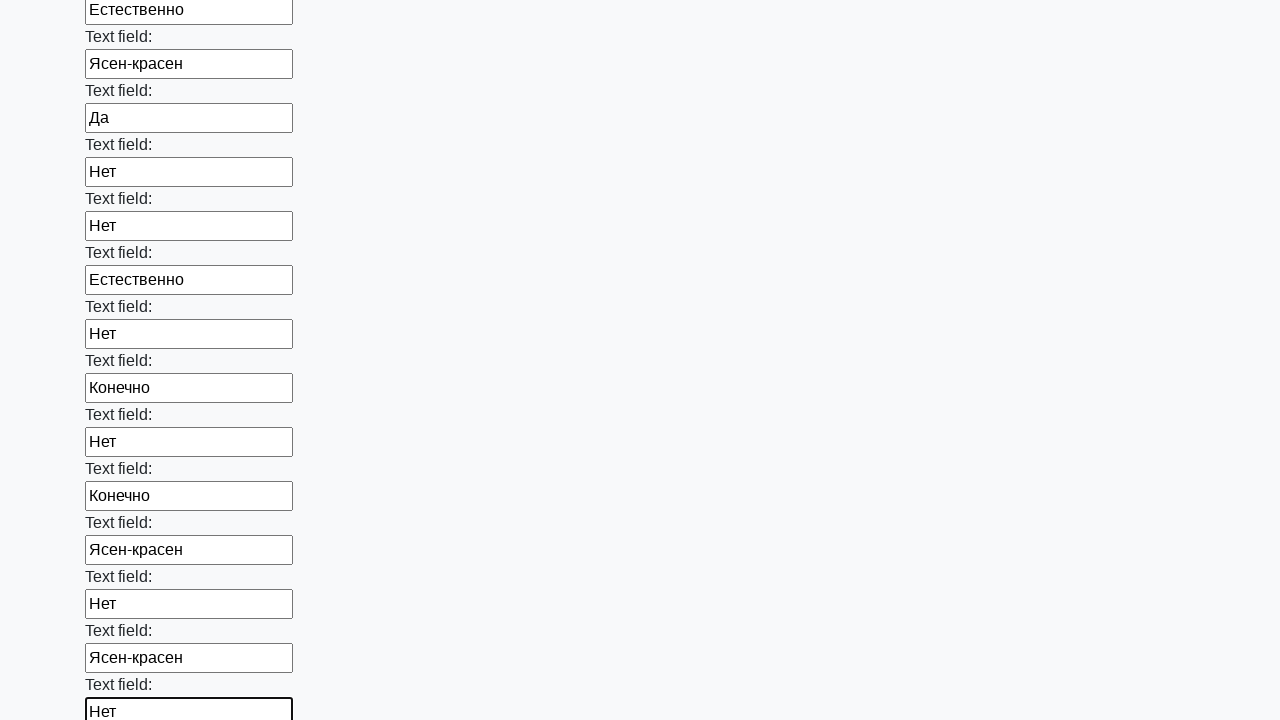

Filled an input field with a random Russian response value on input >> nth=79
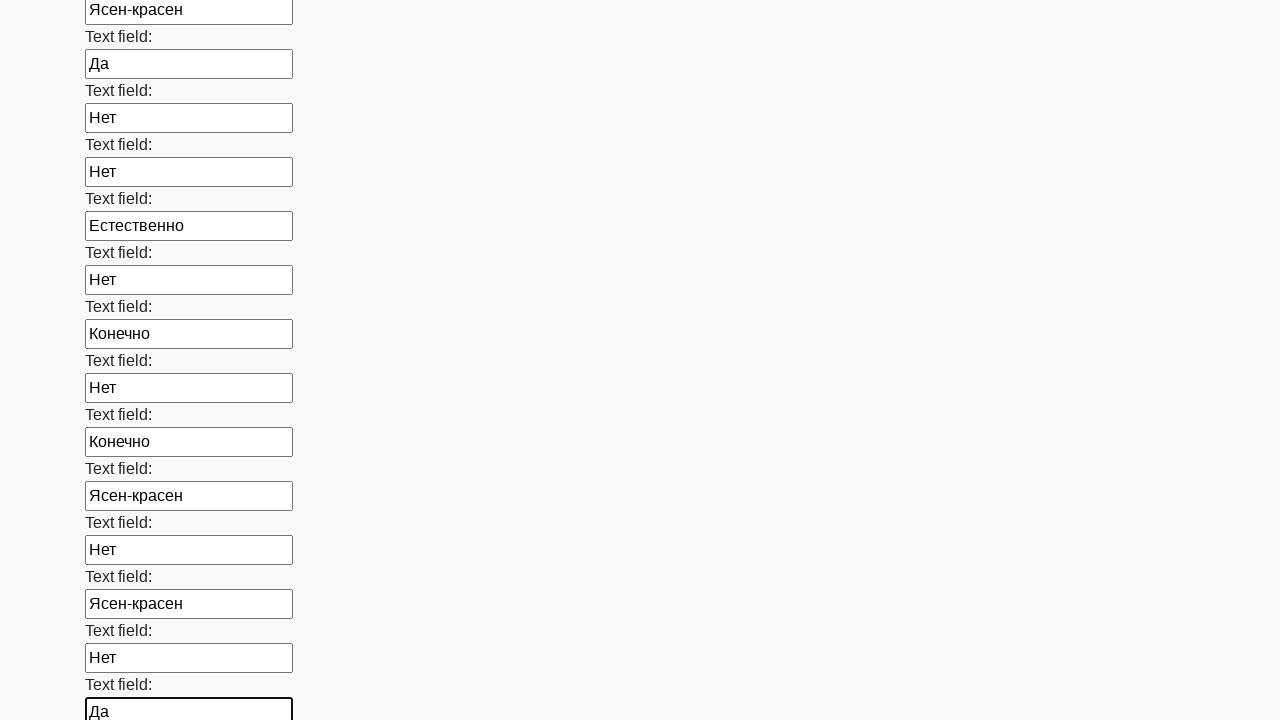

Filled an input field with a random Russian response value on input >> nth=80
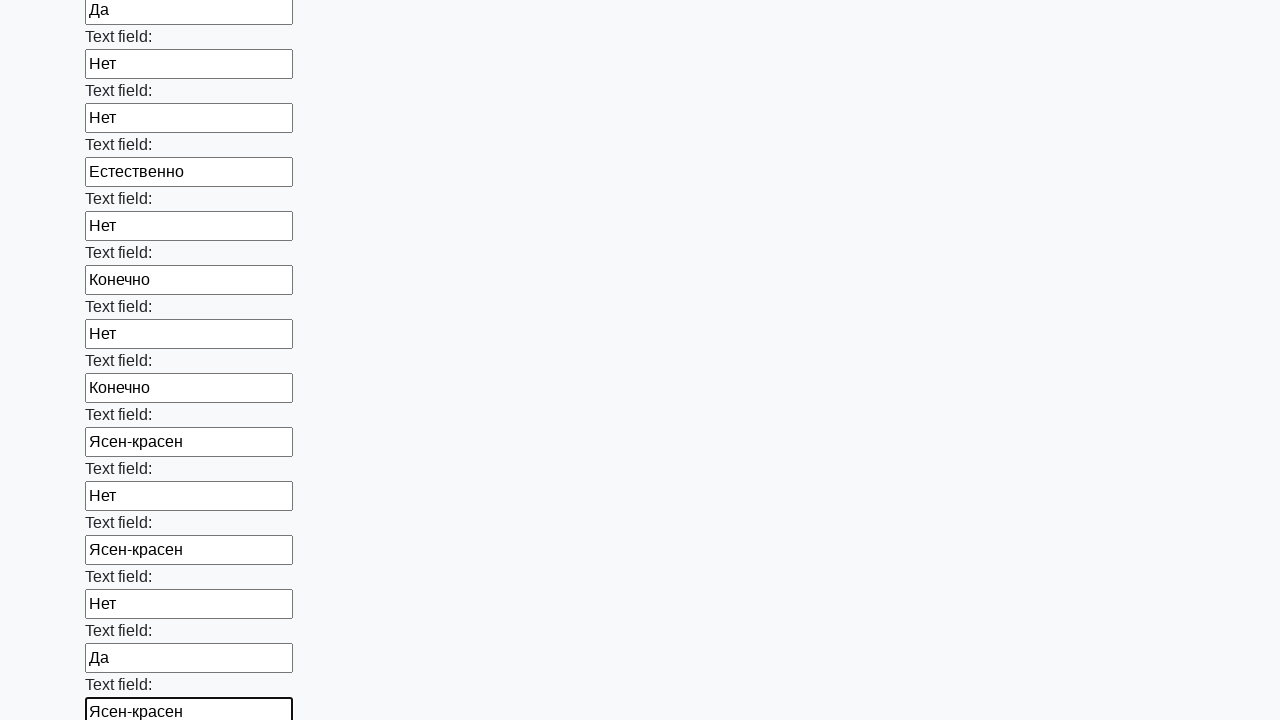

Filled an input field with a random Russian response value on input >> nth=81
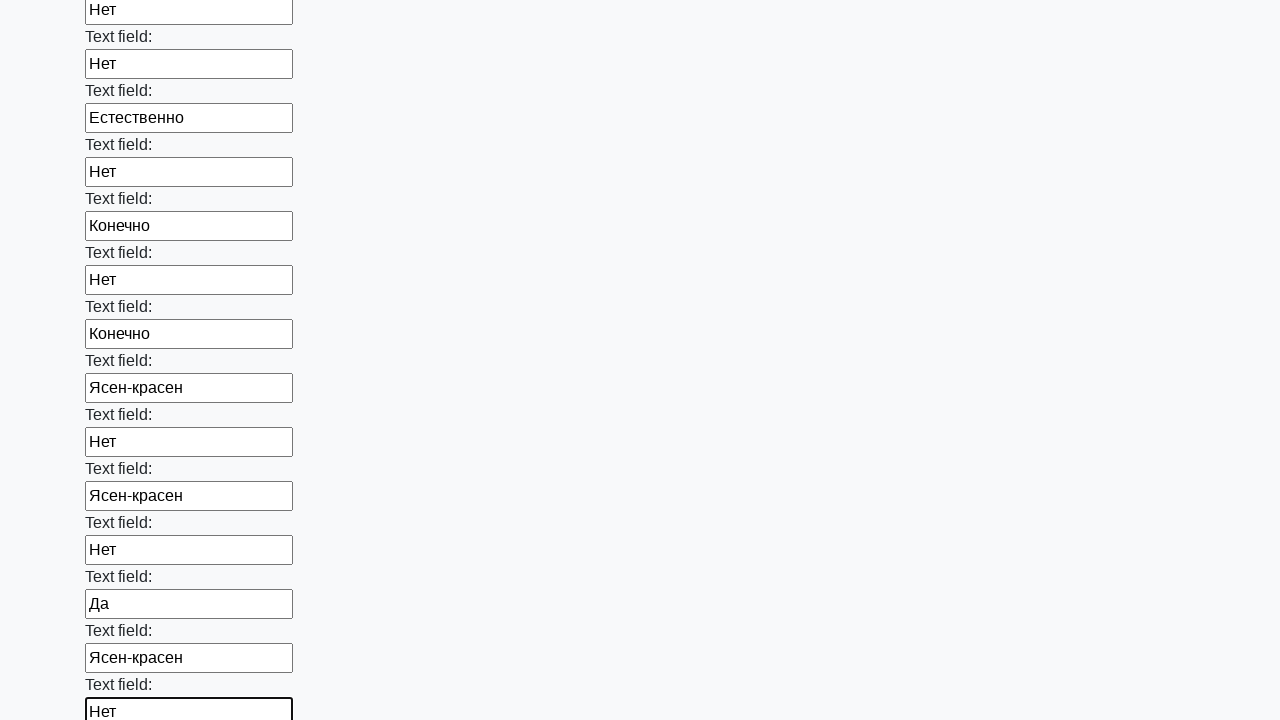

Filled an input field with a random Russian response value on input >> nth=82
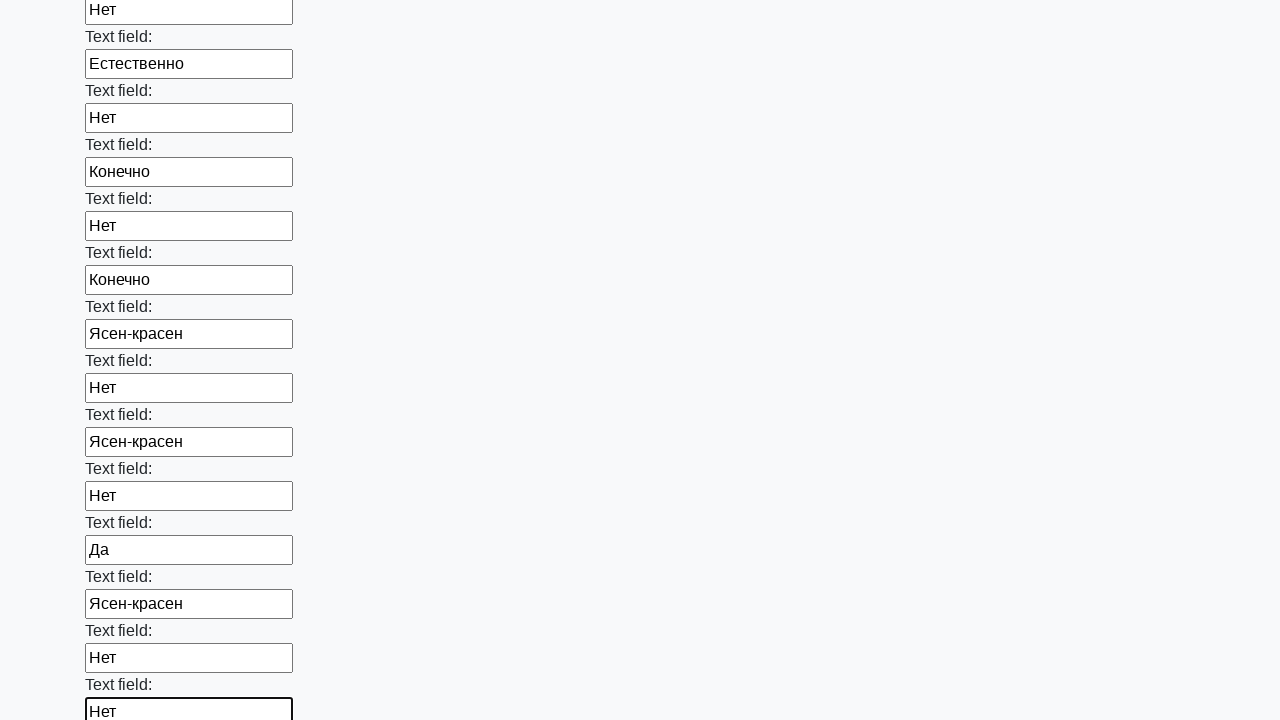

Filled an input field with a random Russian response value on input >> nth=83
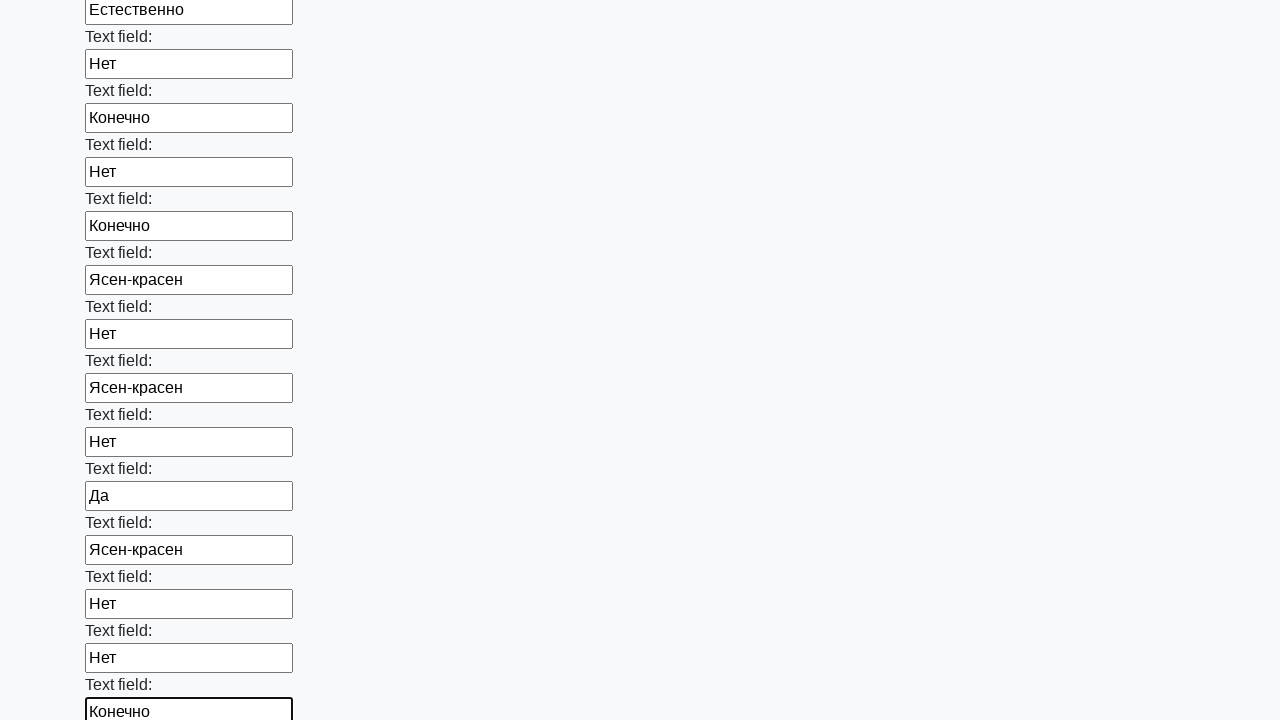

Filled an input field with a random Russian response value on input >> nth=84
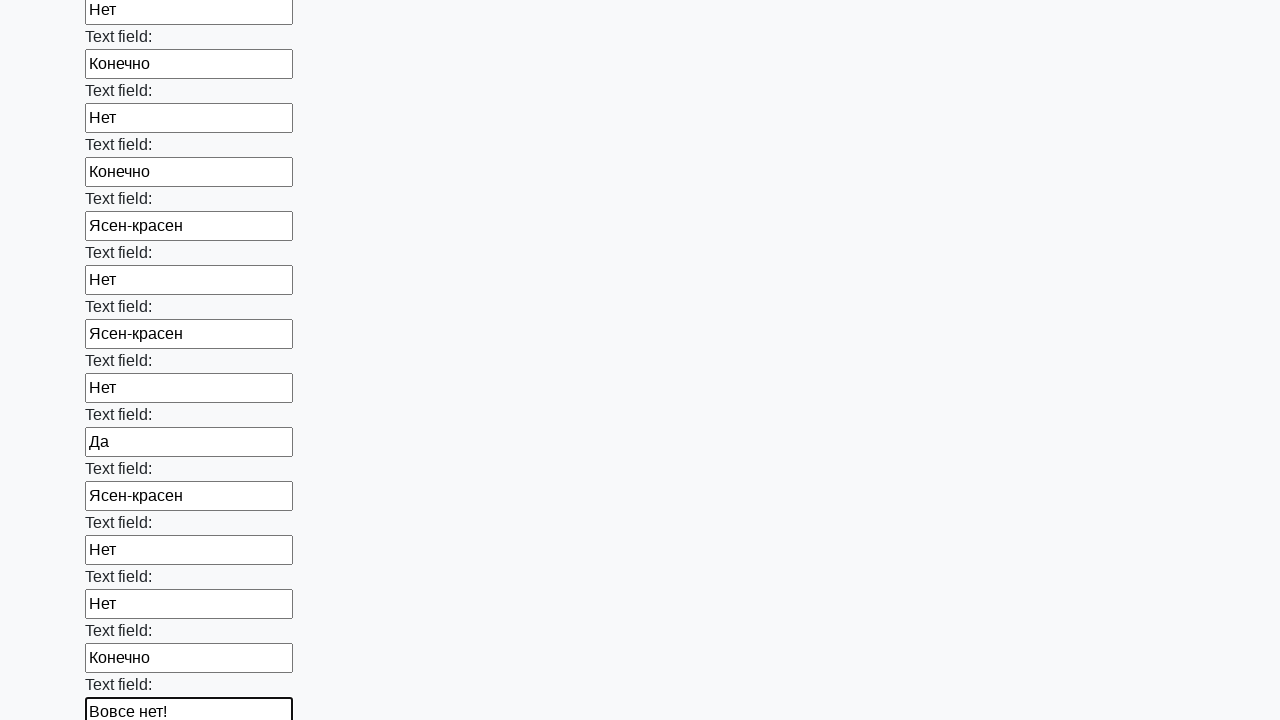

Filled an input field with a random Russian response value on input >> nth=85
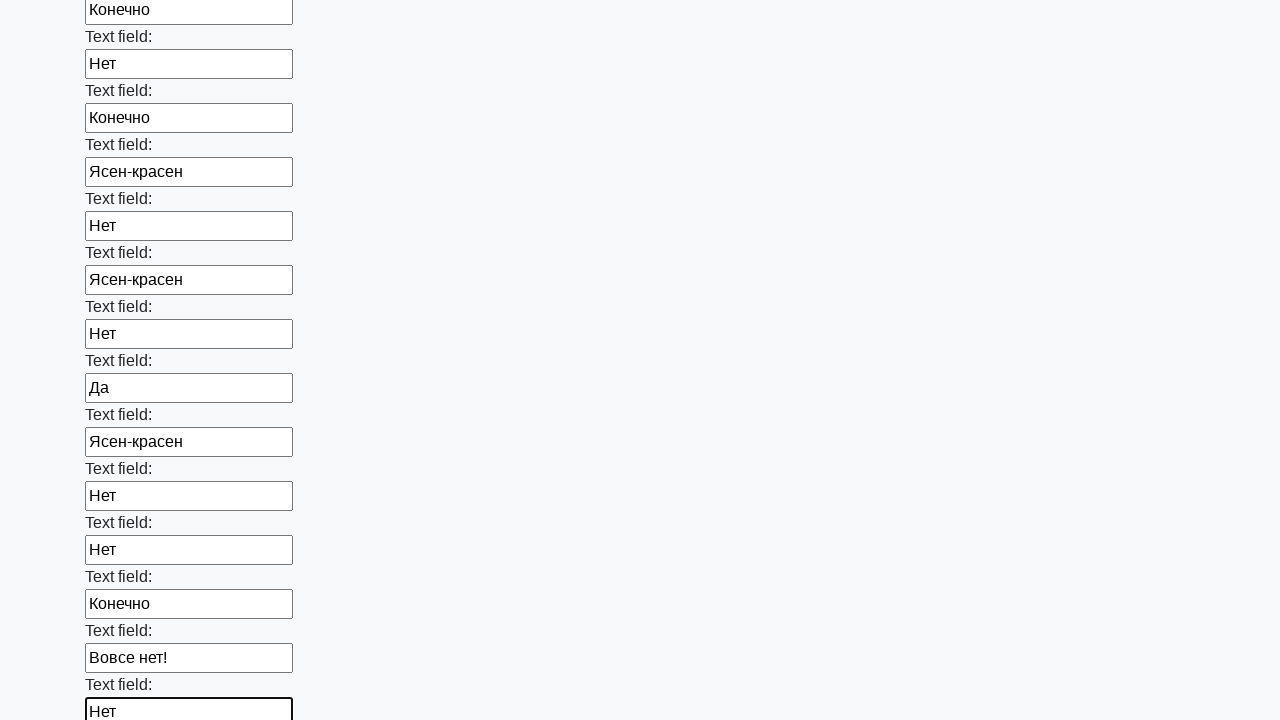

Filled an input field with a random Russian response value on input >> nth=86
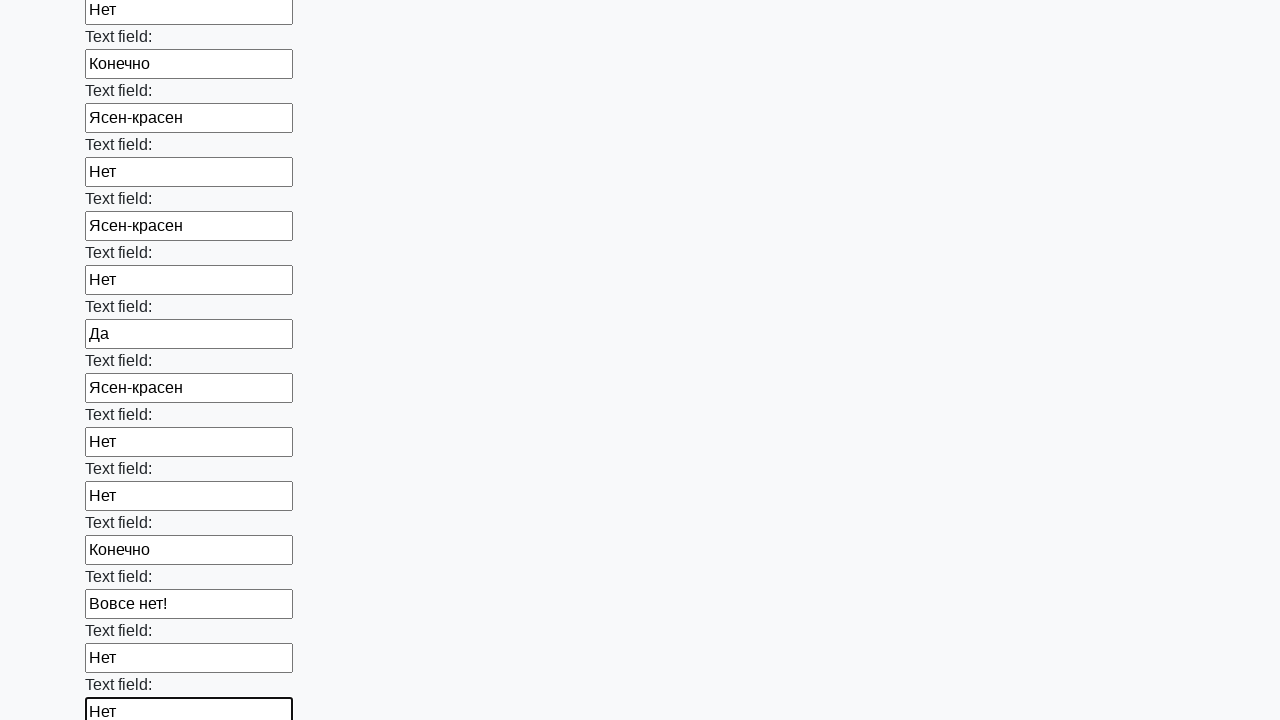

Filled an input field with a random Russian response value on input >> nth=87
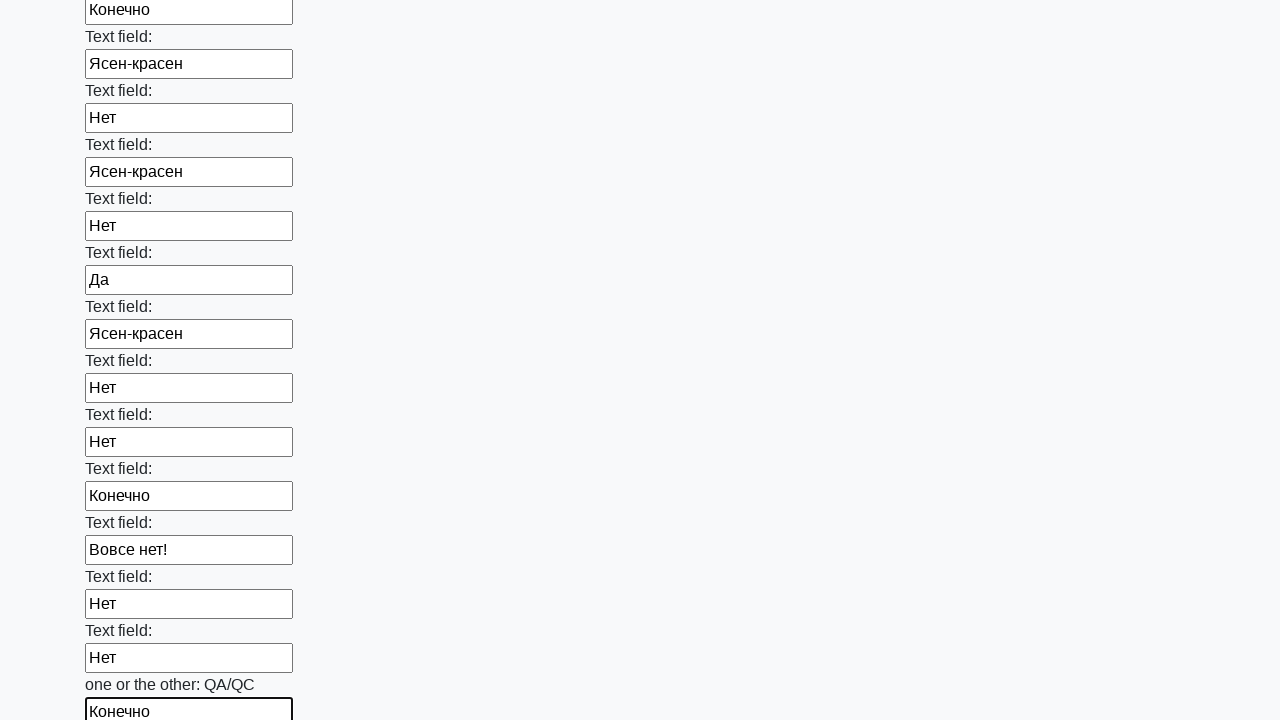

Filled an input field with a random Russian response value on input >> nth=88
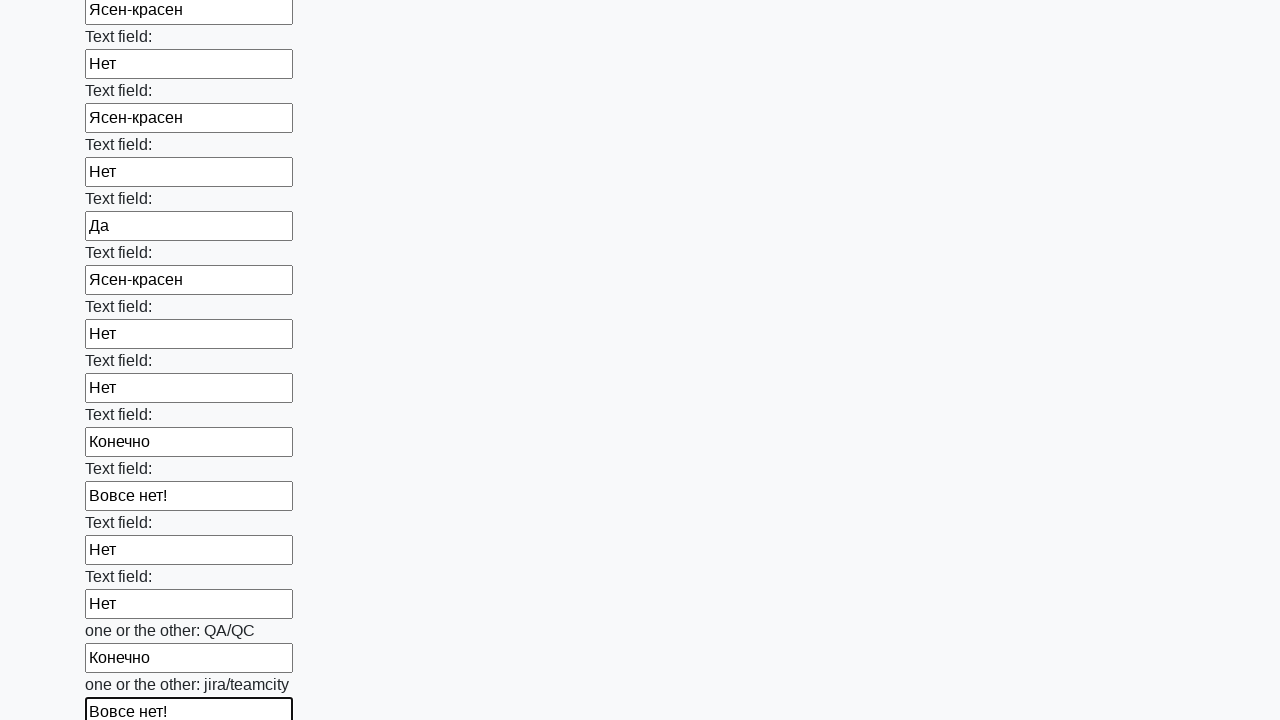

Filled an input field with a random Russian response value on input >> nth=89
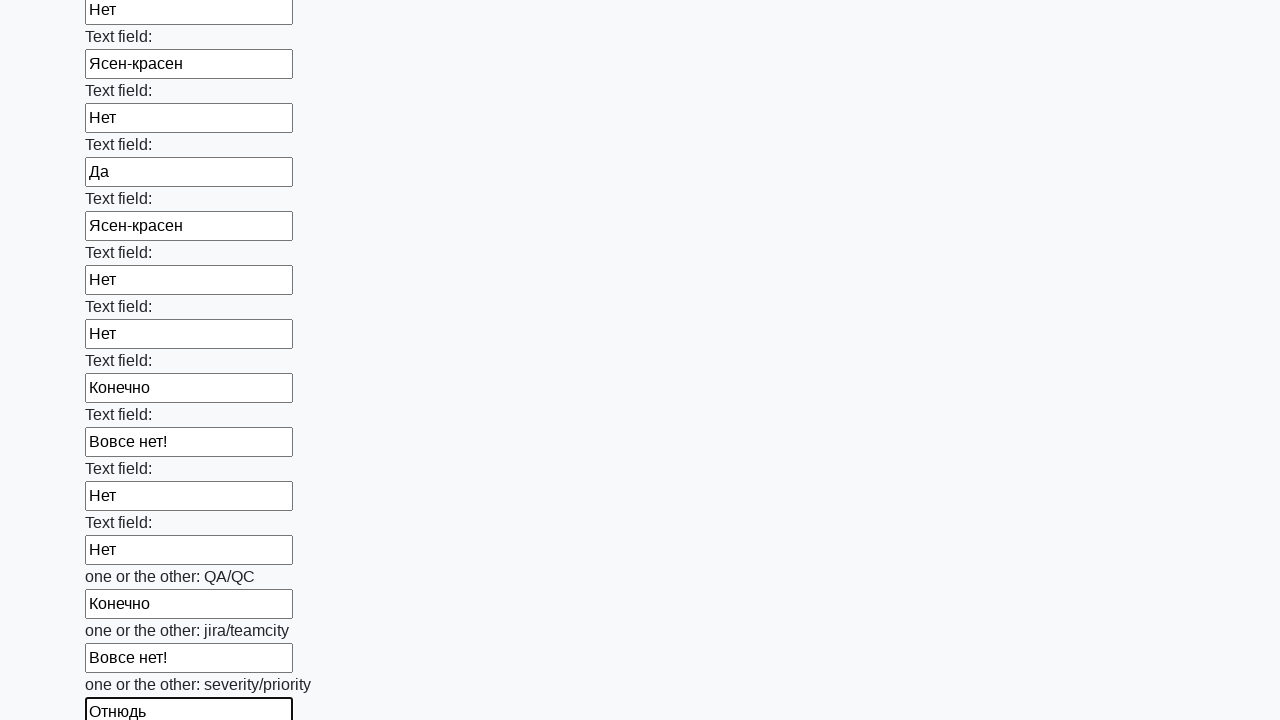

Filled an input field with a random Russian response value on input >> nth=90
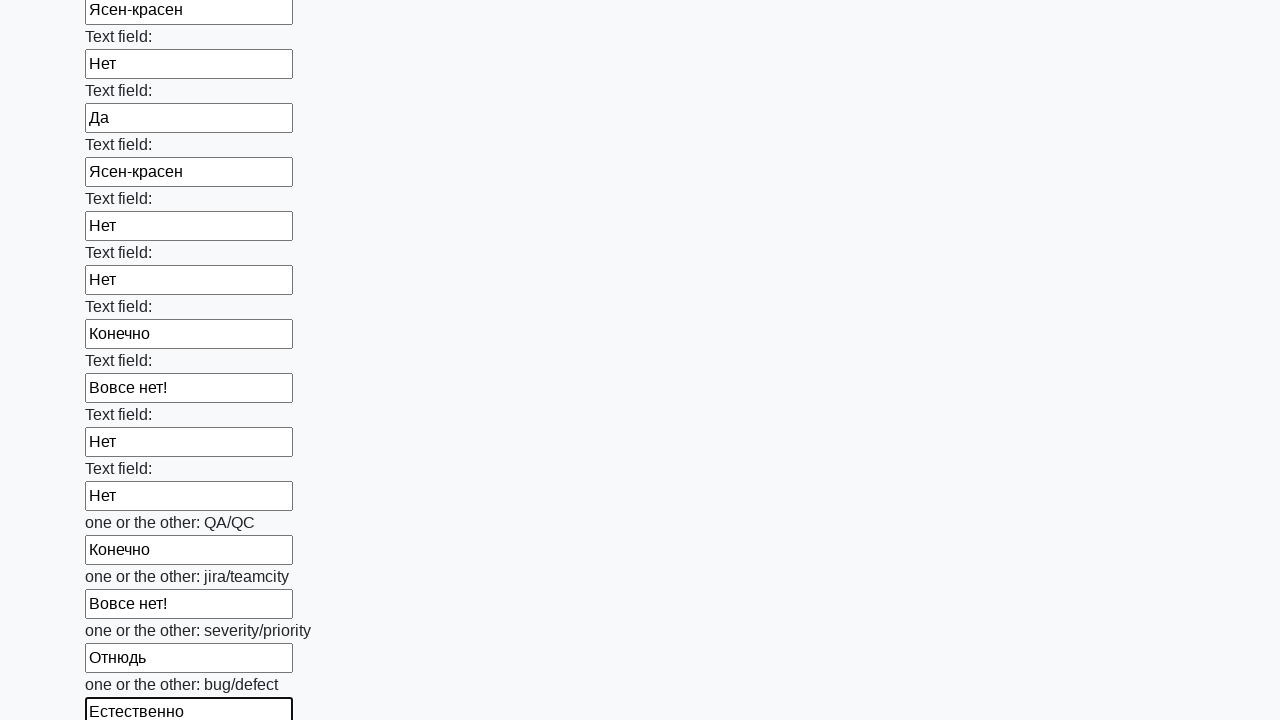

Filled an input field with a random Russian response value on input >> nth=91
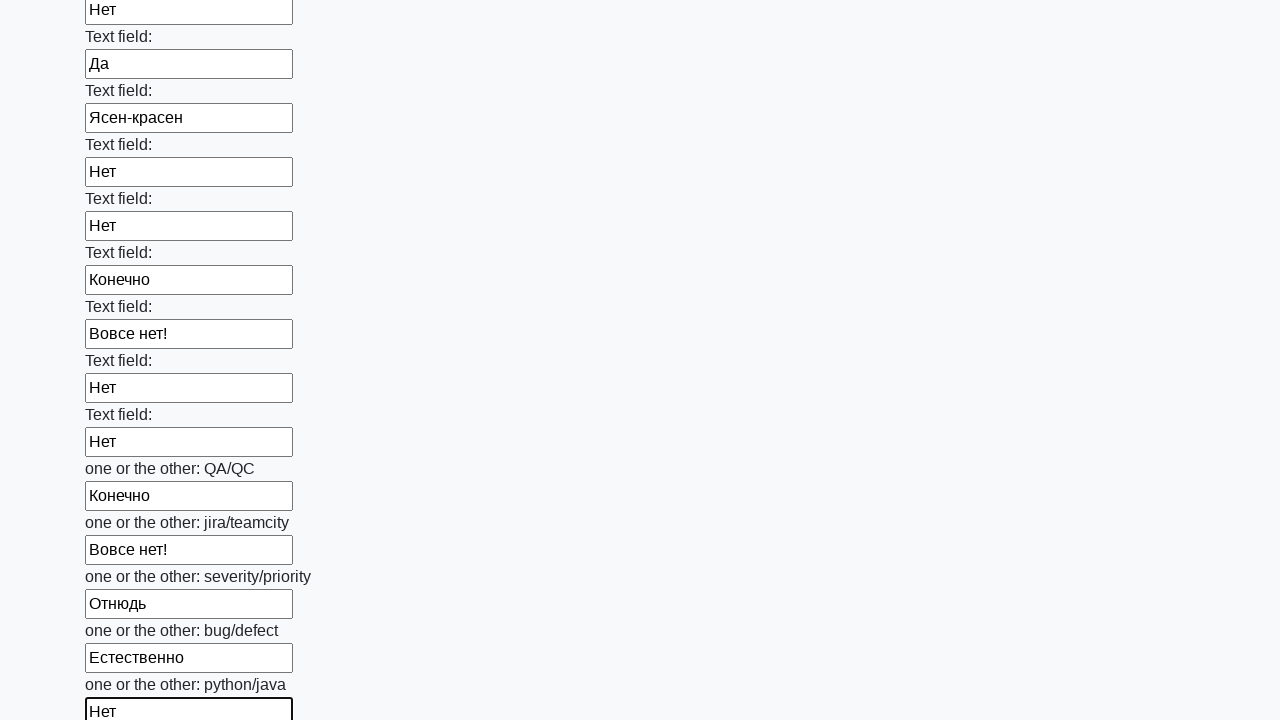

Filled an input field with a random Russian response value on input >> nth=92
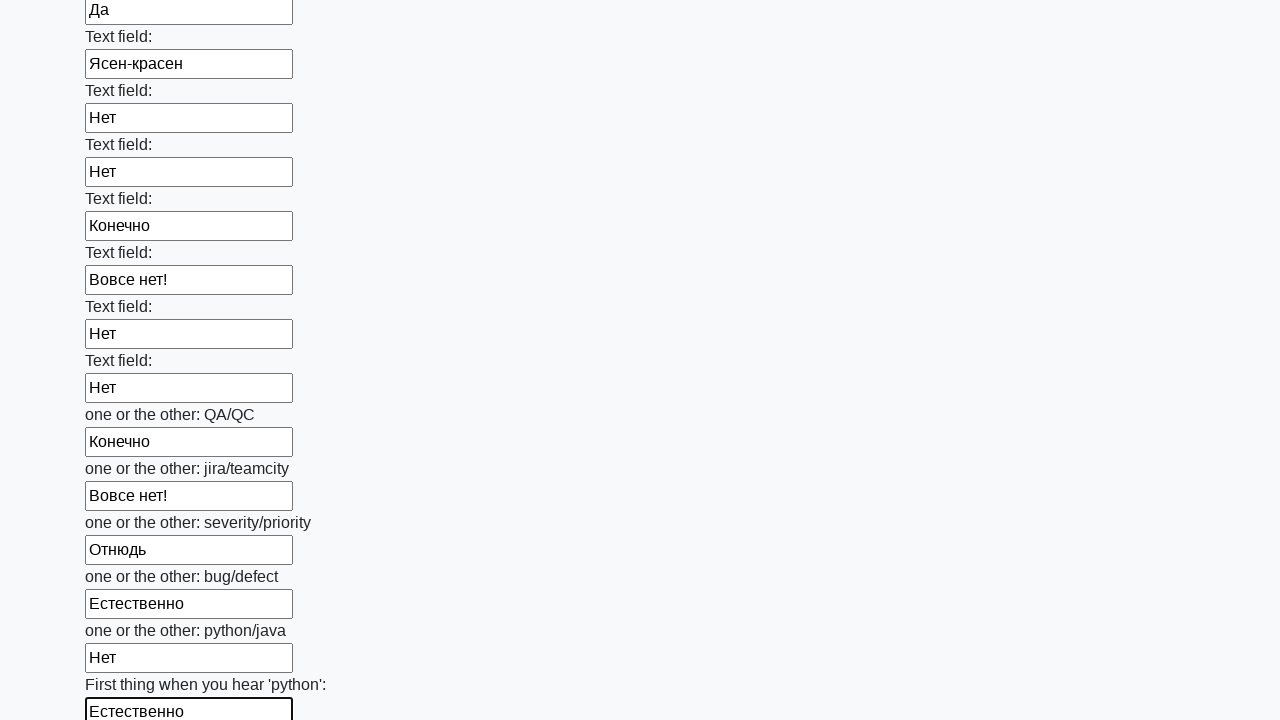

Filled an input field with a random Russian response value on input >> nth=93
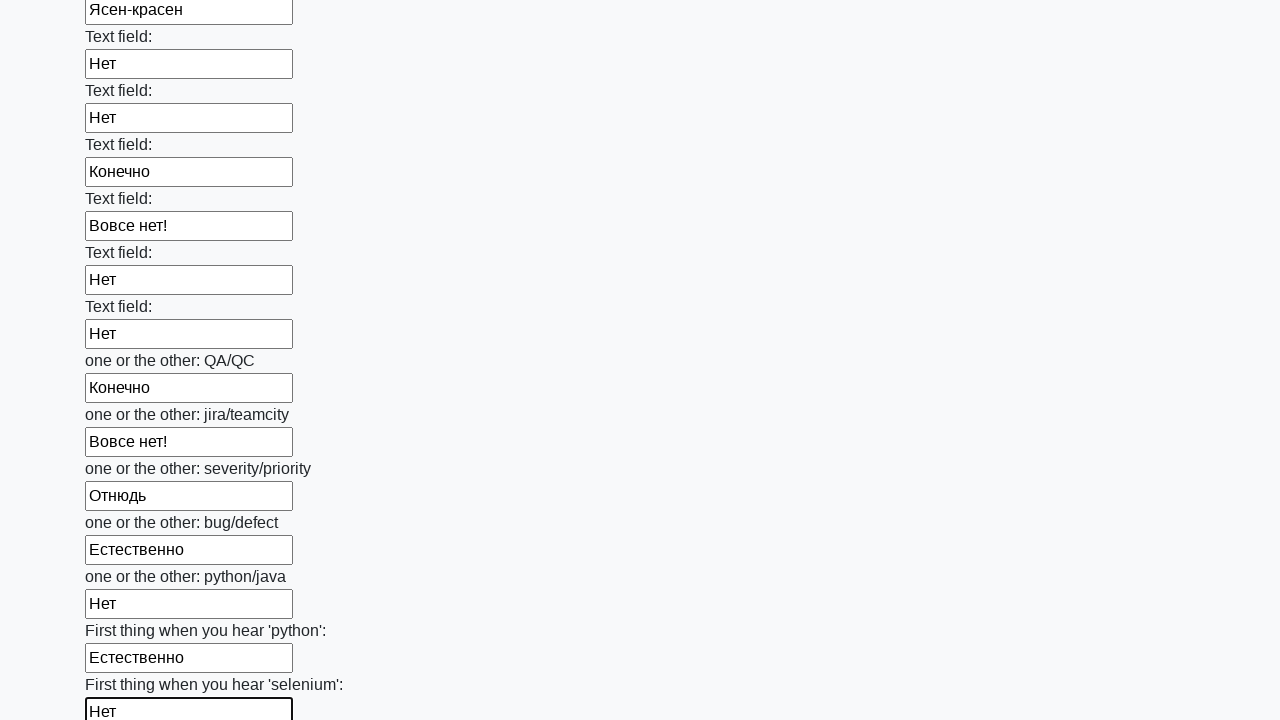

Filled an input field with a random Russian response value on input >> nth=94
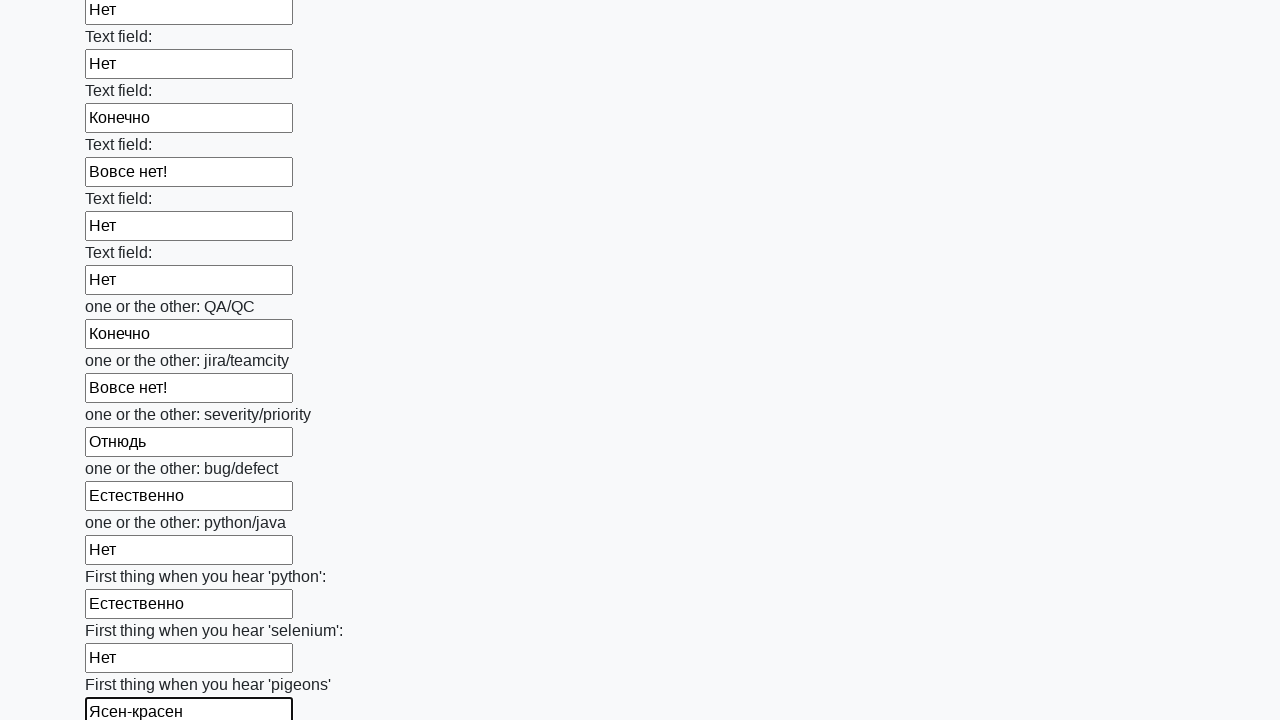

Filled an input field with a random Russian response value on input >> nth=95
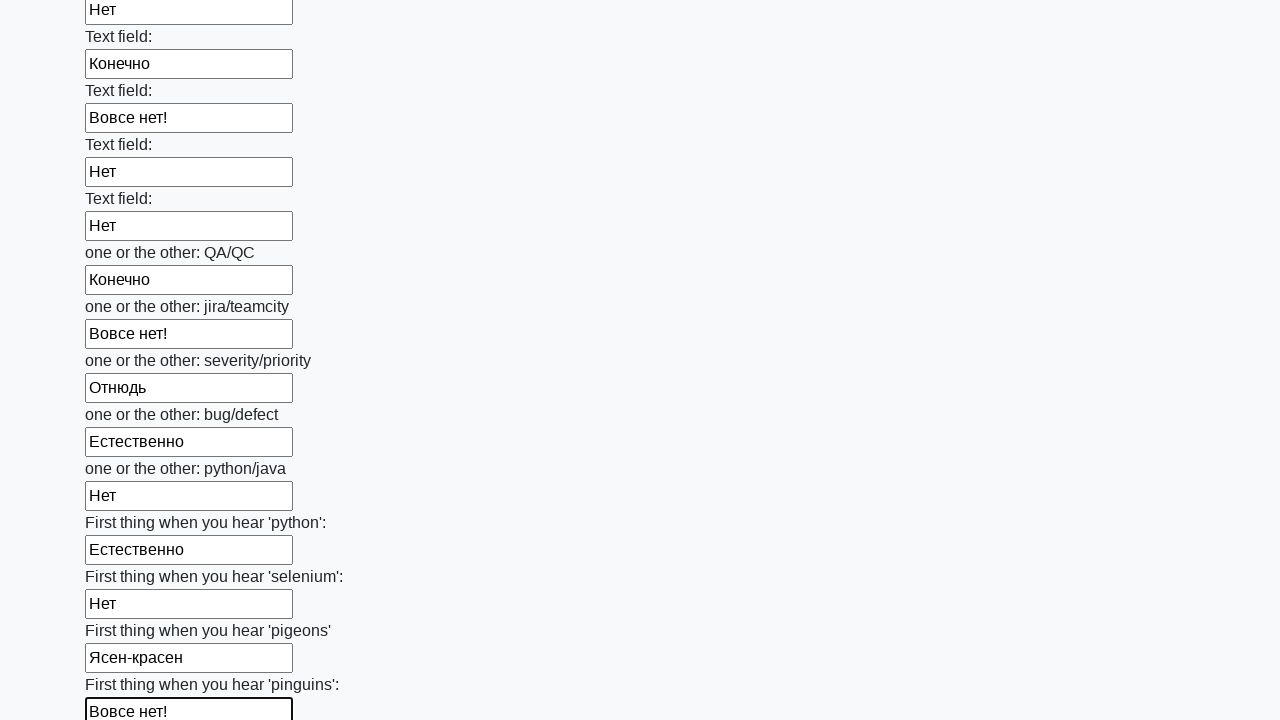

Filled an input field with a random Russian response value on input >> nth=96
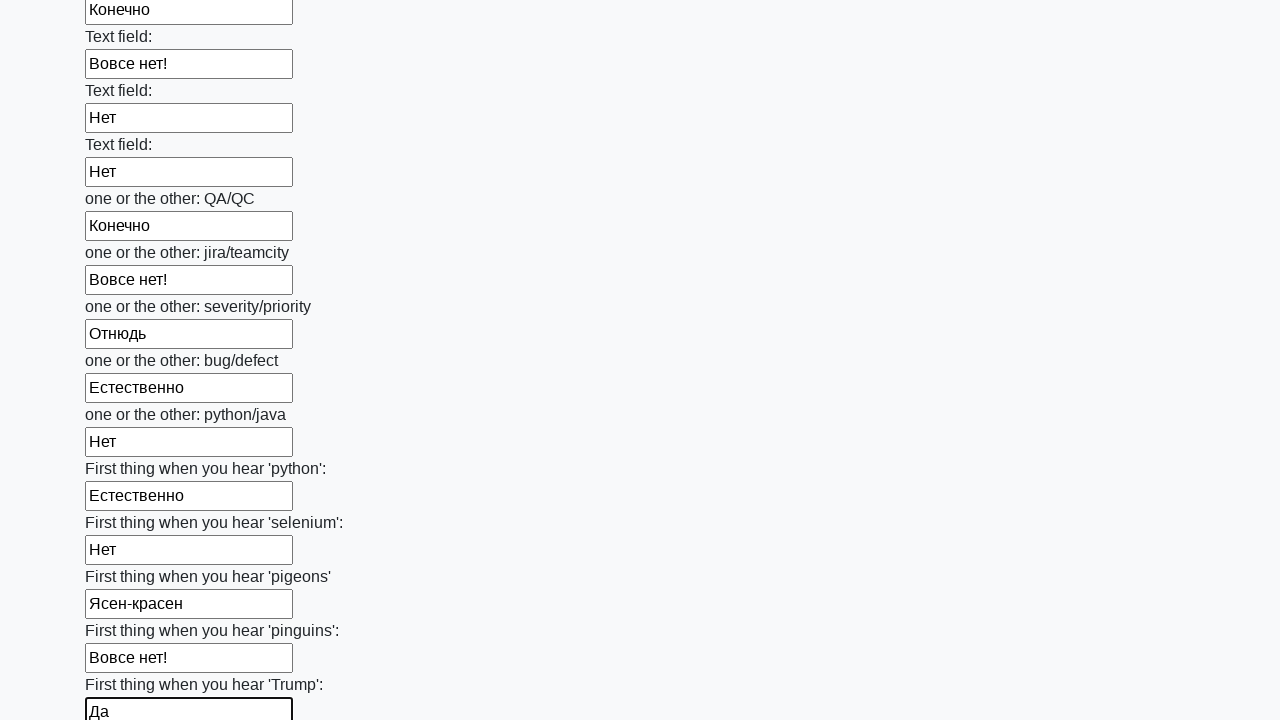

Filled an input field with a random Russian response value on input >> nth=97
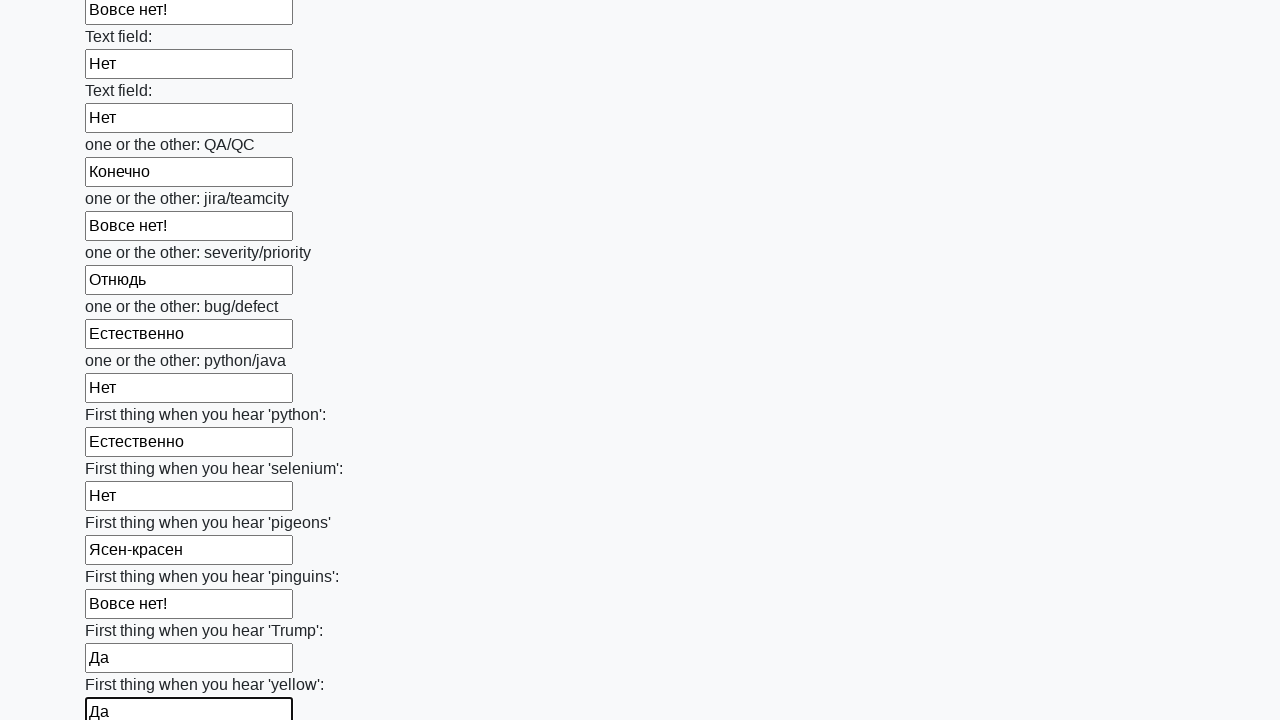

Filled an input field with a random Russian response value on input >> nth=98
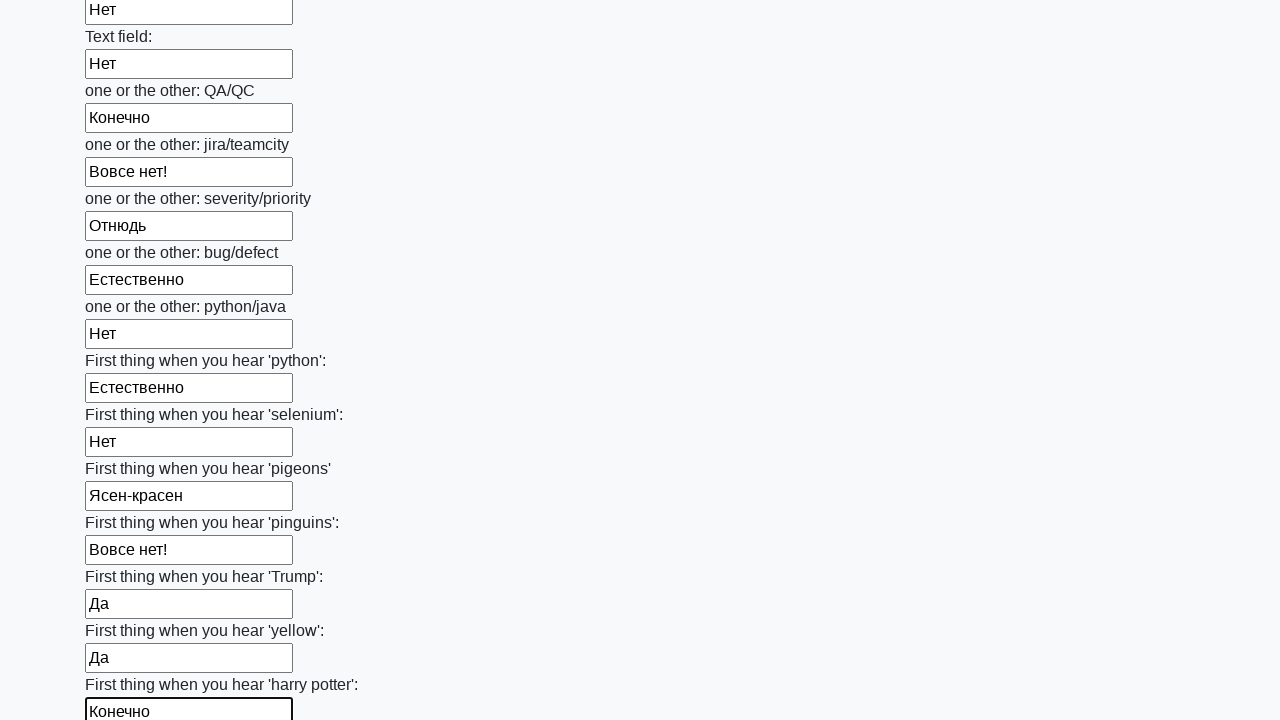

Filled an input field with a random Russian response value on input >> nth=99
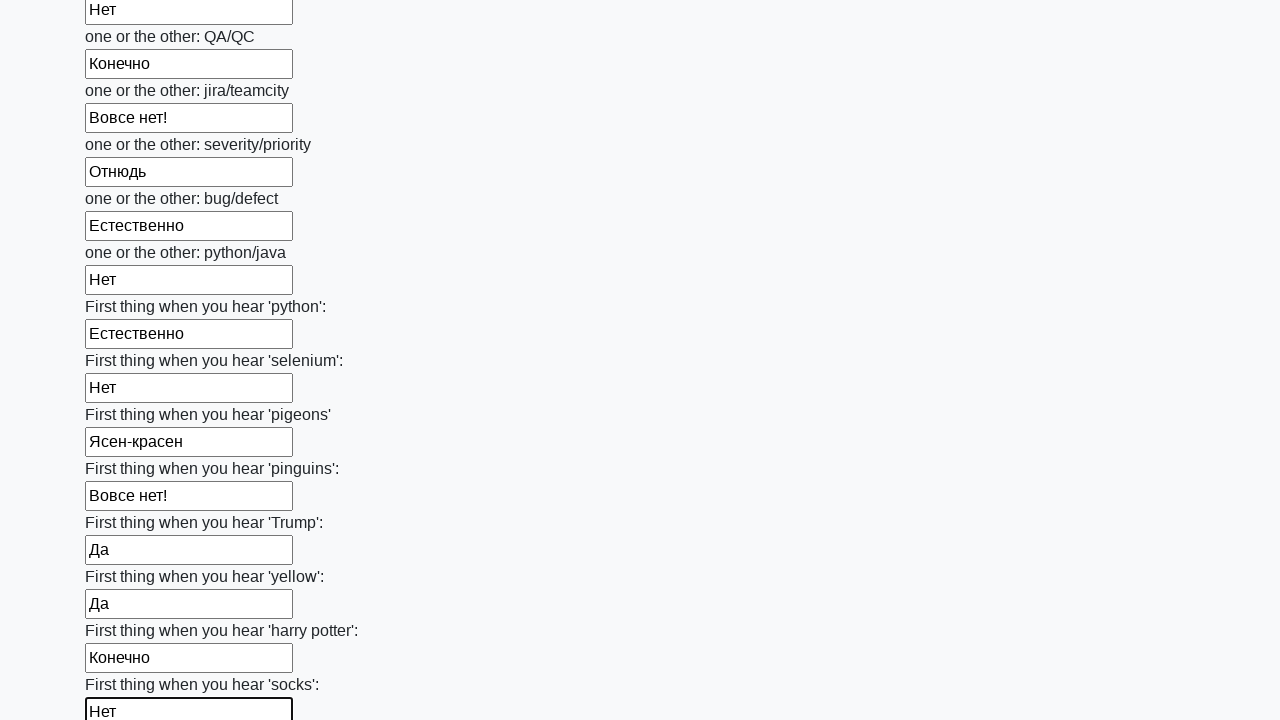

Clicked the form submit button at (123, 611) on button.btn
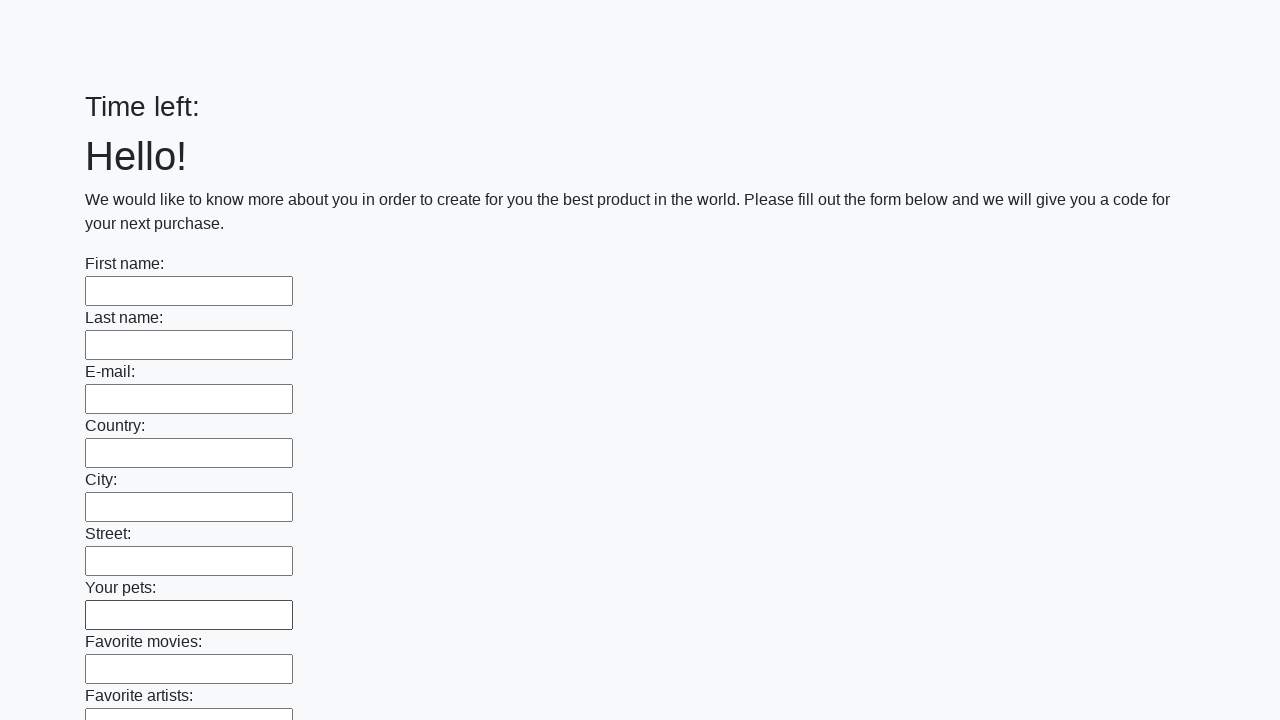

Form submission completed and page fully loaded
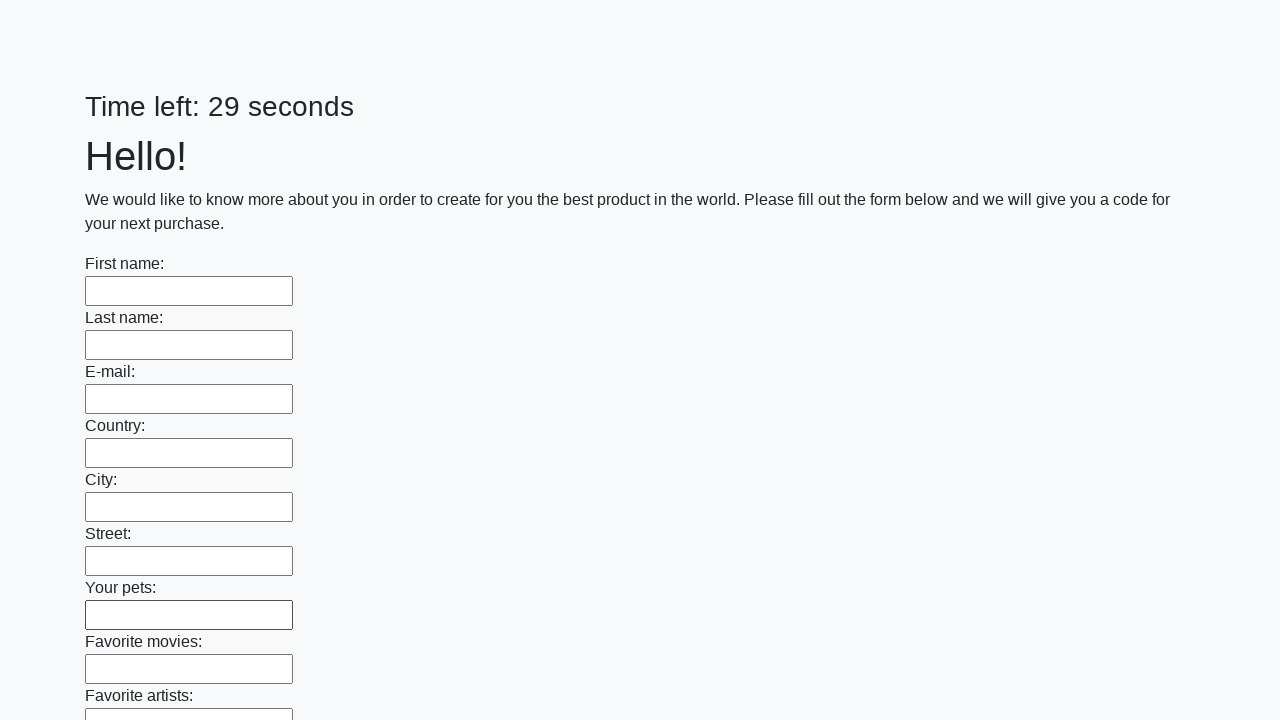

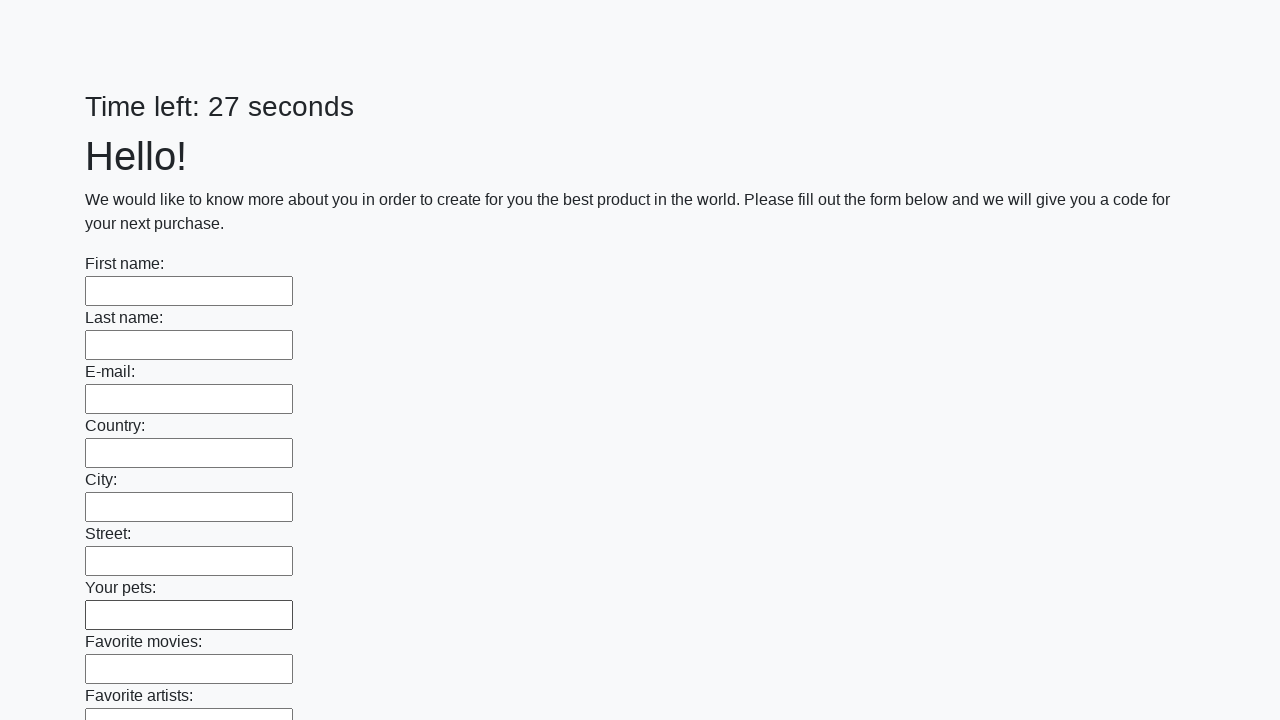